Tests a large form by filling all text input fields with a name and submitting the form by clicking the submit button.

Starting URL: http://suninjuly.github.io/huge_form.html

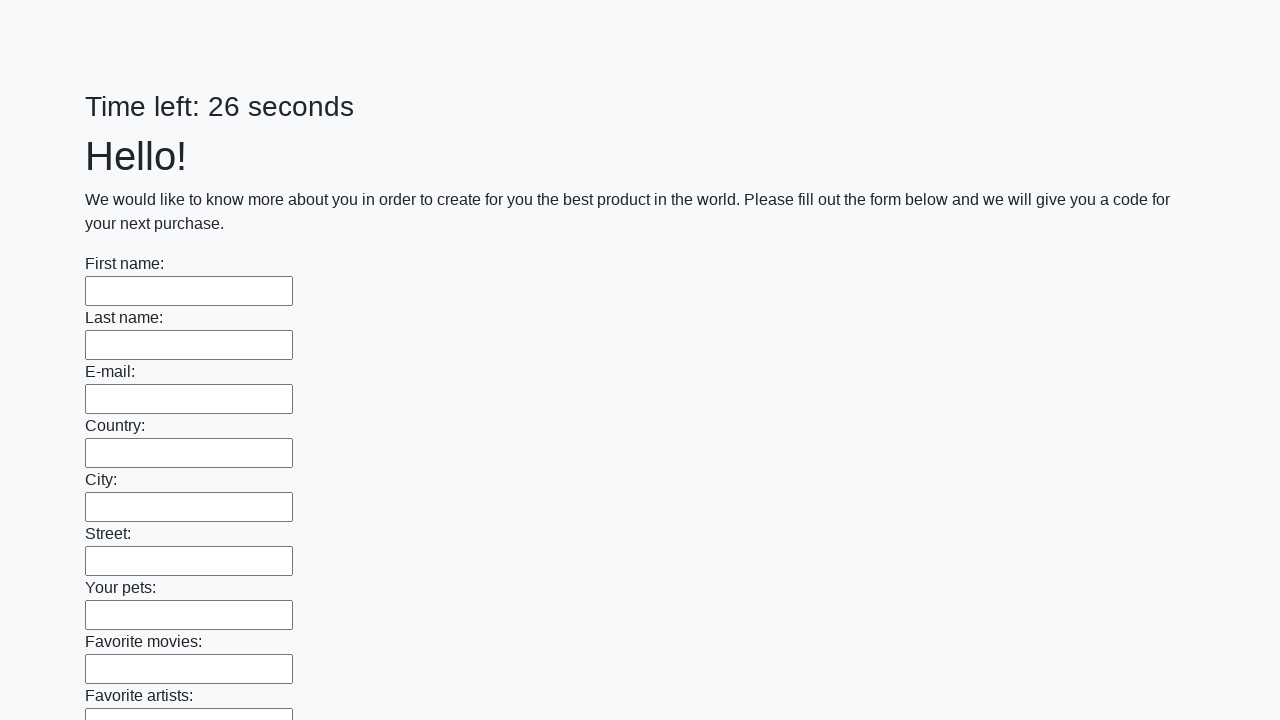

Navigated to huge form page
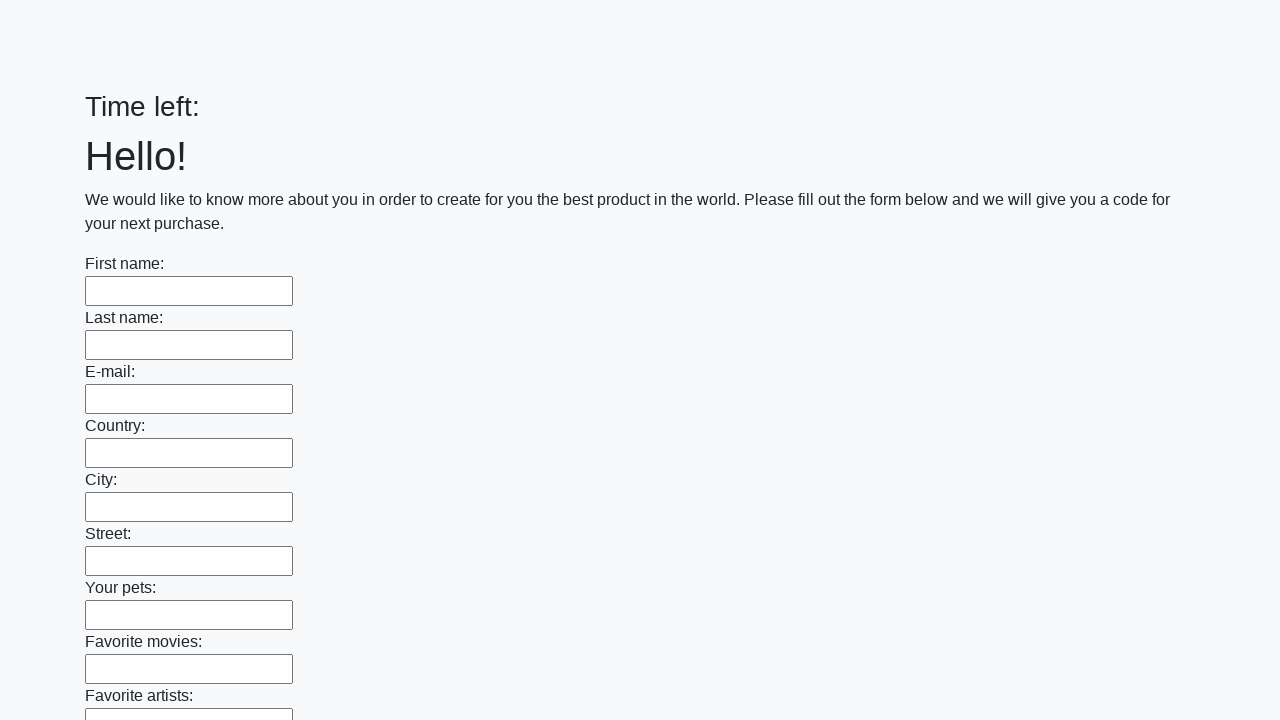

Found 100 text input fields
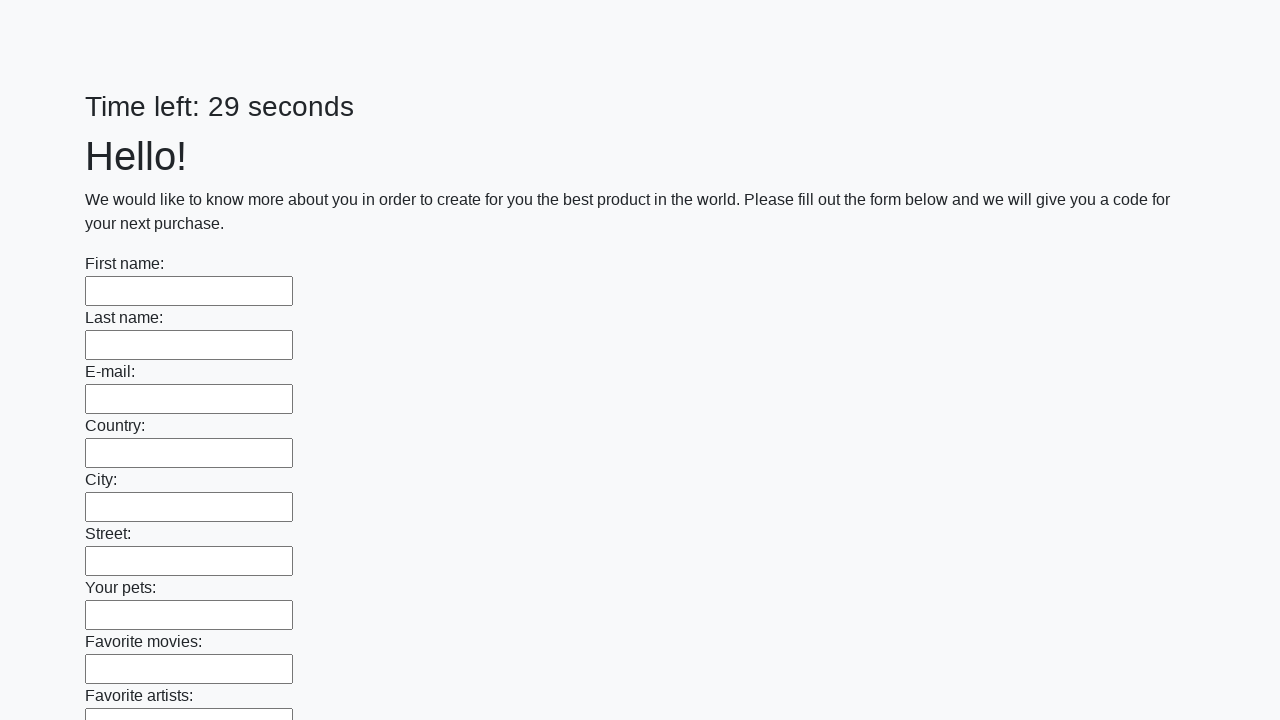

Filled text input field 1/100 with 'Kirill' on [type='text'] >> nth=0
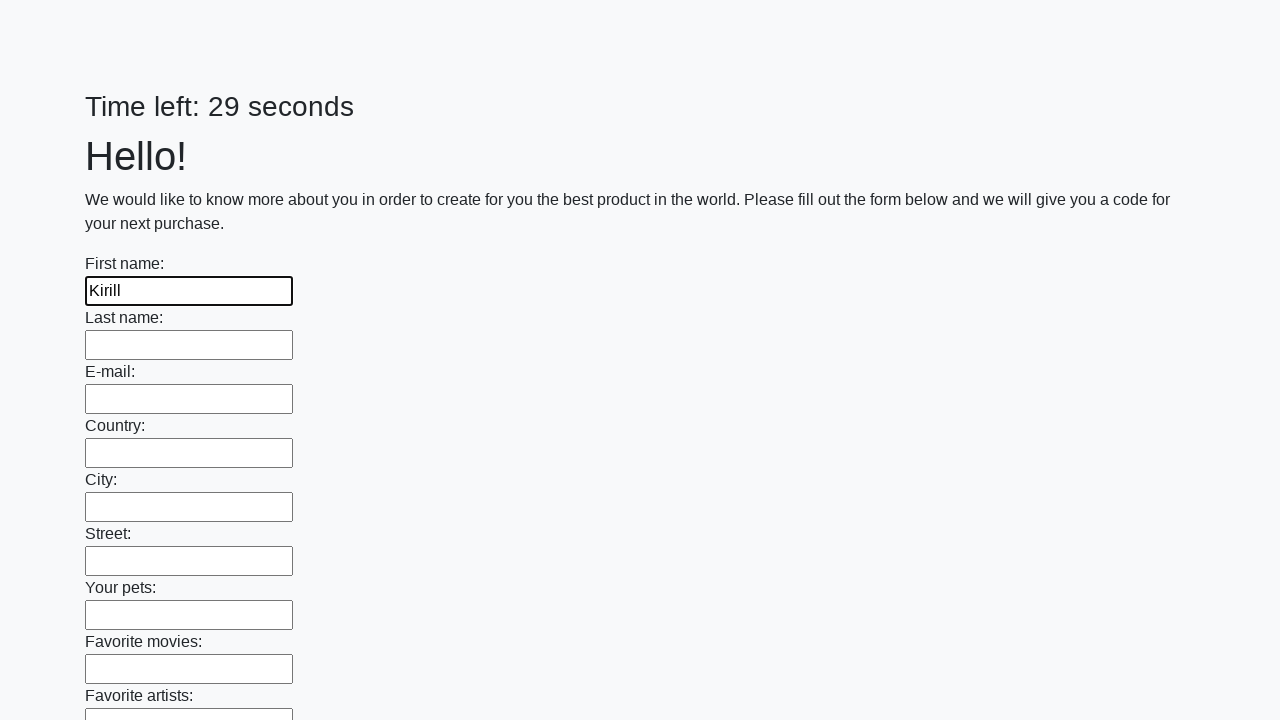

Filled text input field 2/100 with 'Kirill' on [type='text'] >> nth=1
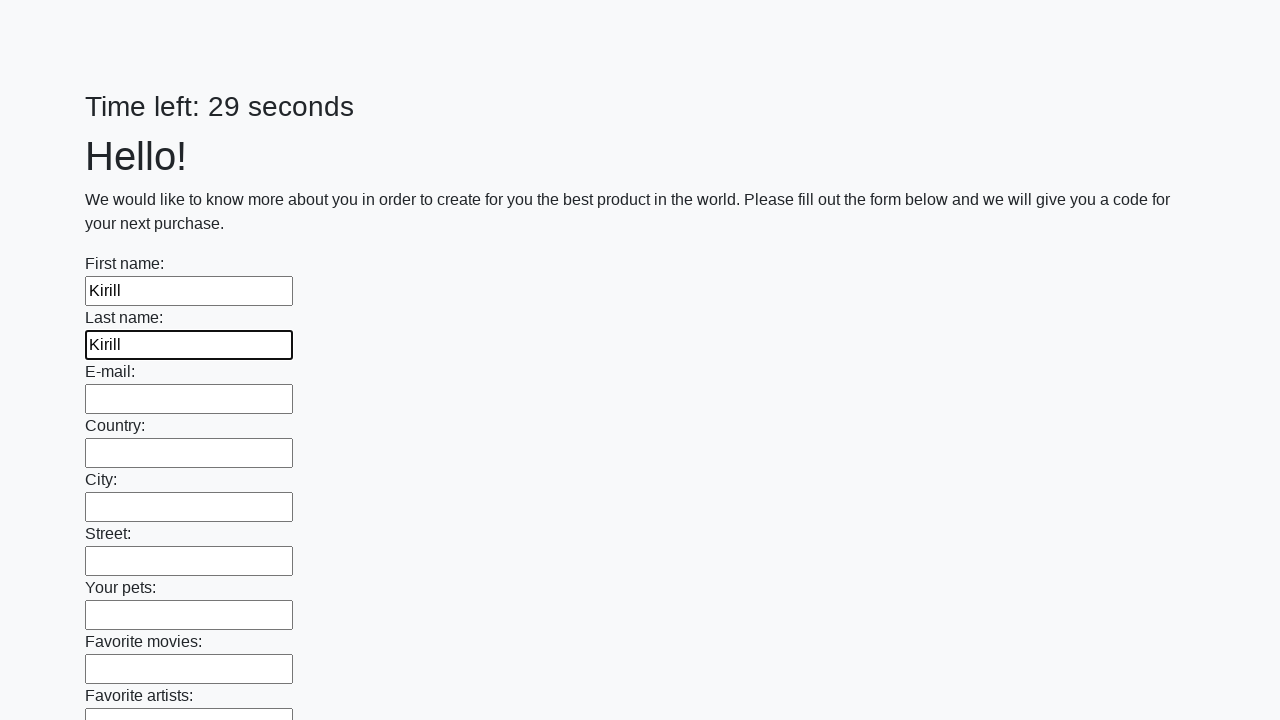

Filled text input field 3/100 with 'Kirill' on [type='text'] >> nth=2
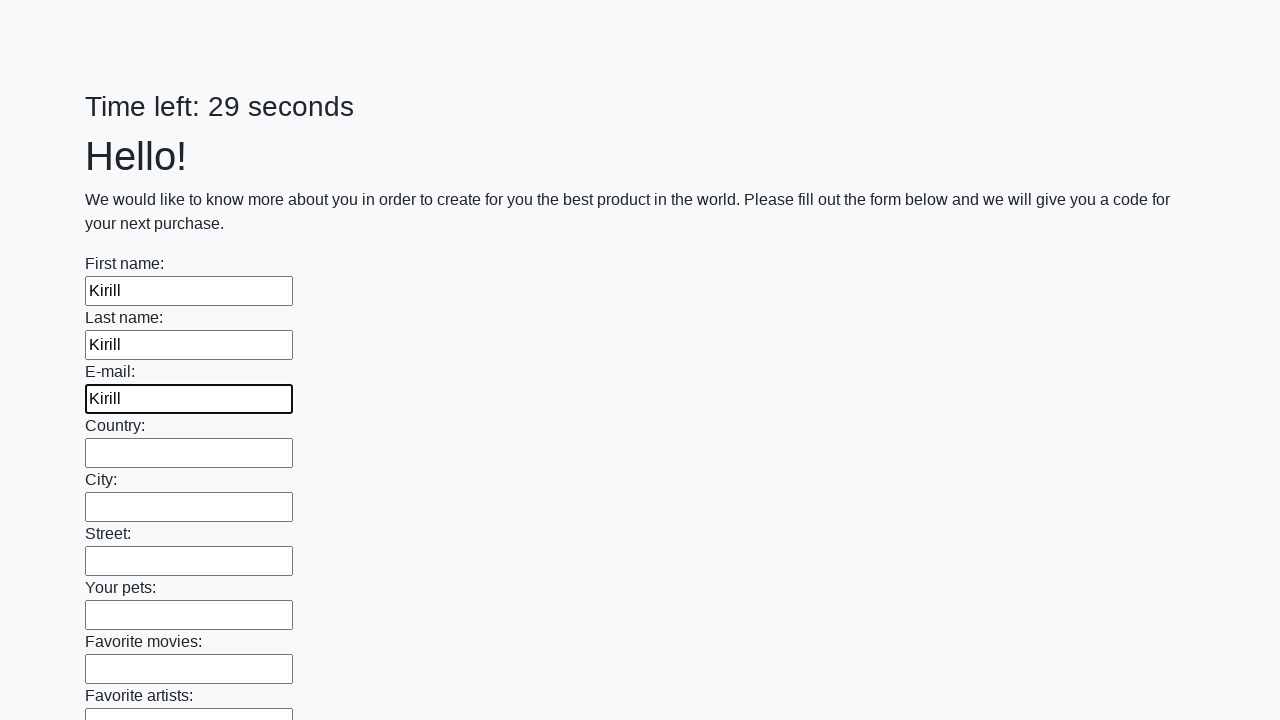

Filled text input field 4/100 with 'Kirill' on [type='text'] >> nth=3
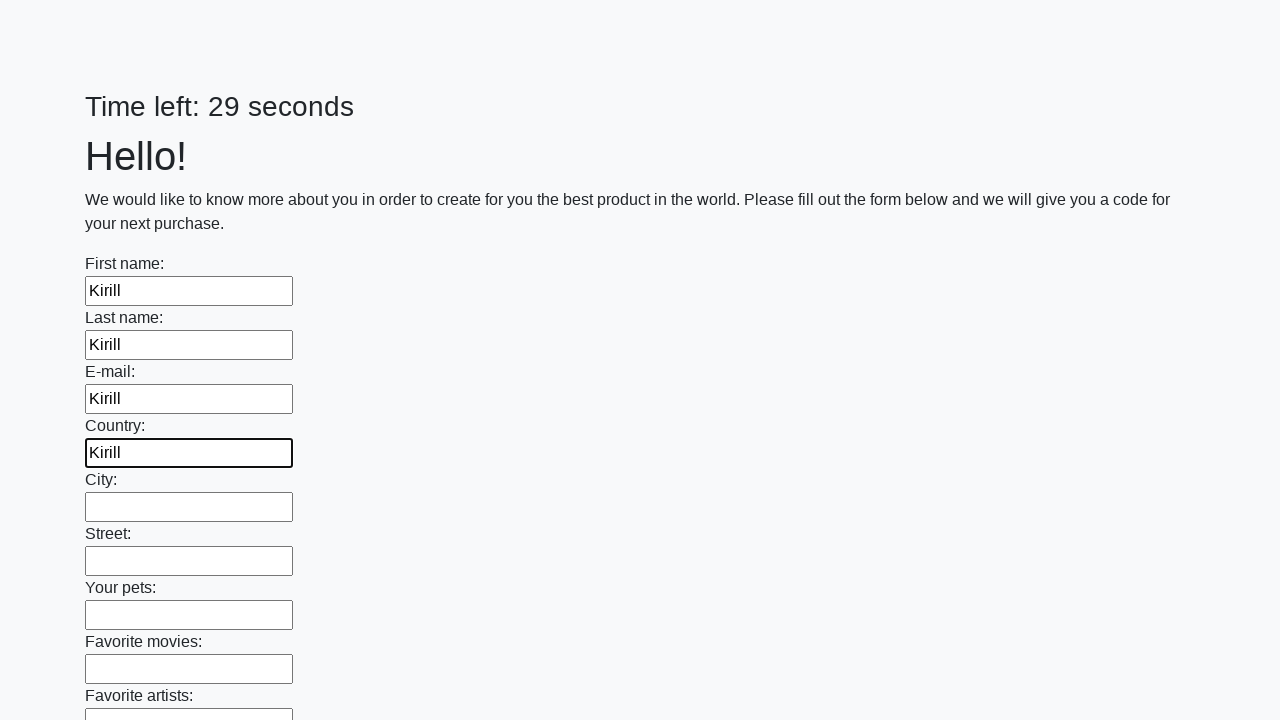

Filled text input field 5/100 with 'Kirill' on [type='text'] >> nth=4
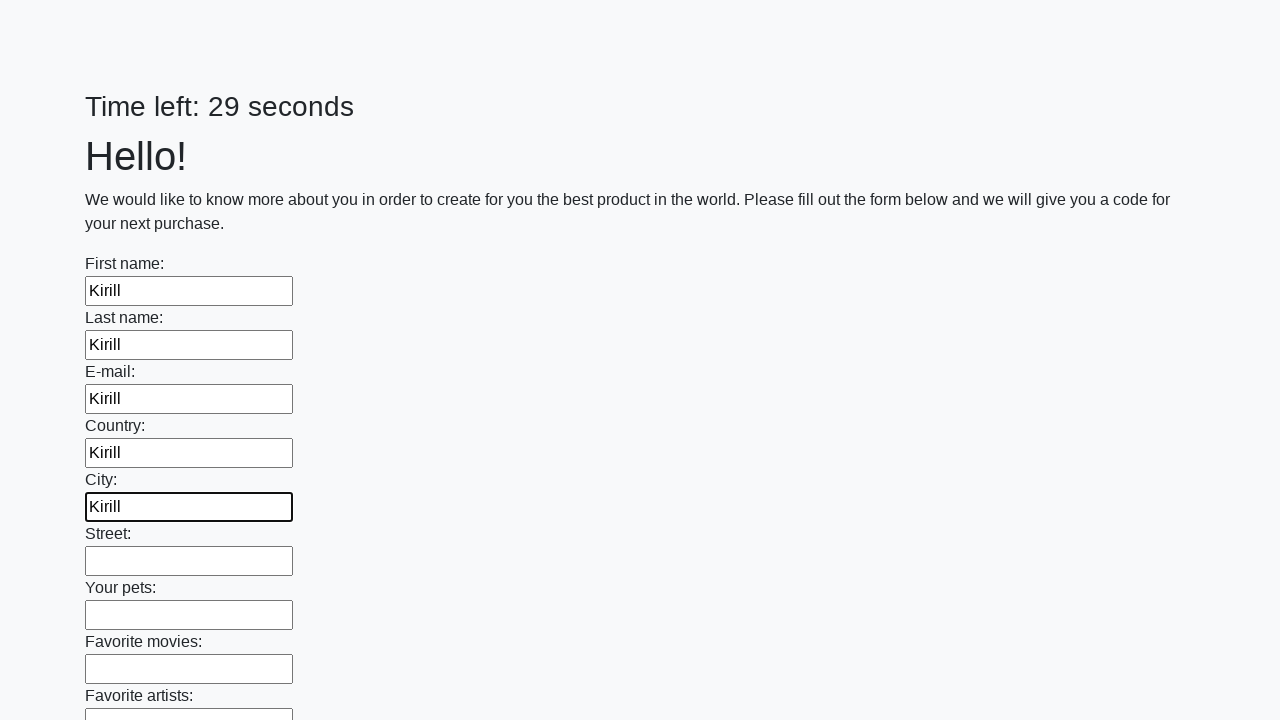

Filled text input field 6/100 with 'Kirill' on [type='text'] >> nth=5
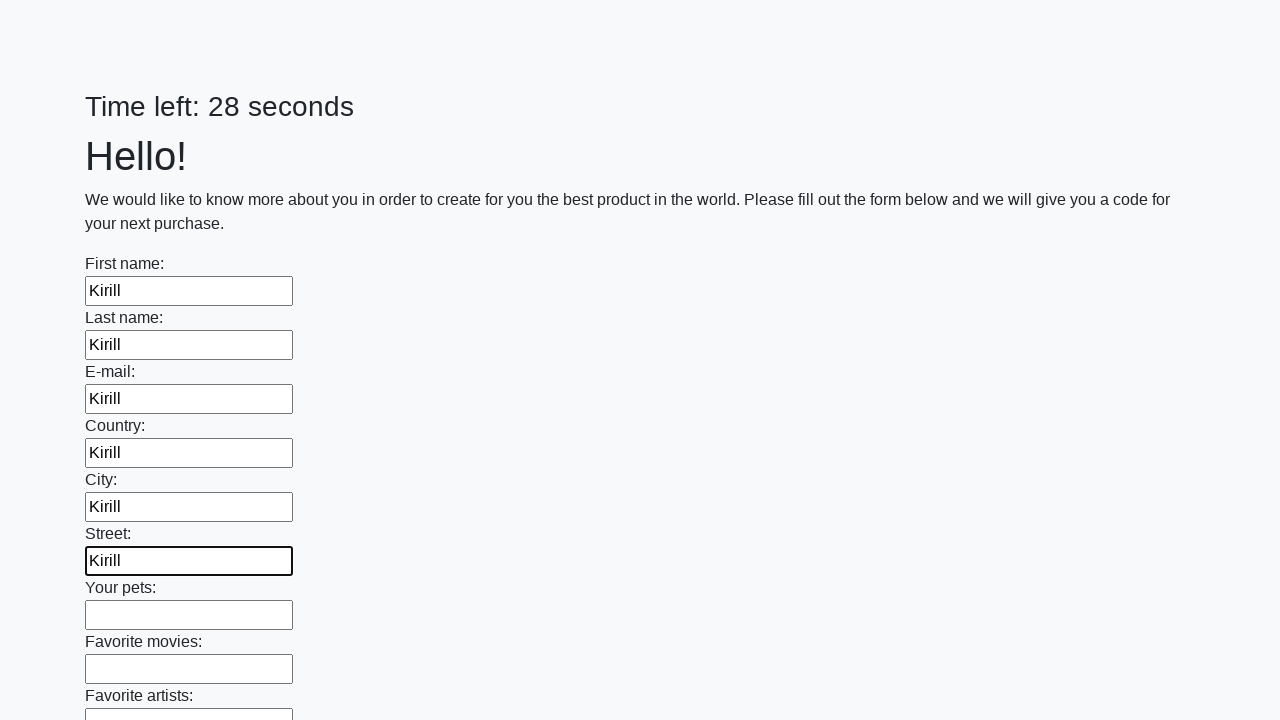

Filled text input field 7/100 with 'Kirill' on [type='text'] >> nth=6
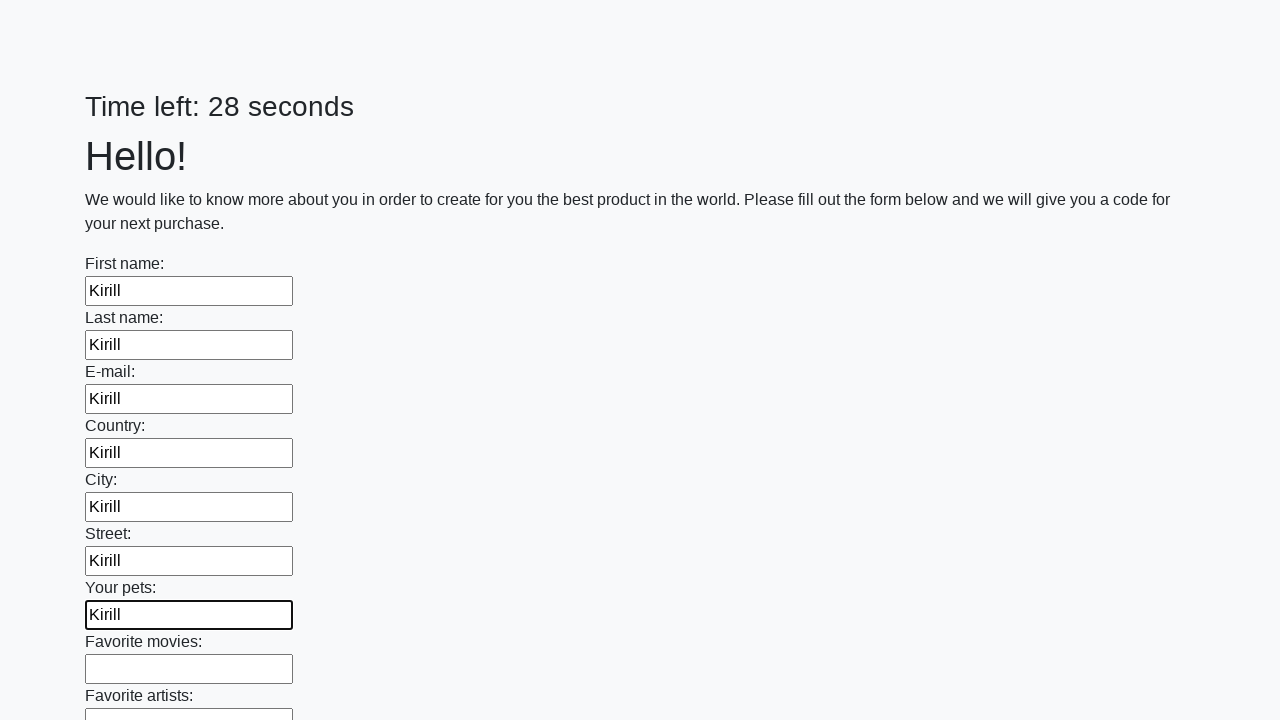

Filled text input field 8/100 with 'Kirill' on [type='text'] >> nth=7
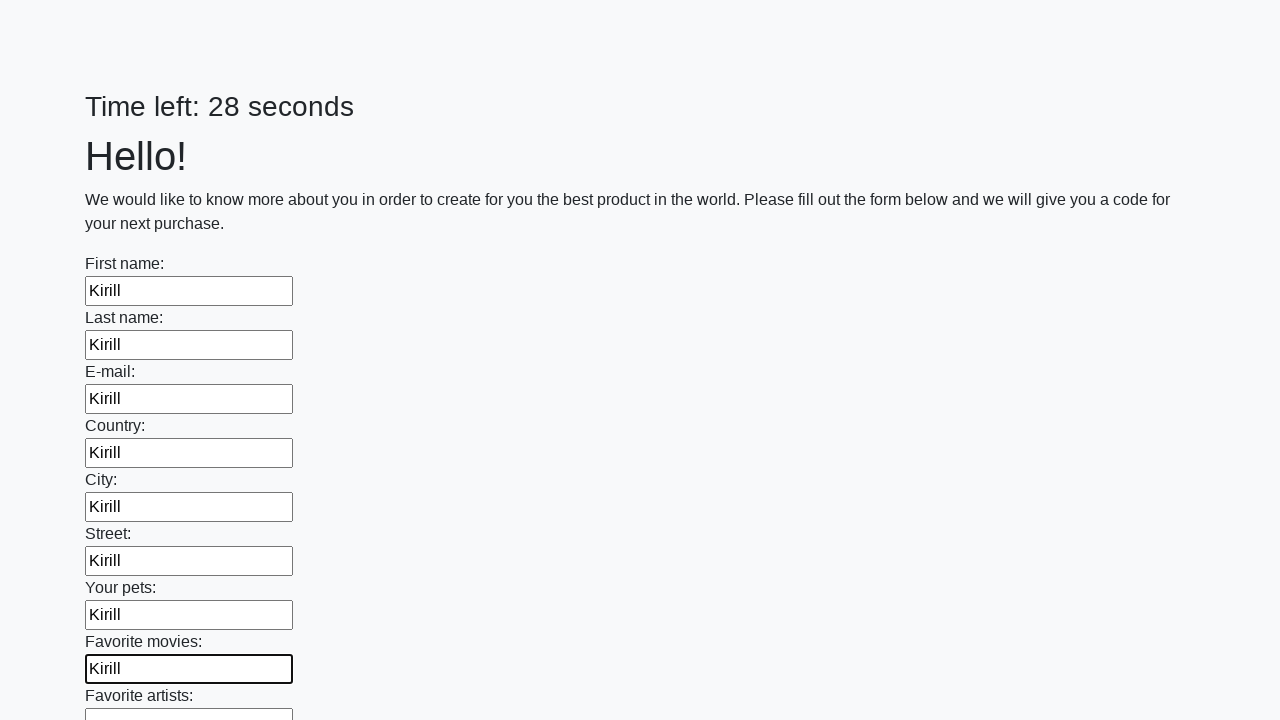

Filled text input field 9/100 with 'Kirill' on [type='text'] >> nth=8
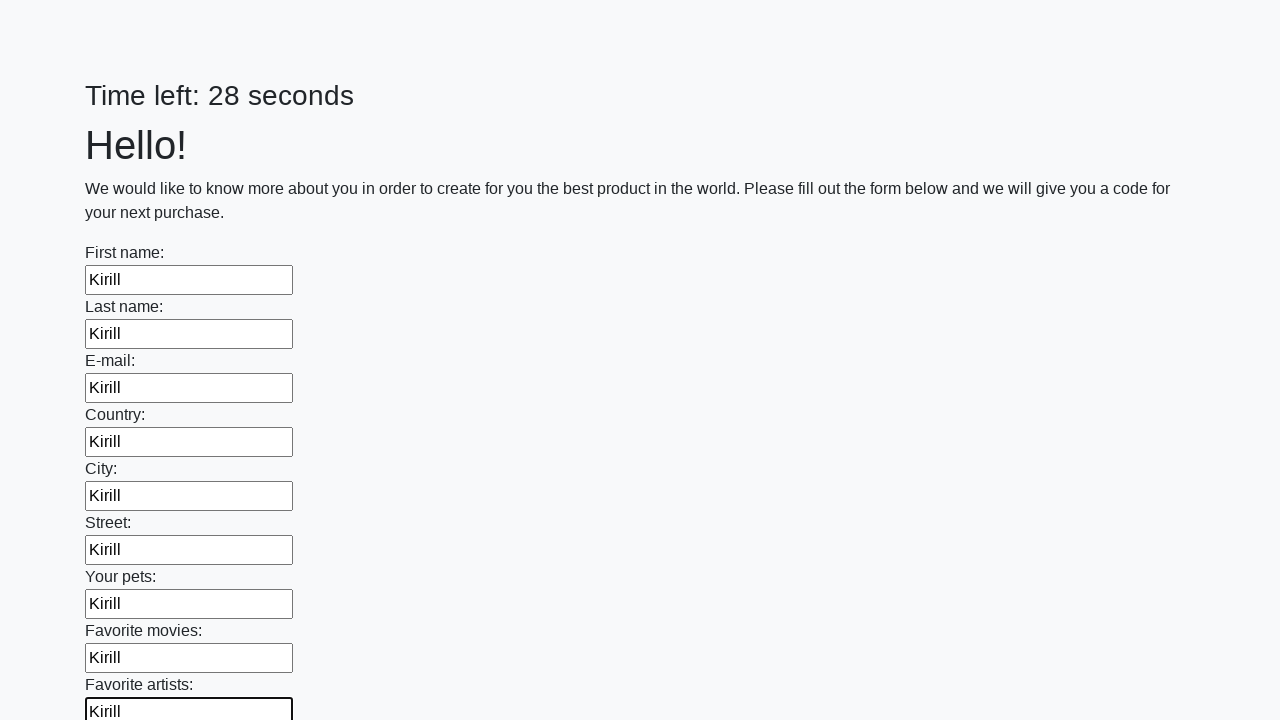

Filled text input field 10/100 with 'Kirill' on [type='text'] >> nth=9
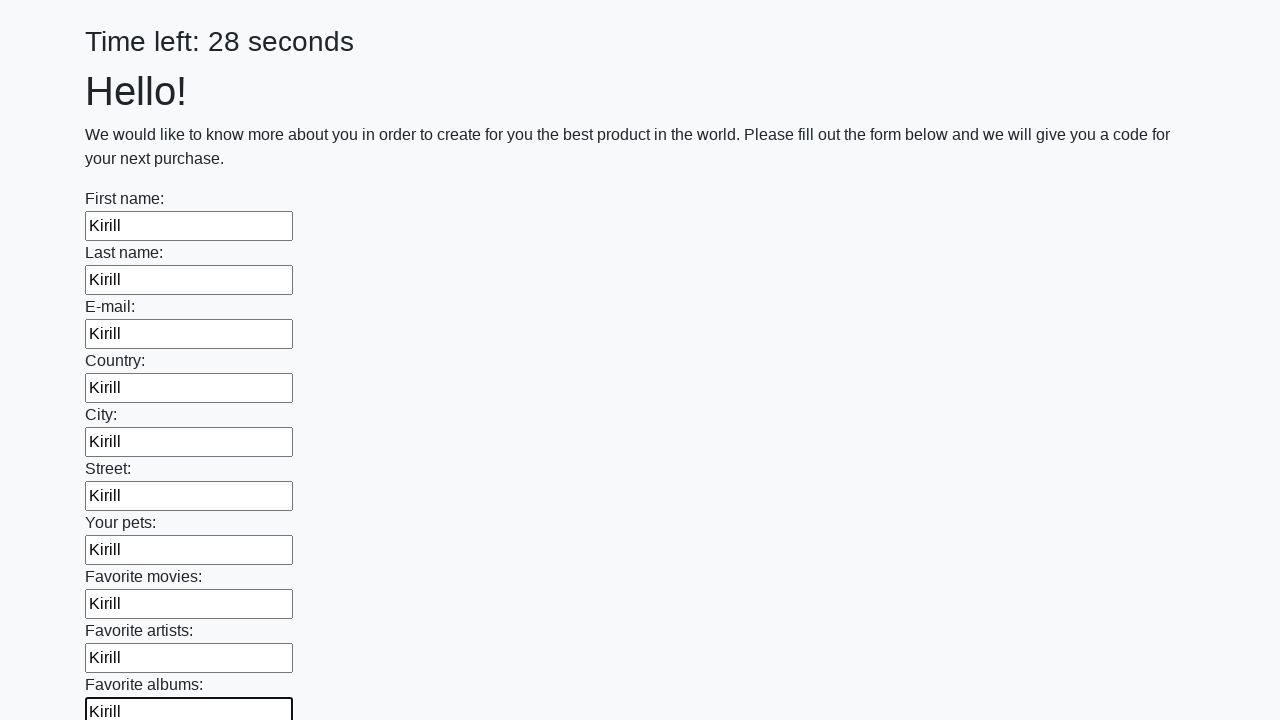

Filled text input field 11/100 with 'Kirill' on [type='text'] >> nth=10
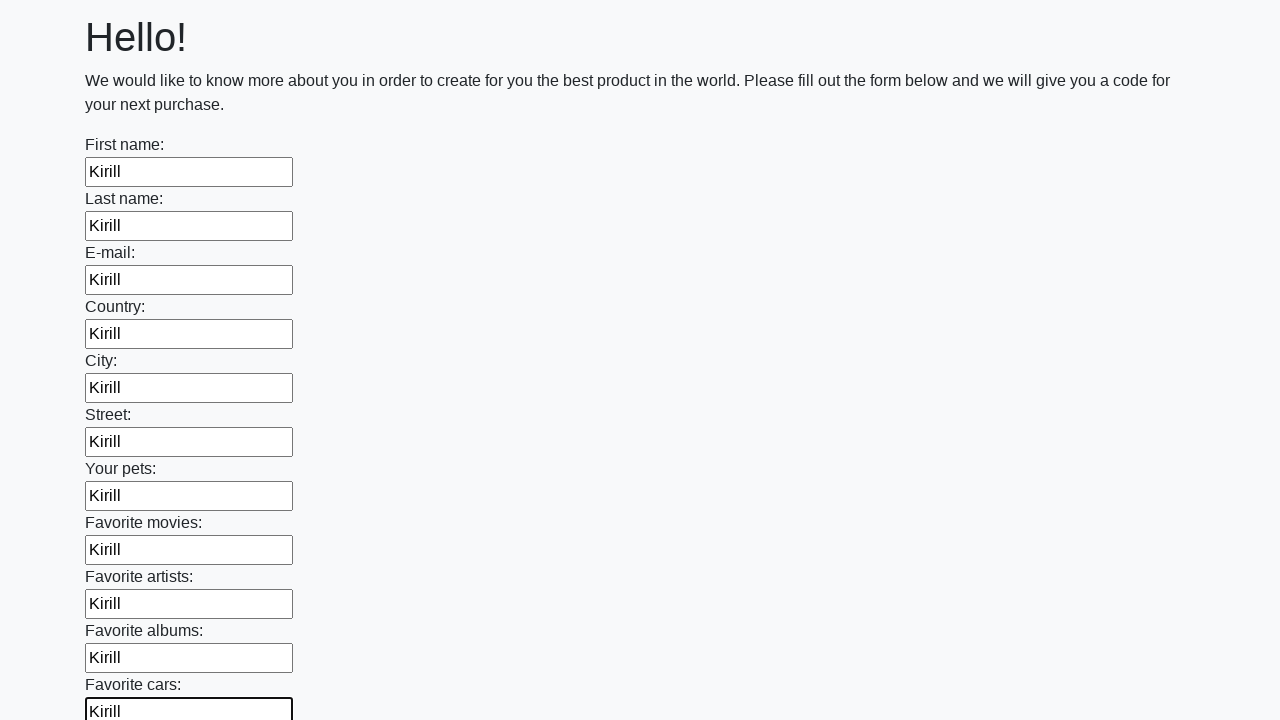

Filled text input field 12/100 with 'Kirill' on [type='text'] >> nth=11
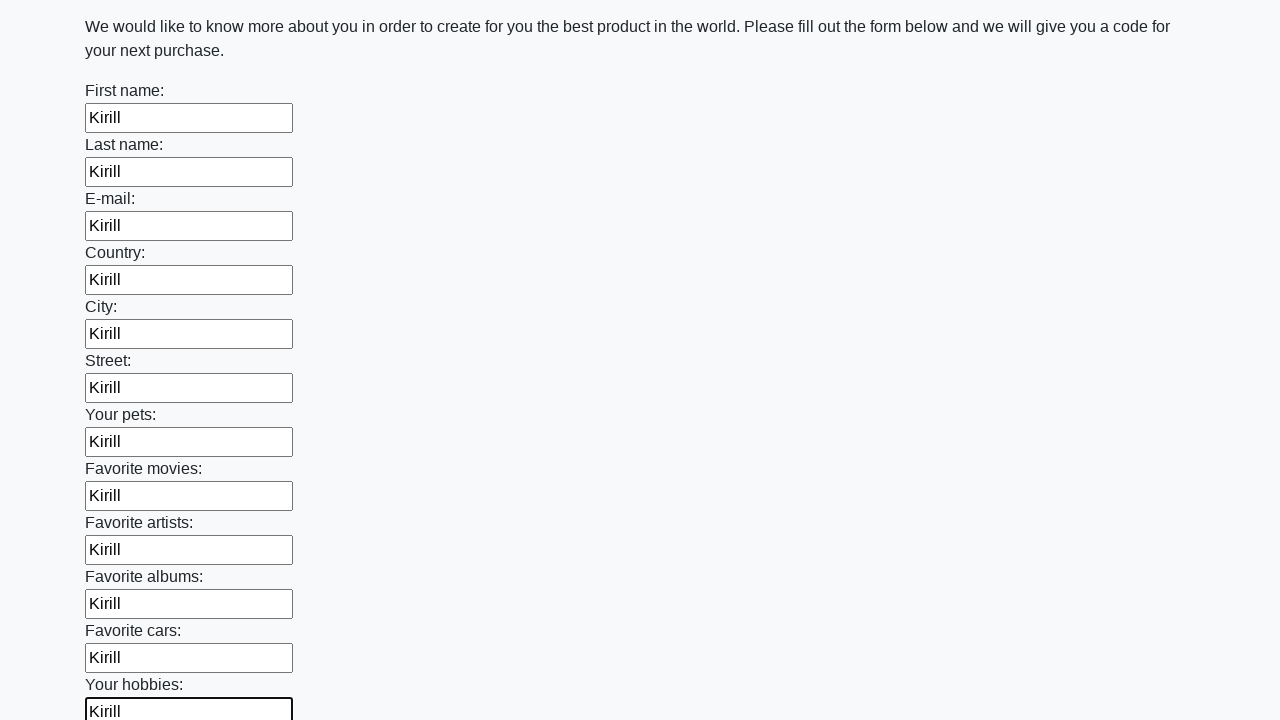

Filled text input field 13/100 with 'Kirill' on [type='text'] >> nth=12
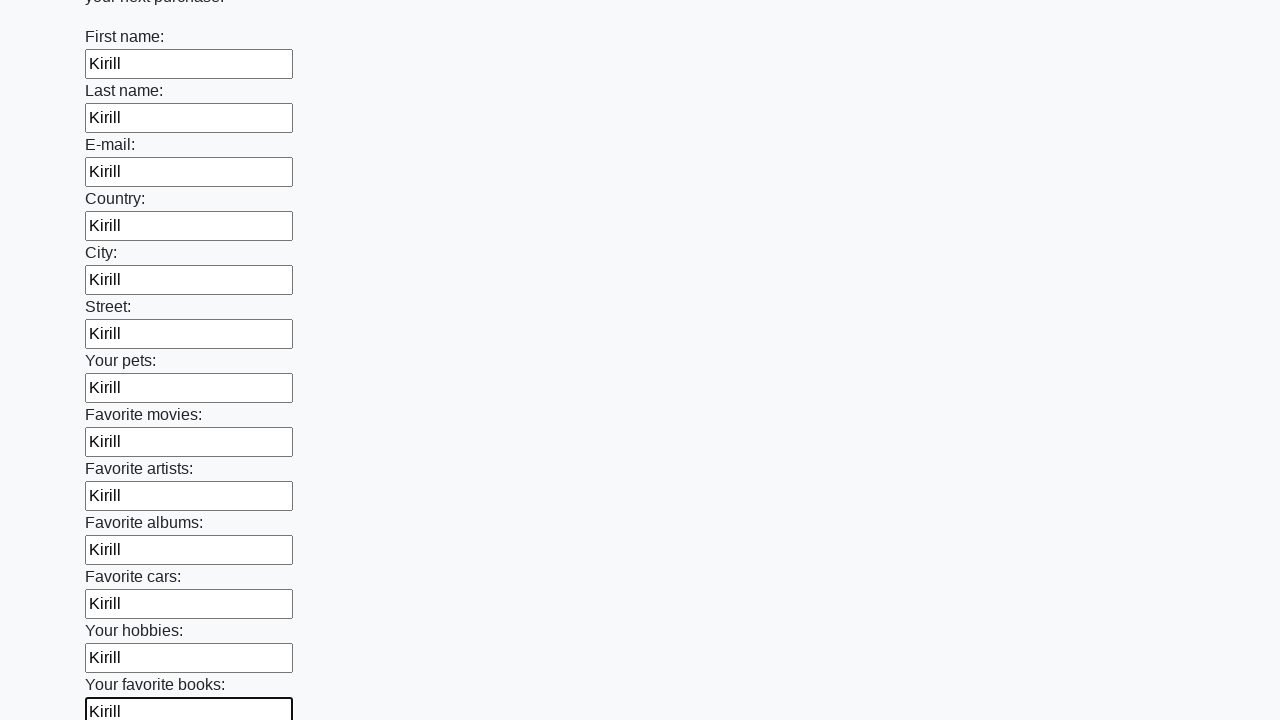

Filled text input field 14/100 with 'Kirill' on [type='text'] >> nth=13
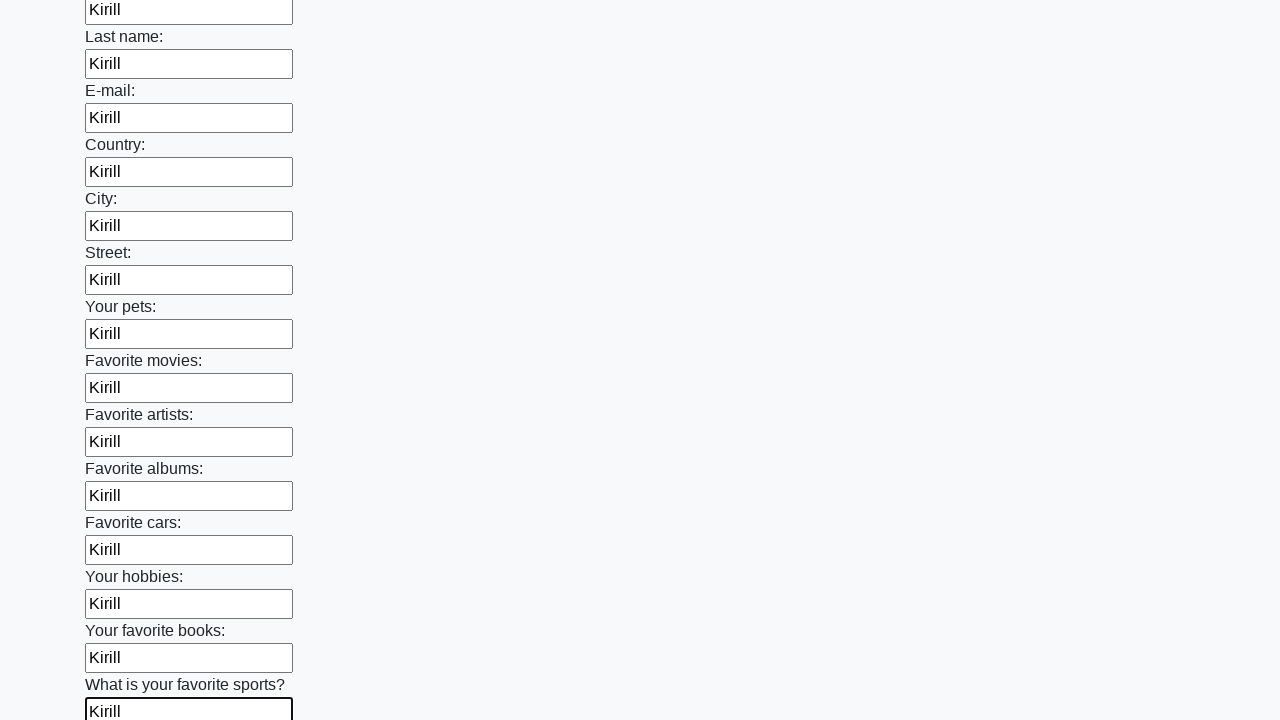

Filled text input field 15/100 with 'Kirill' on [type='text'] >> nth=14
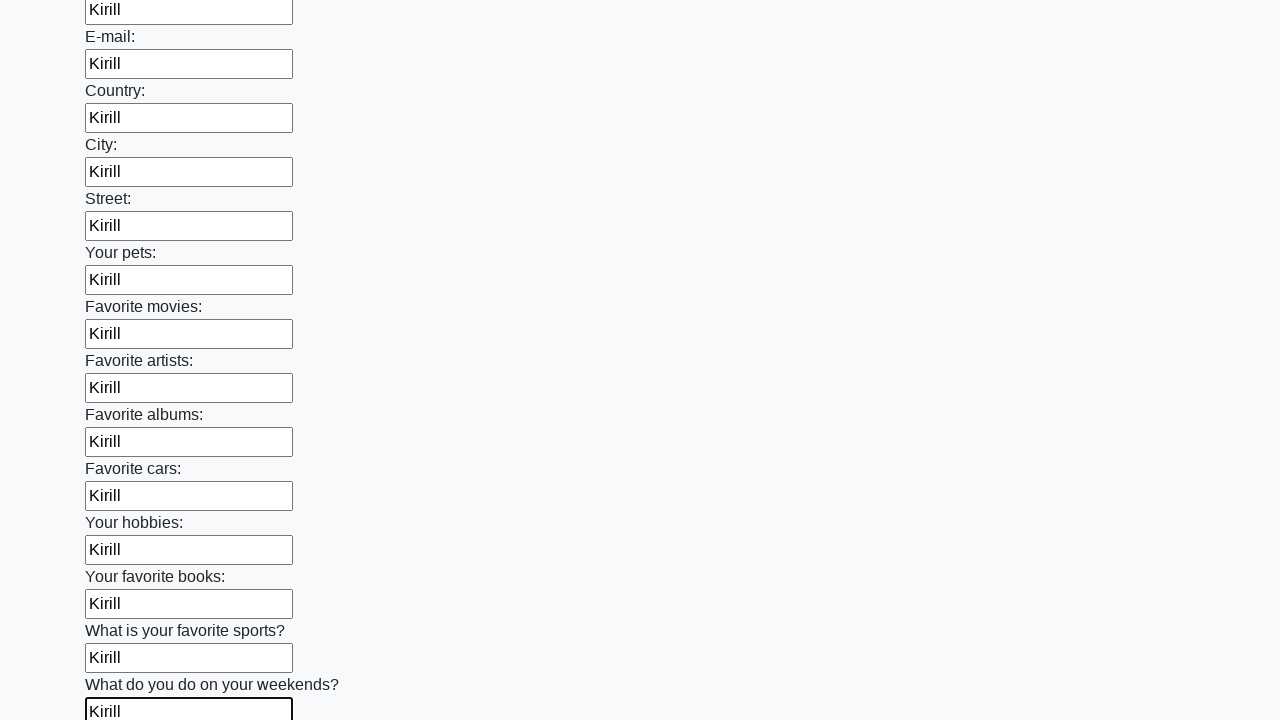

Filled text input field 16/100 with 'Kirill' on [type='text'] >> nth=15
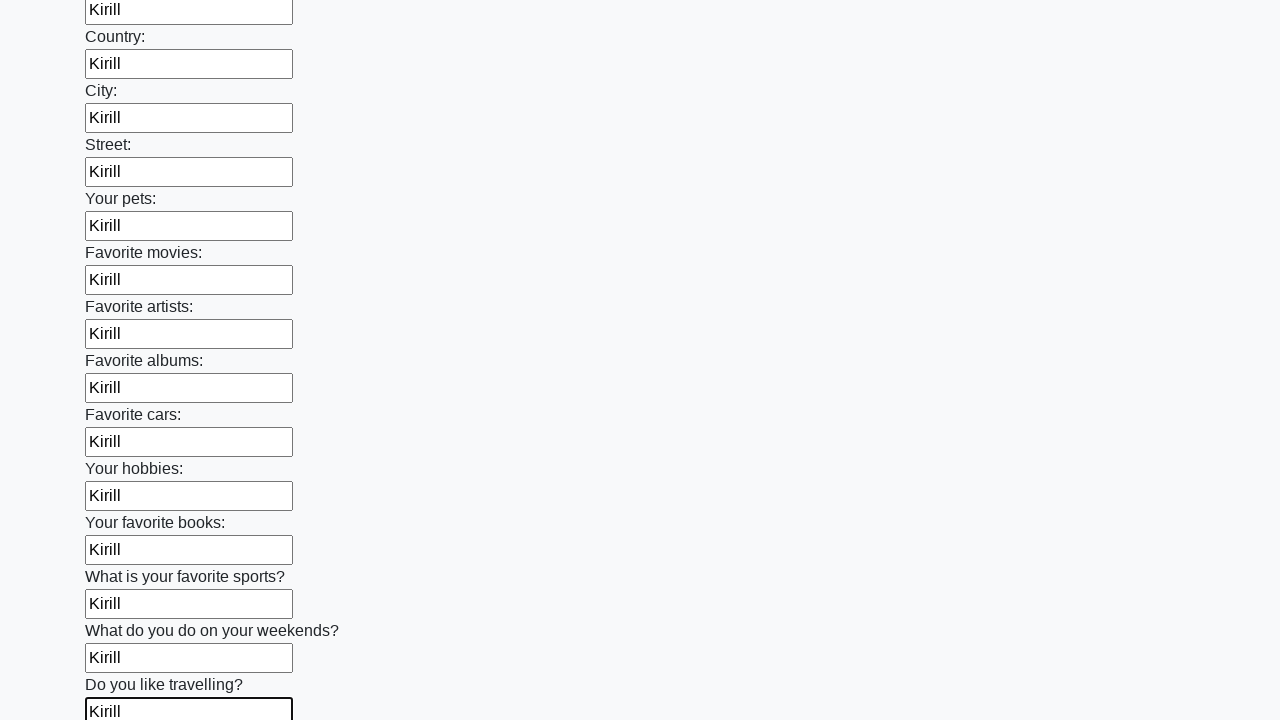

Filled text input field 17/100 with 'Kirill' on [type='text'] >> nth=16
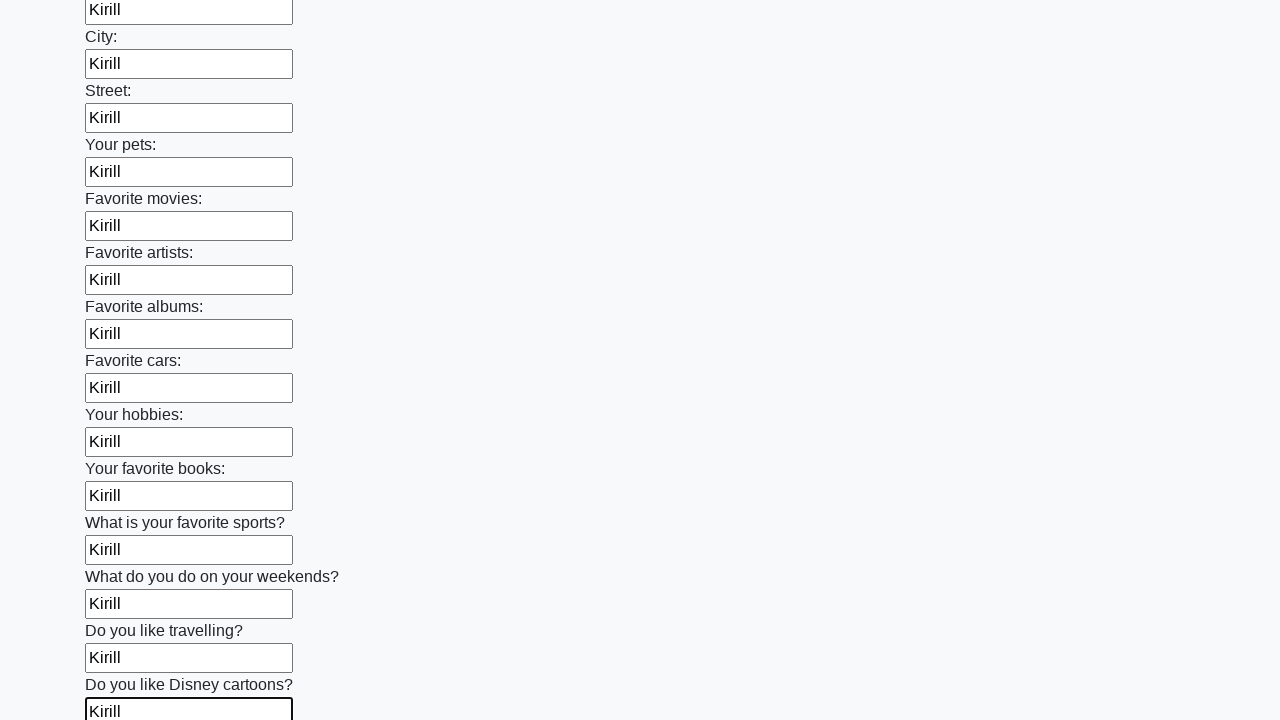

Filled text input field 18/100 with 'Kirill' on [type='text'] >> nth=17
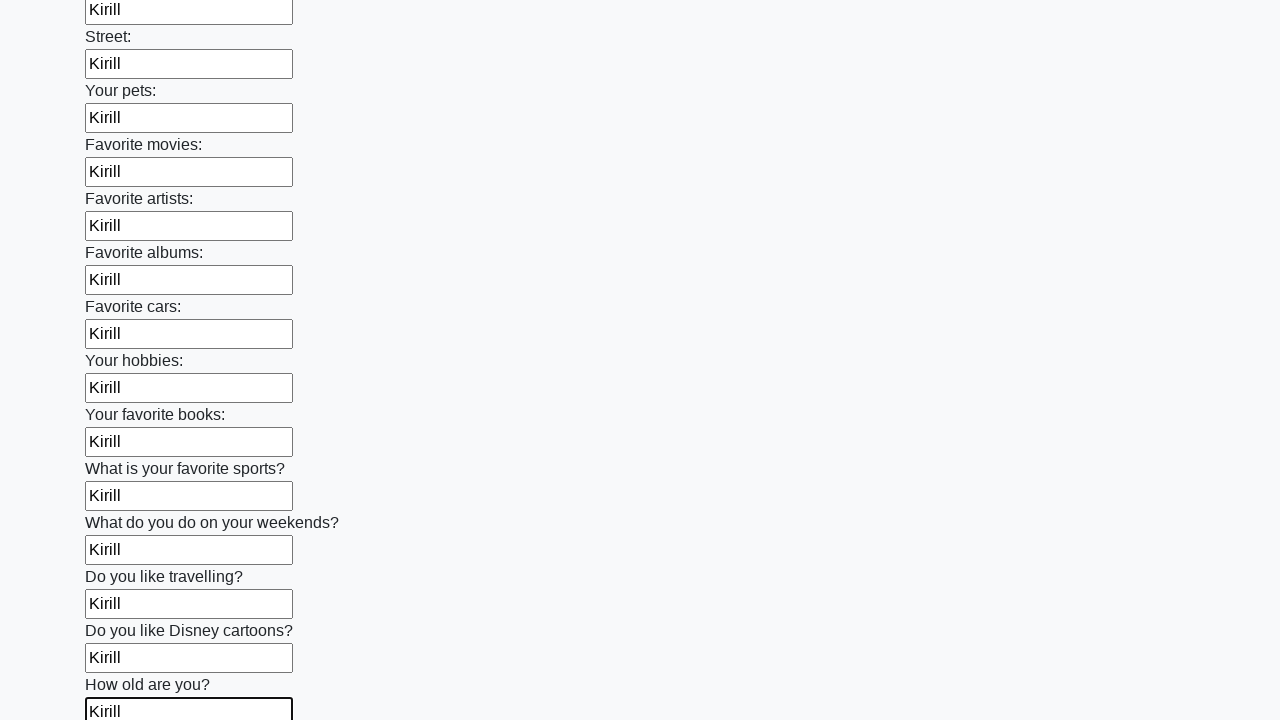

Filled text input field 19/100 with 'Kirill' on [type='text'] >> nth=18
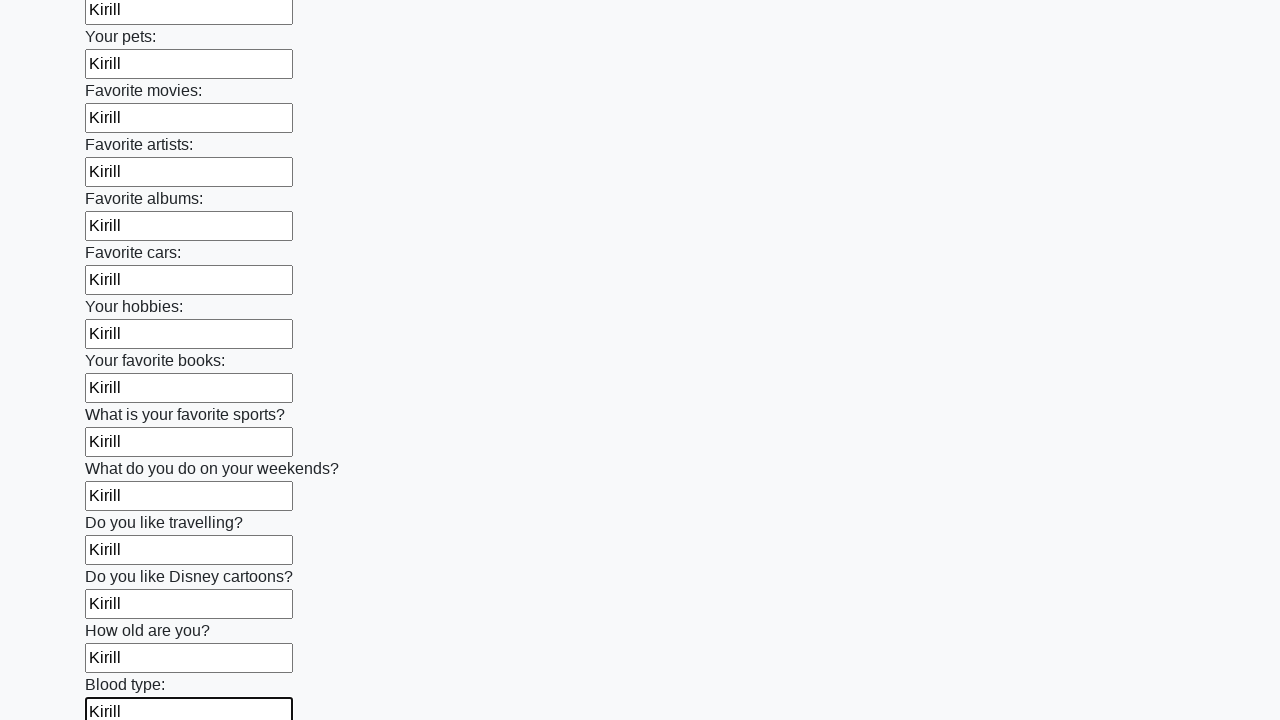

Filled text input field 20/100 with 'Kirill' on [type='text'] >> nth=19
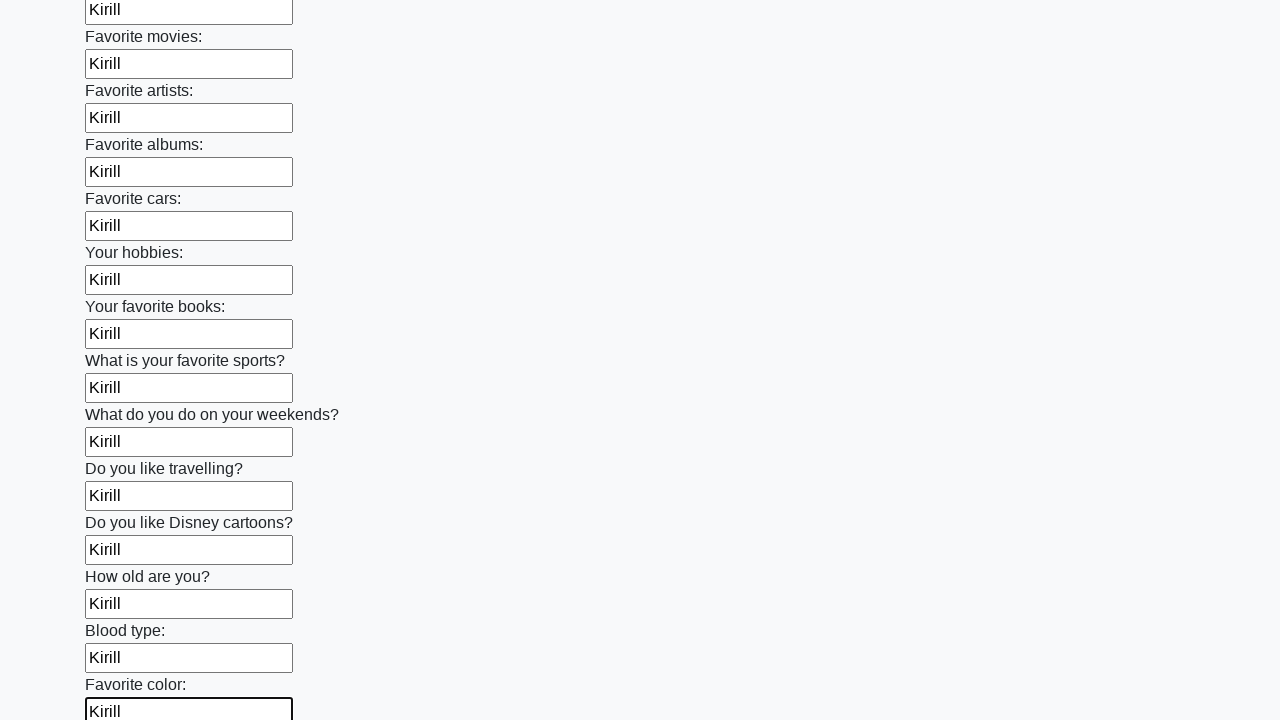

Filled text input field 21/100 with 'Kirill' on [type='text'] >> nth=20
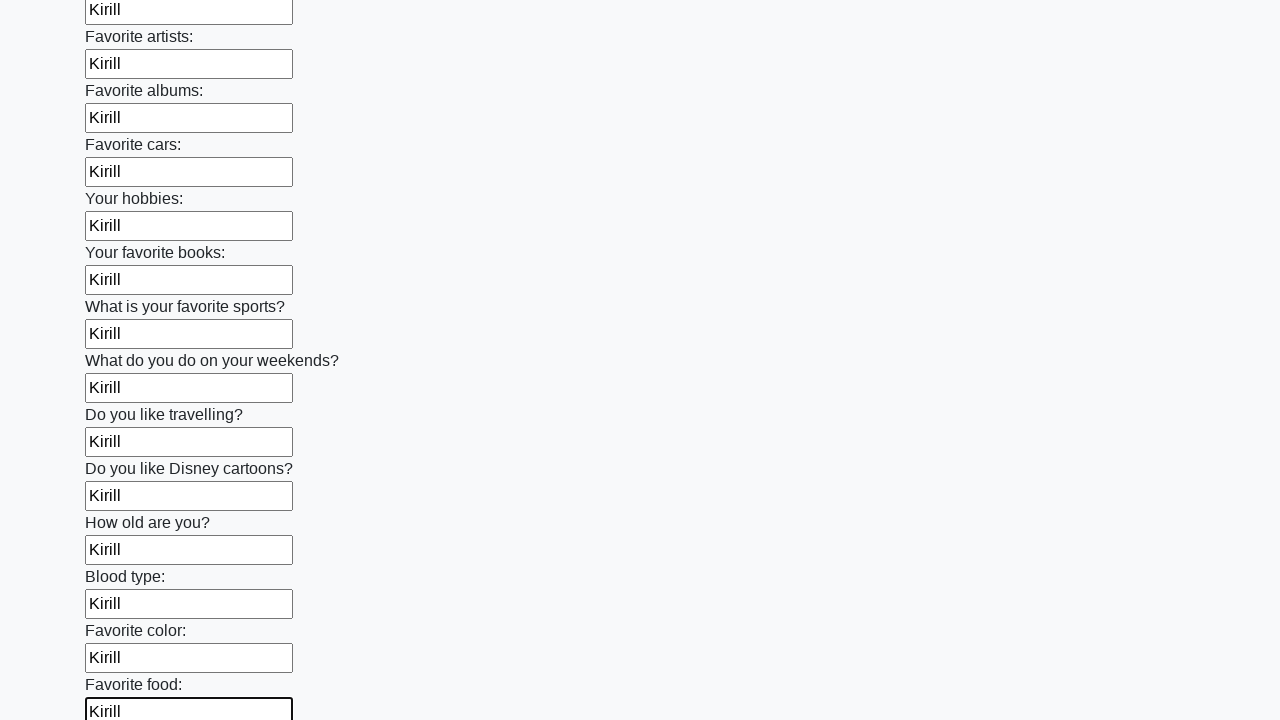

Filled text input field 22/100 with 'Kirill' on [type='text'] >> nth=21
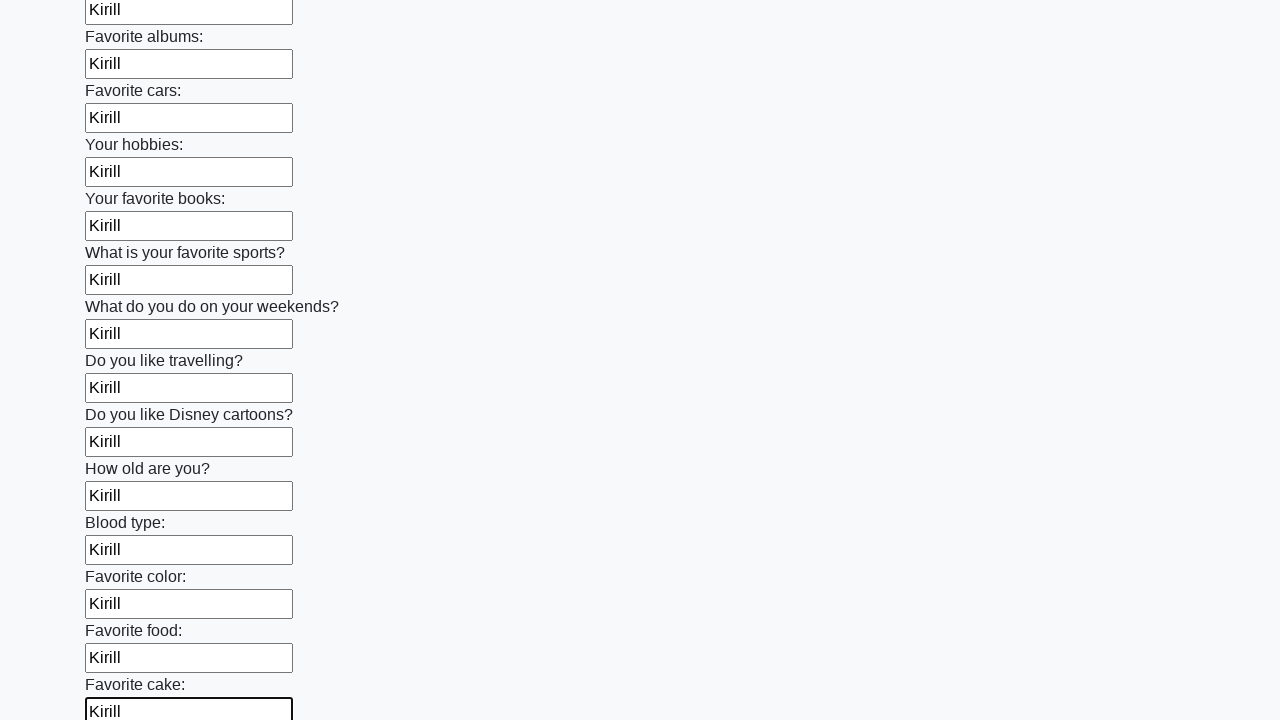

Filled text input field 23/100 with 'Kirill' on [type='text'] >> nth=22
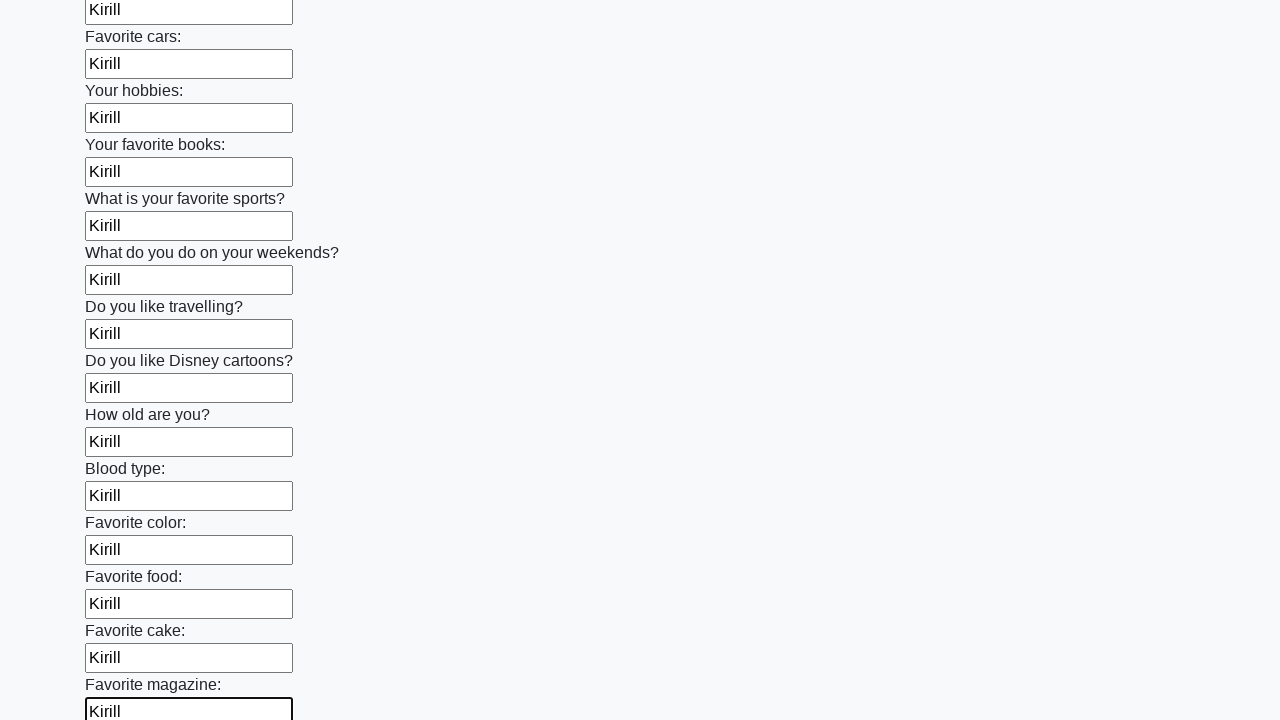

Filled text input field 24/100 with 'Kirill' on [type='text'] >> nth=23
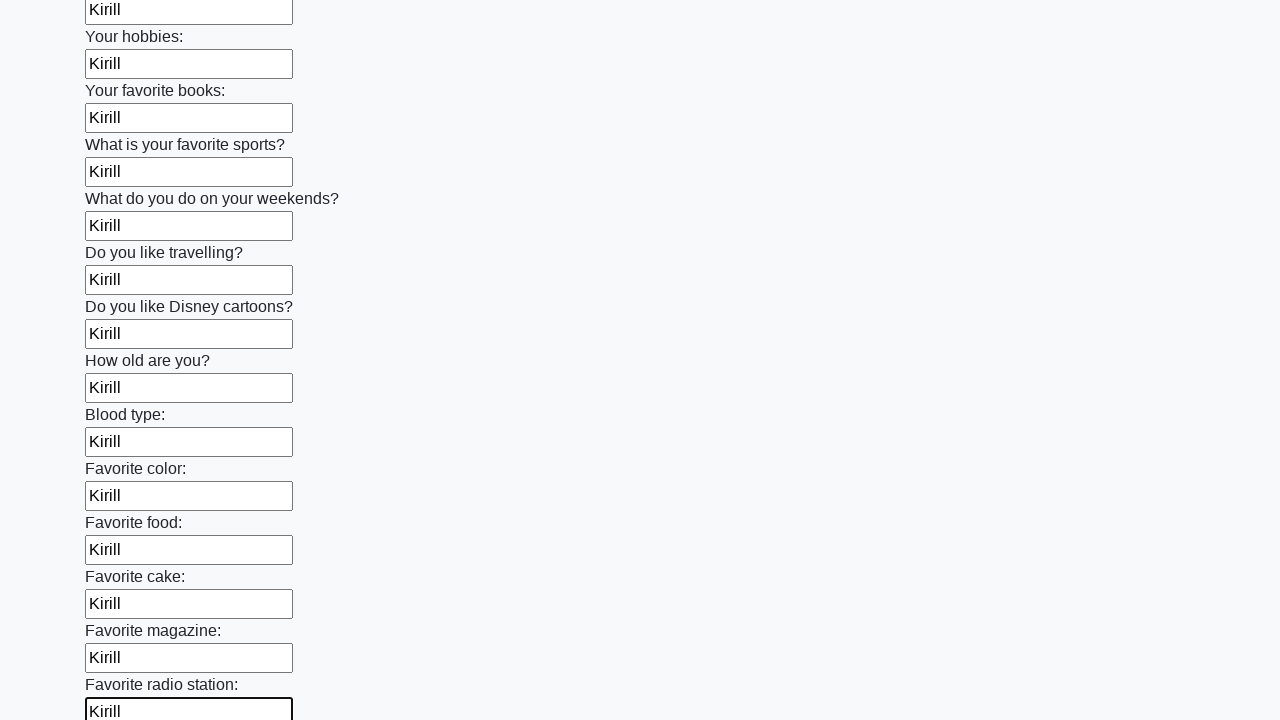

Filled text input field 25/100 with 'Kirill' on [type='text'] >> nth=24
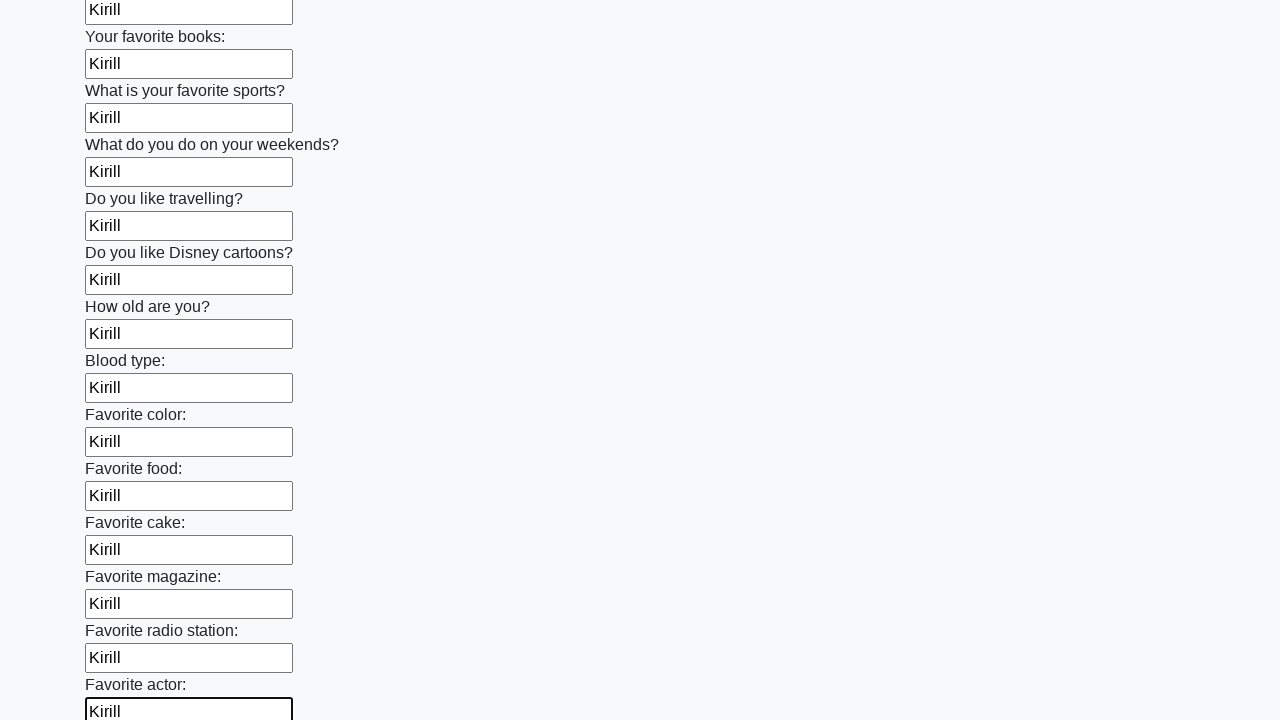

Filled text input field 26/100 with 'Kirill' on [type='text'] >> nth=25
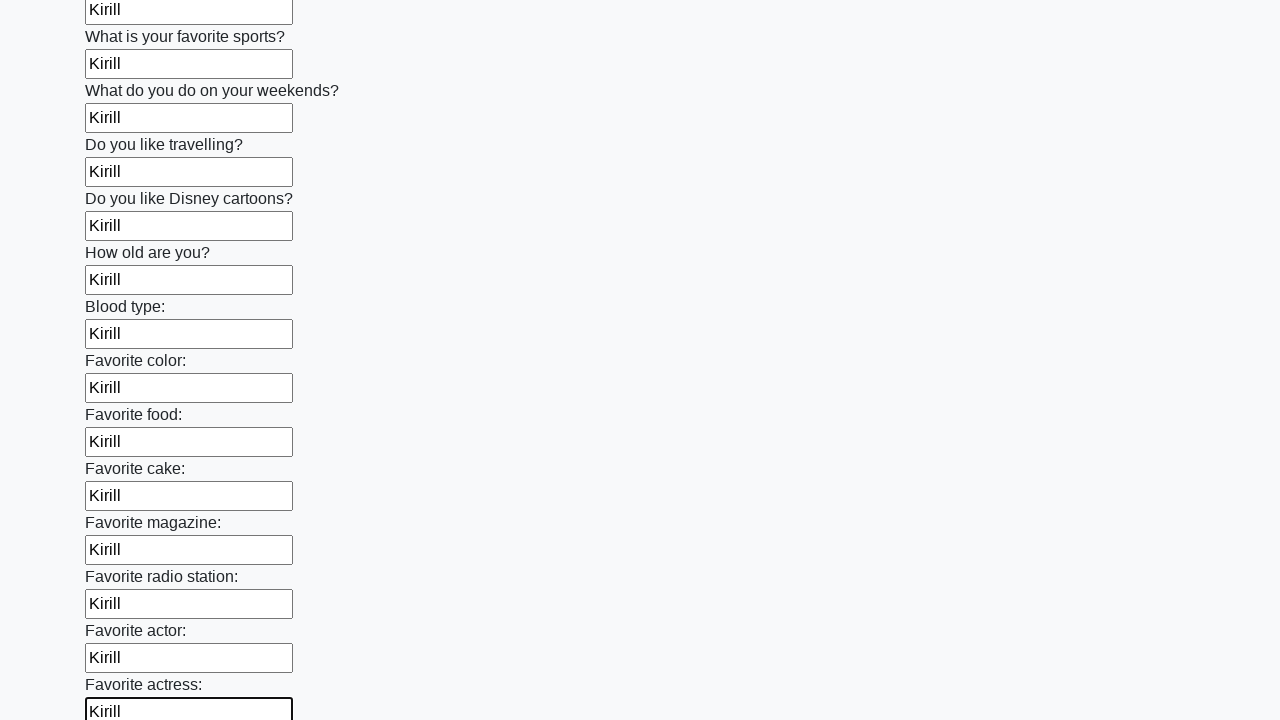

Filled text input field 27/100 with 'Kirill' on [type='text'] >> nth=26
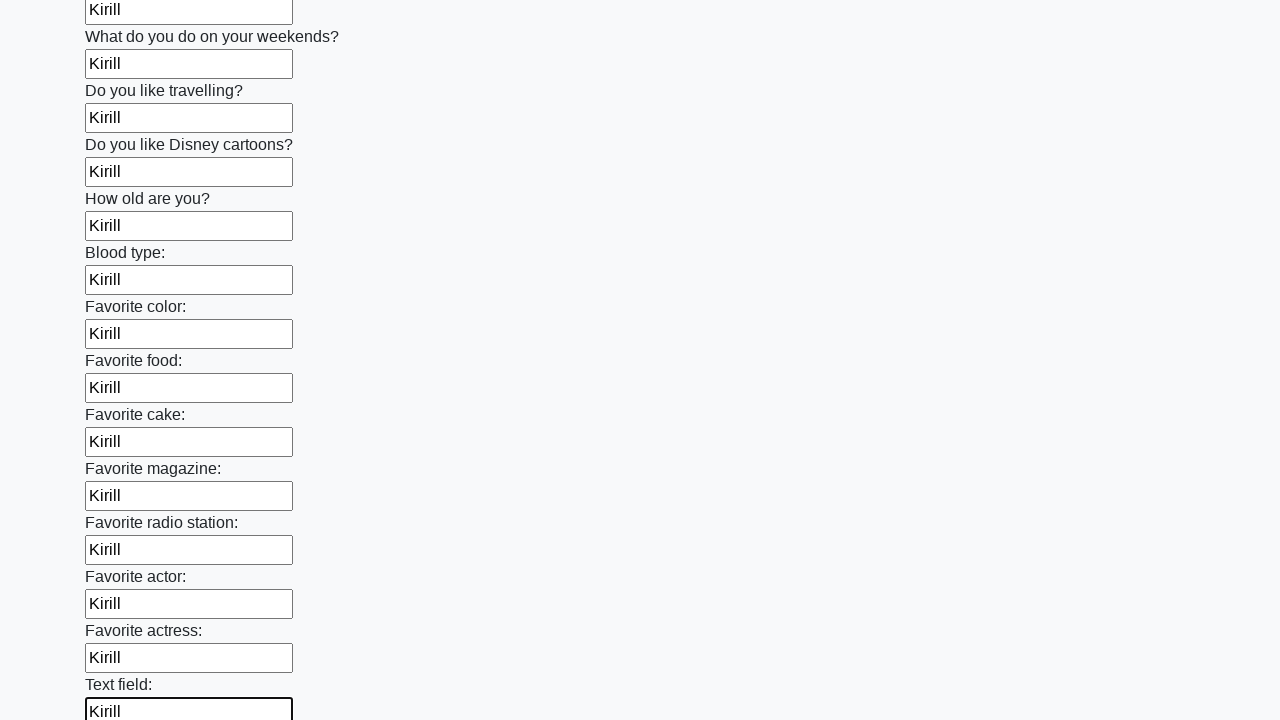

Filled text input field 28/100 with 'Kirill' on [type='text'] >> nth=27
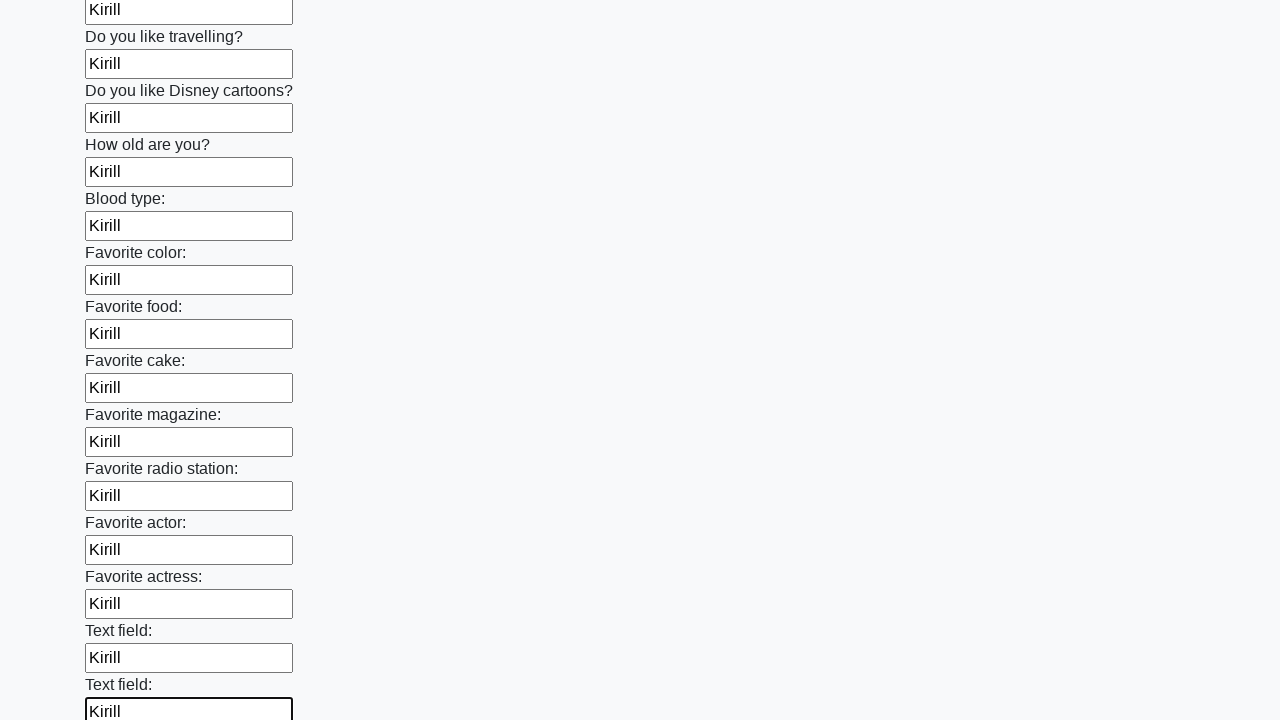

Filled text input field 29/100 with 'Kirill' on [type='text'] >> nth=28
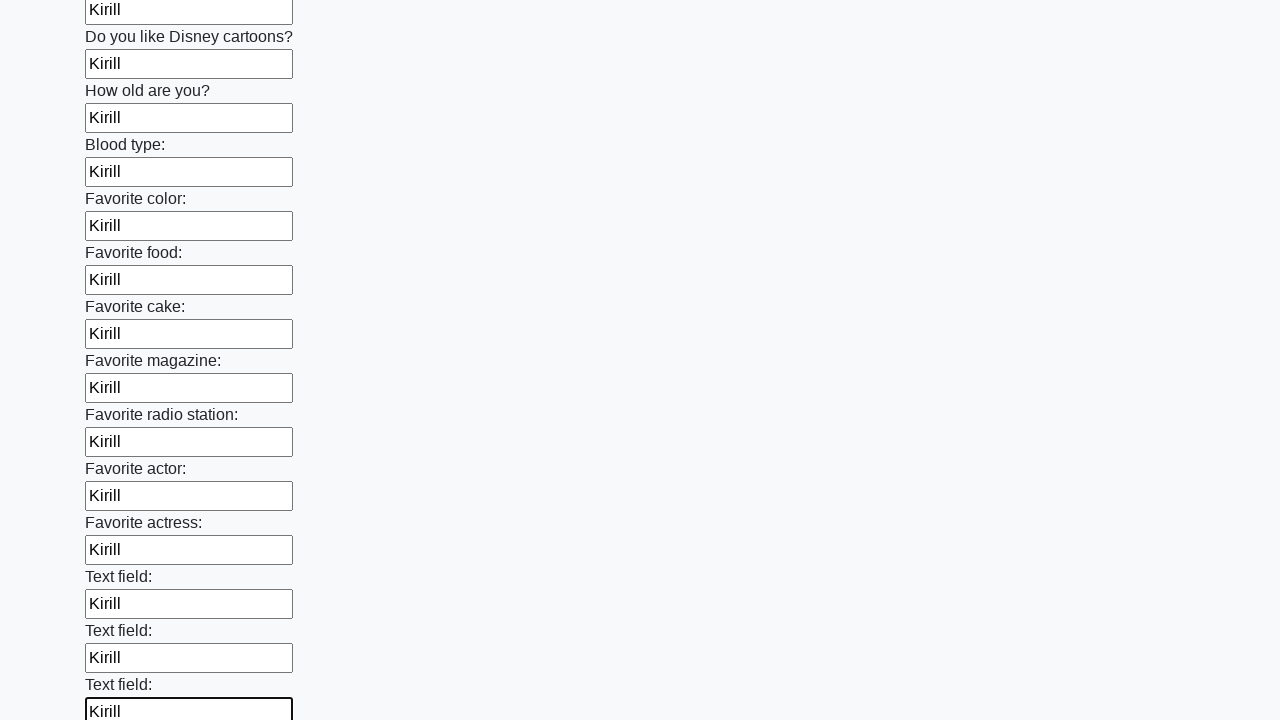

Filled text input field 30/100 with 'Kirill' on [type='text'] >> nth=29
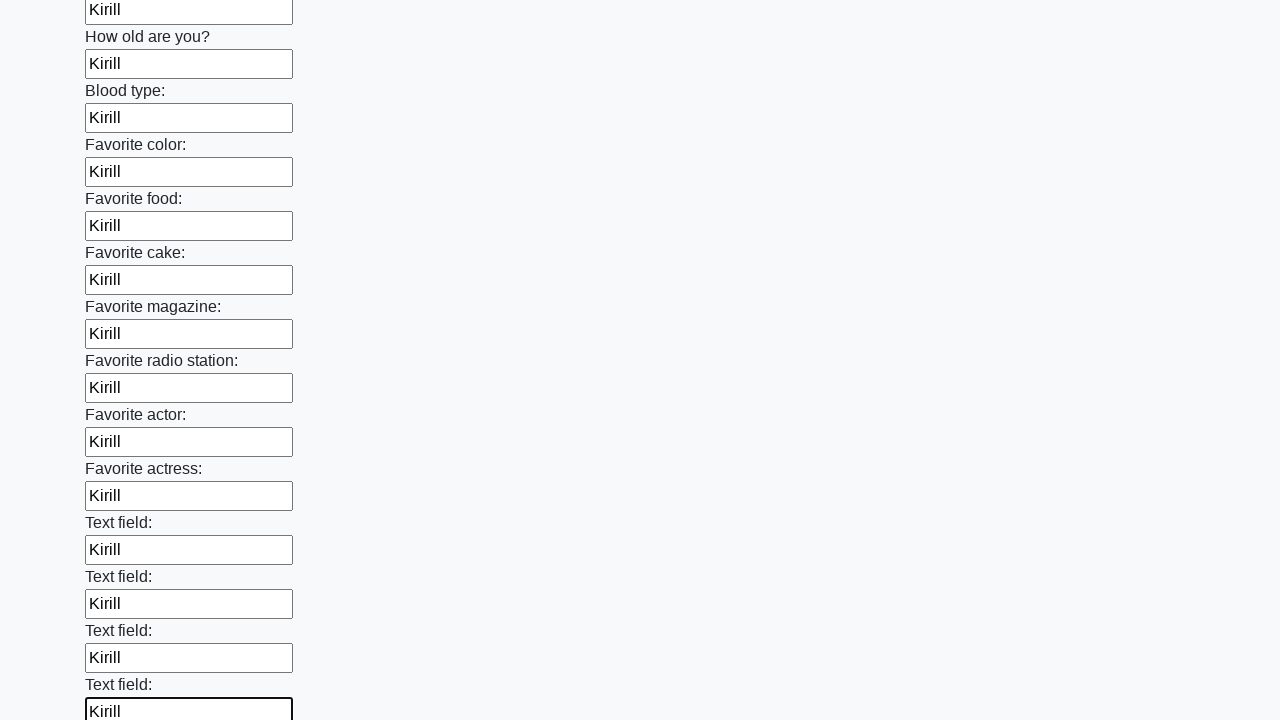

Filled text input field 31/100 with 'Kirill' on [type='text'] >> nth=30
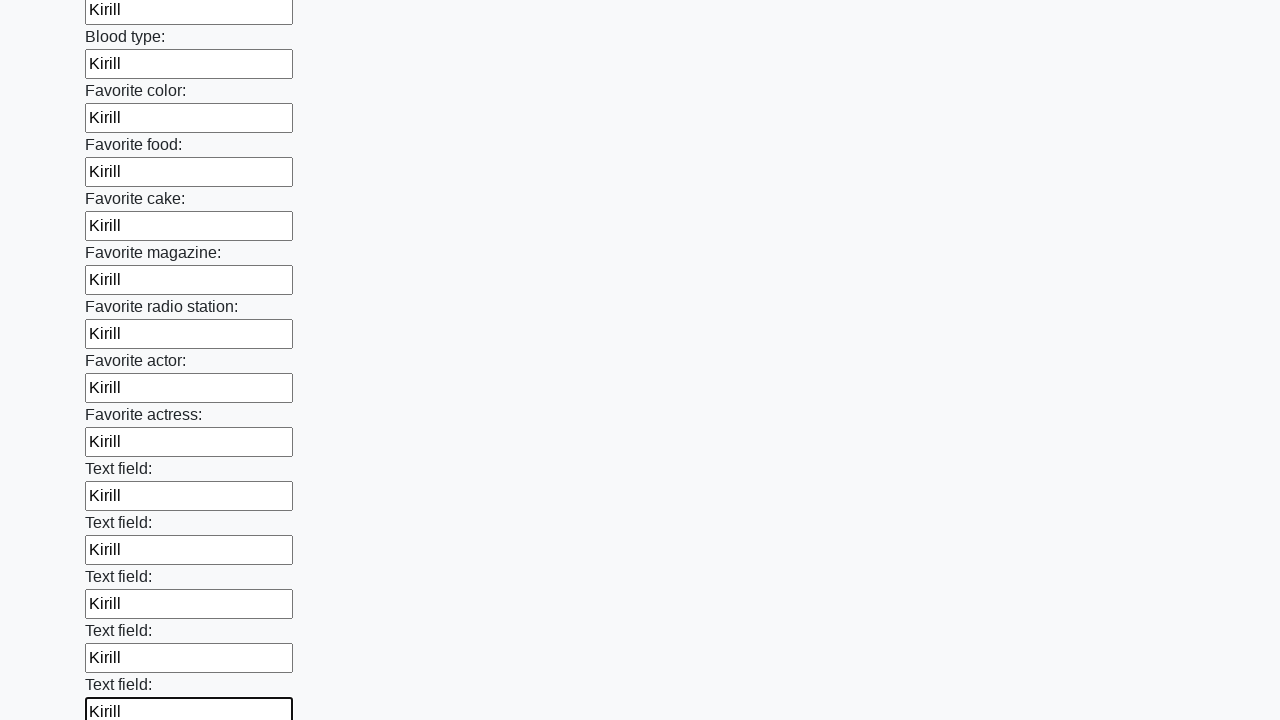

Filled text input field 32/100 with 'Kirill' on [type='text'] >> nth=31
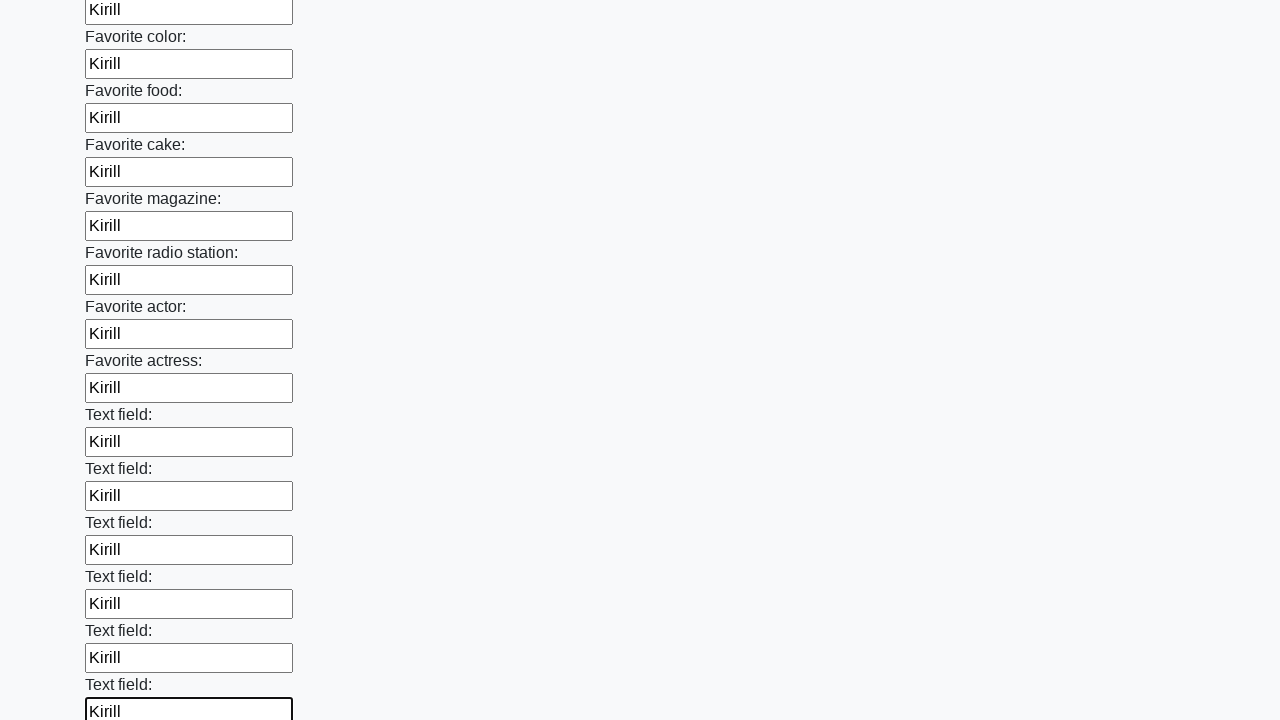

Filled text input field 33/100 with 'Kirill' on [type='text'] >> nth=32
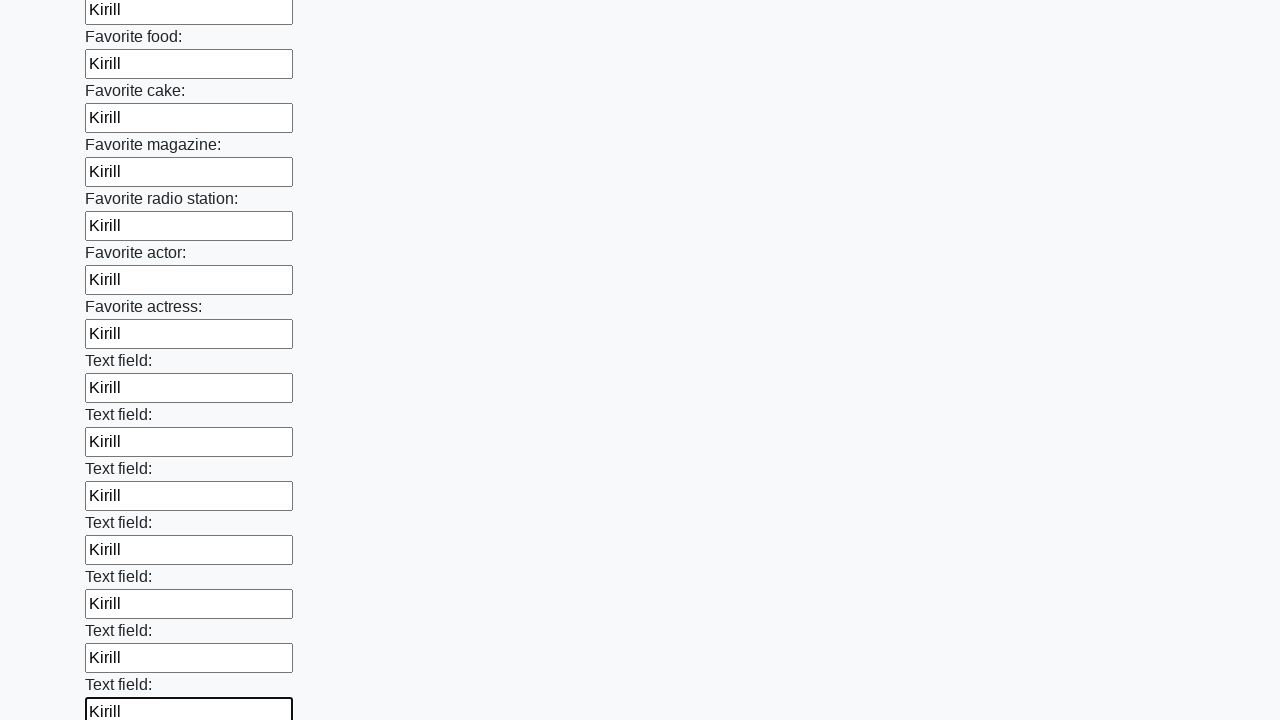

Filled text input field 34/100 with 'Kirill' on [type='text'] >> nth=33
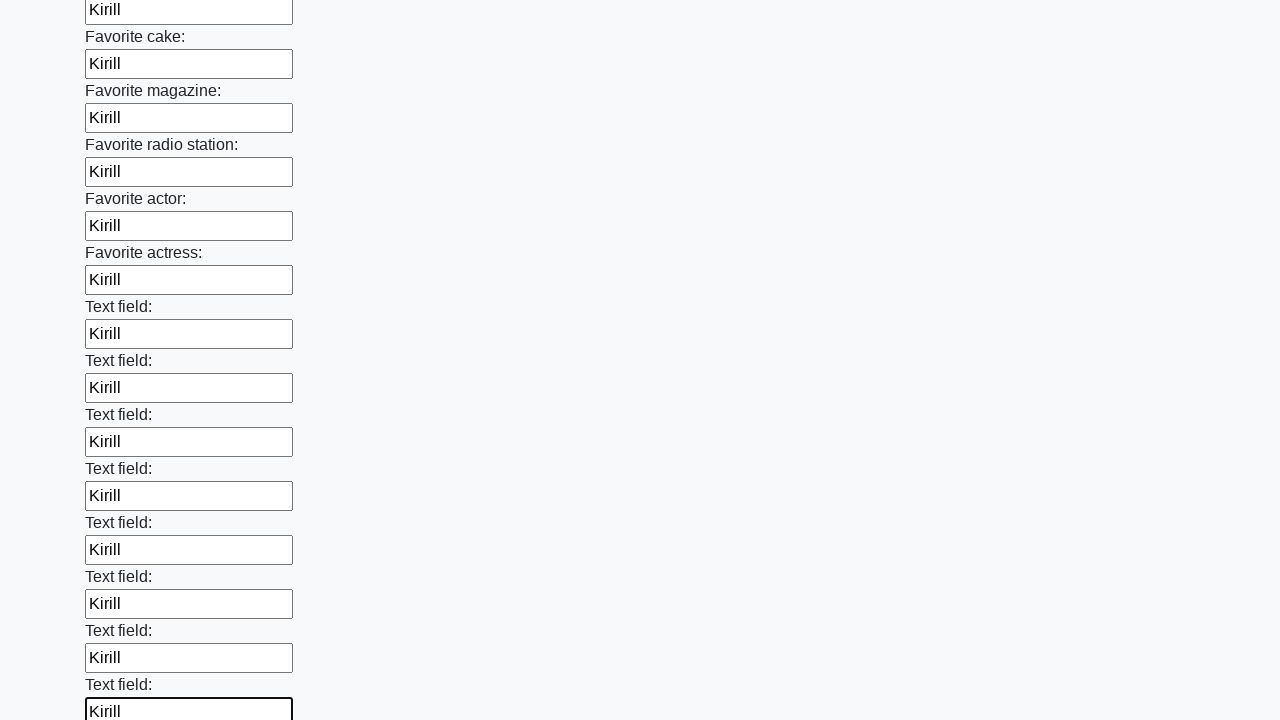

Filled text input field 35/100 with 'Kirill' on [type='text'] >> nth=34
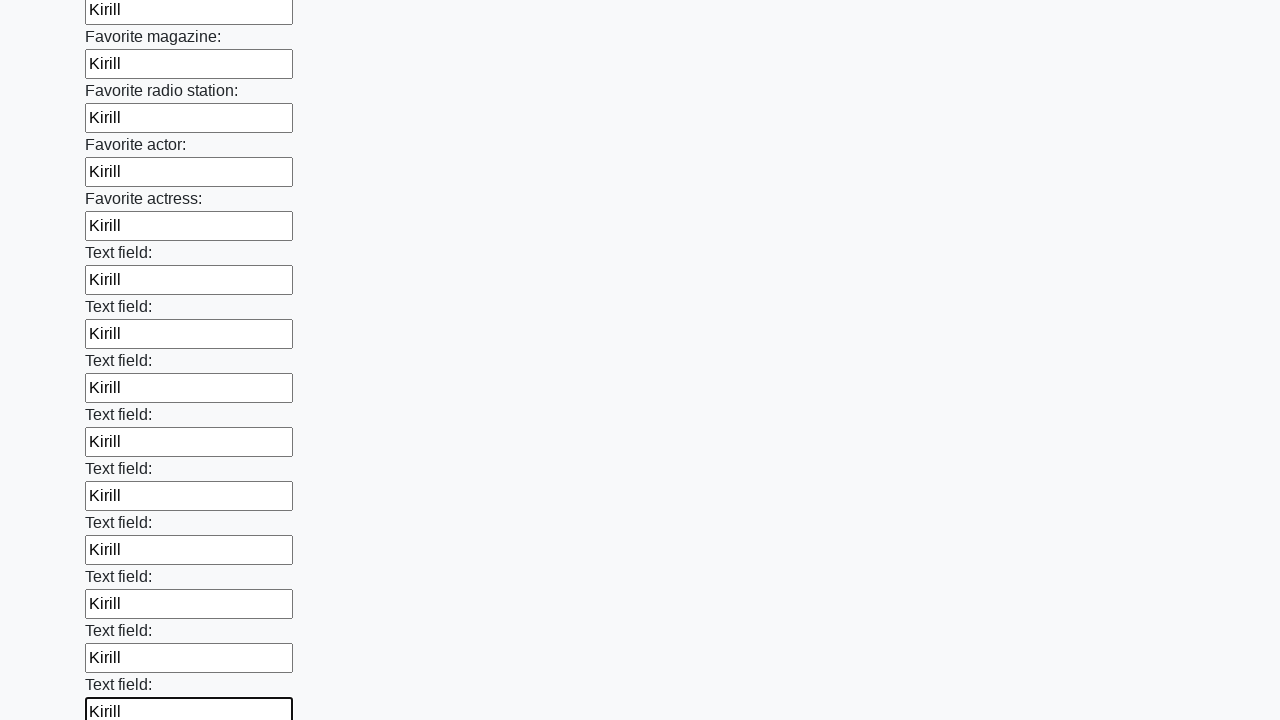

Filled text input field 36/100 with 'Kirill' on [type='text'] >> nth=35
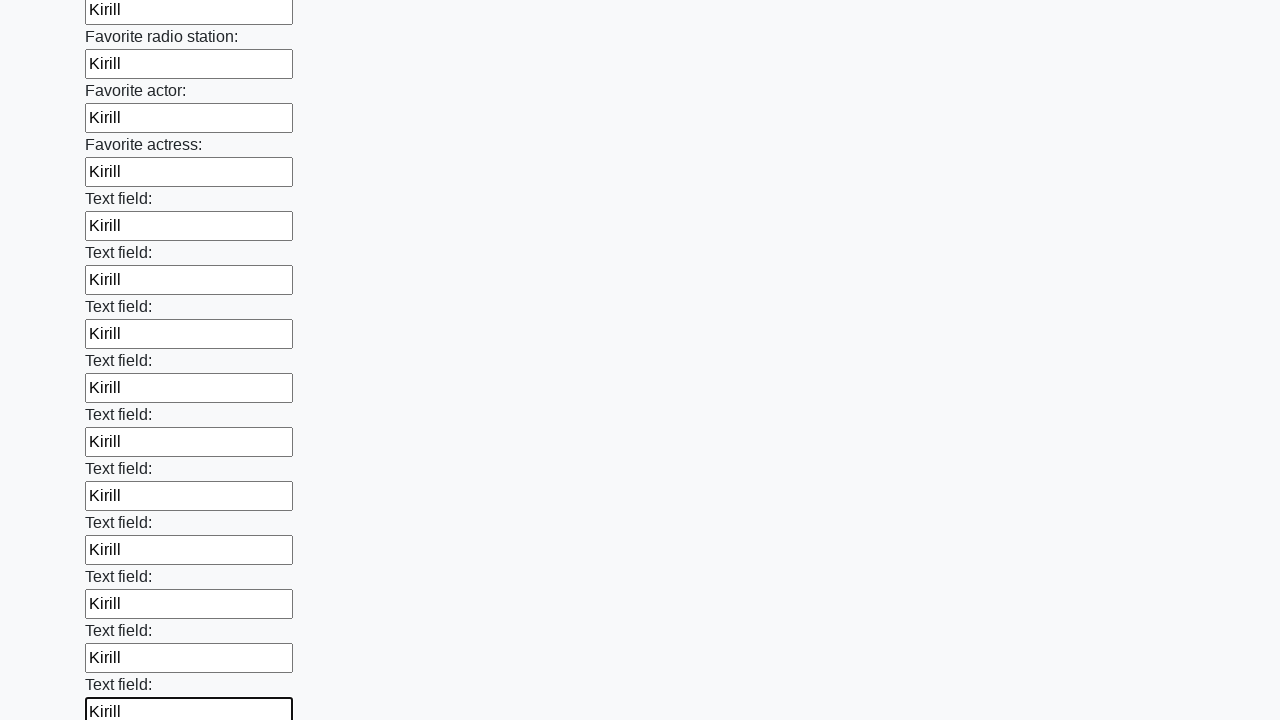

Filled text input field 37/100 with 'Kirill' on [type='text'] >> nth=36
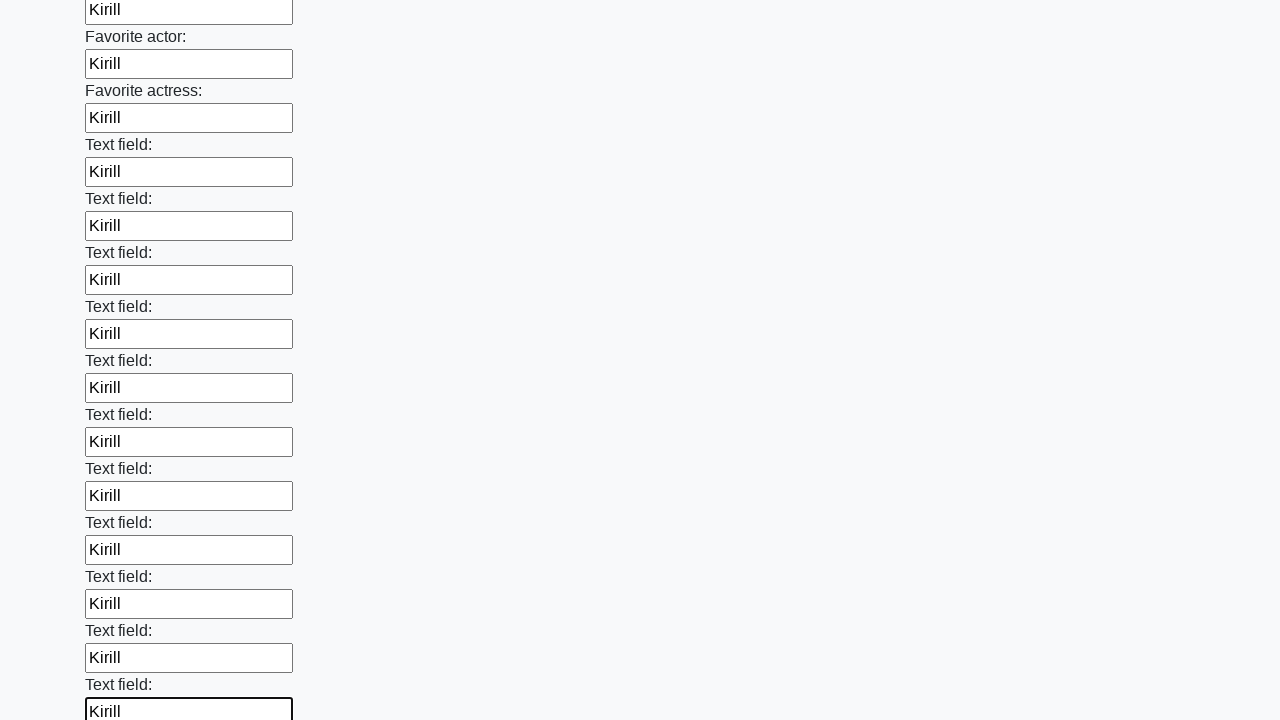

Filled text input field 38/100 with 'Kirill' on [type='text'] >> nth=37
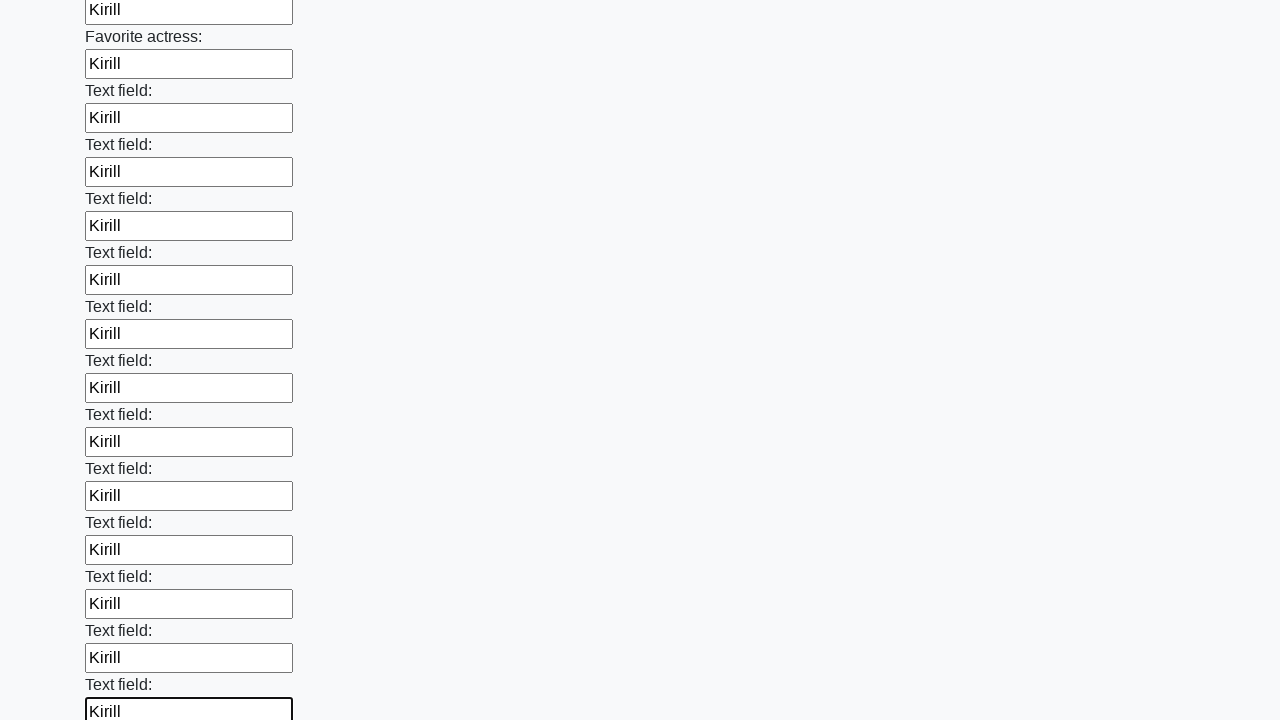

Filled text input field 39/100 with 'Kirill' on [type='text'] >> nth=38
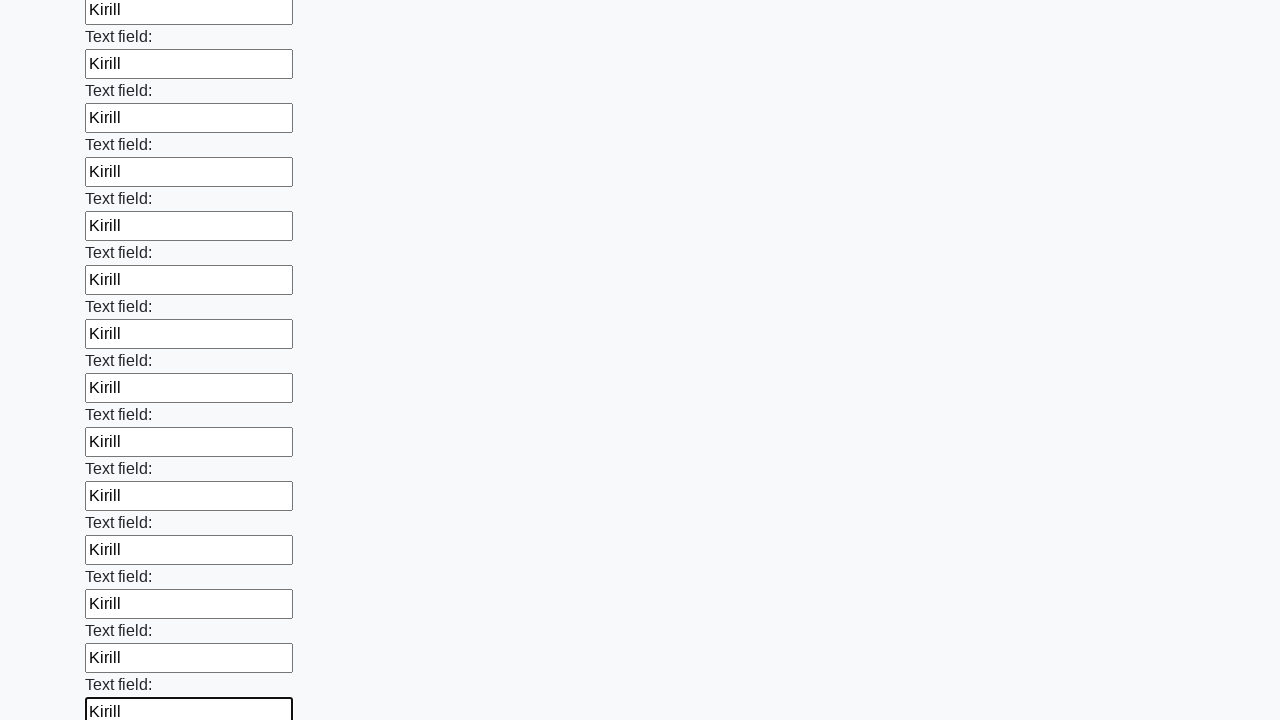

Filled text input field 40/100 with 'Kirill' on [type='text'] >> nth=39
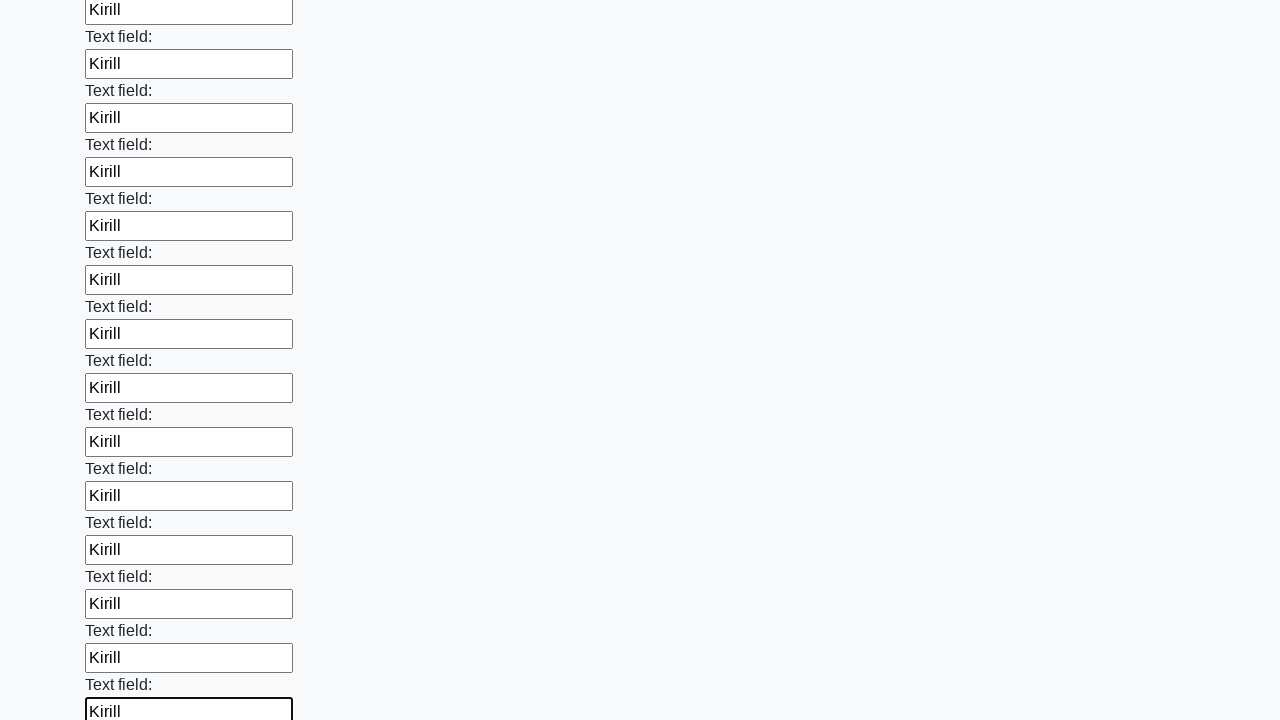

Filled text input field 41/100 with 'Kirill' on [type='text'] >> nth=40
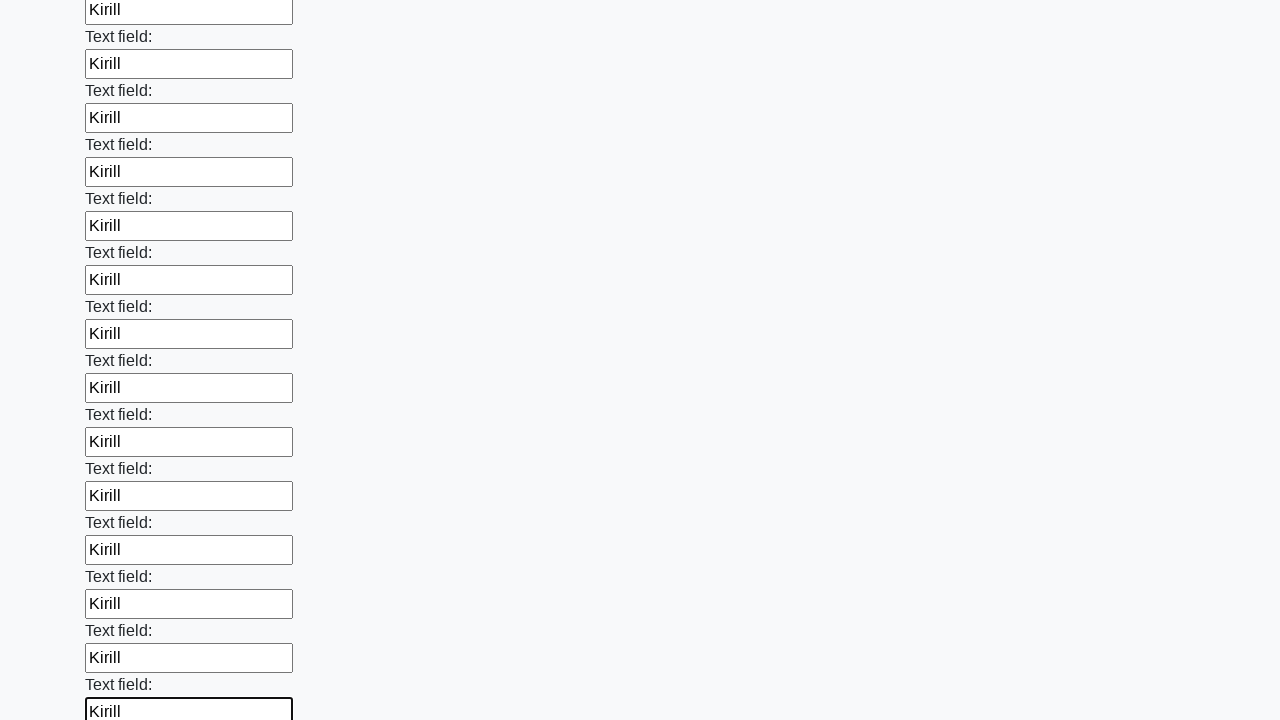

Filled text input field 42/100 with 'Kirill' on [type='text'] >> nth=41
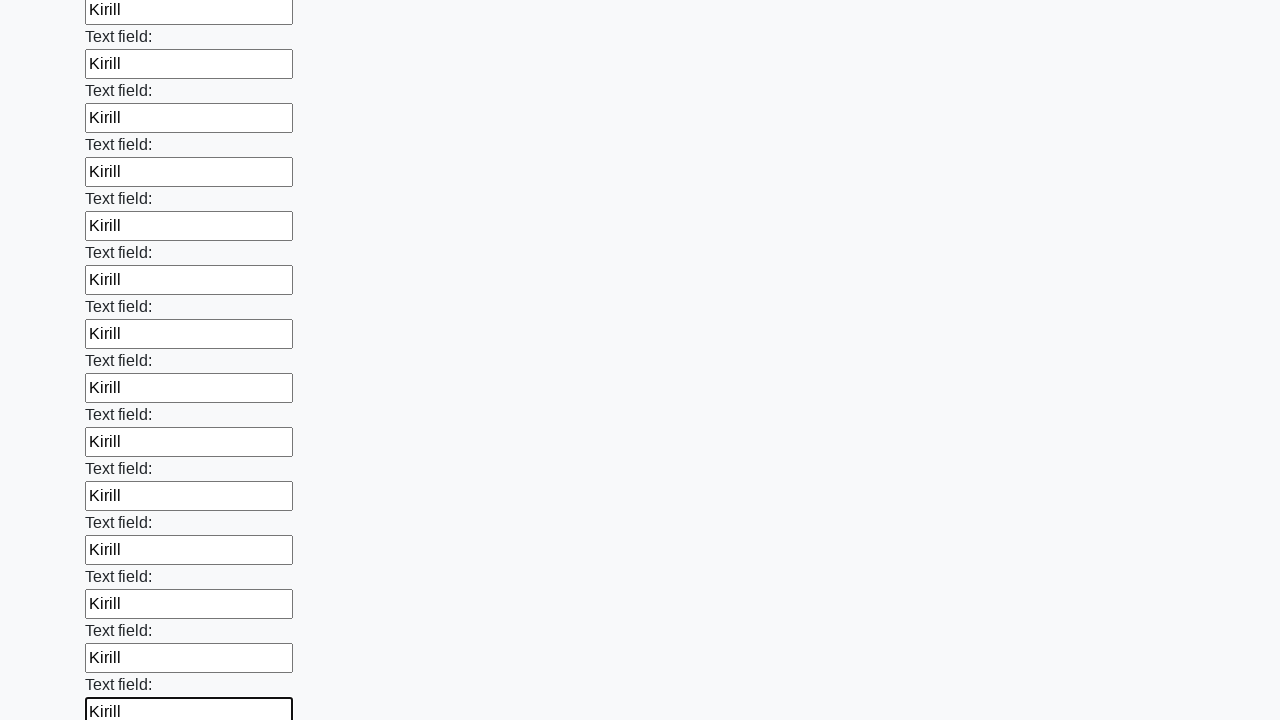

Filled text input field 43/100 with 'Kirill' on [type='text'] >> nth=42
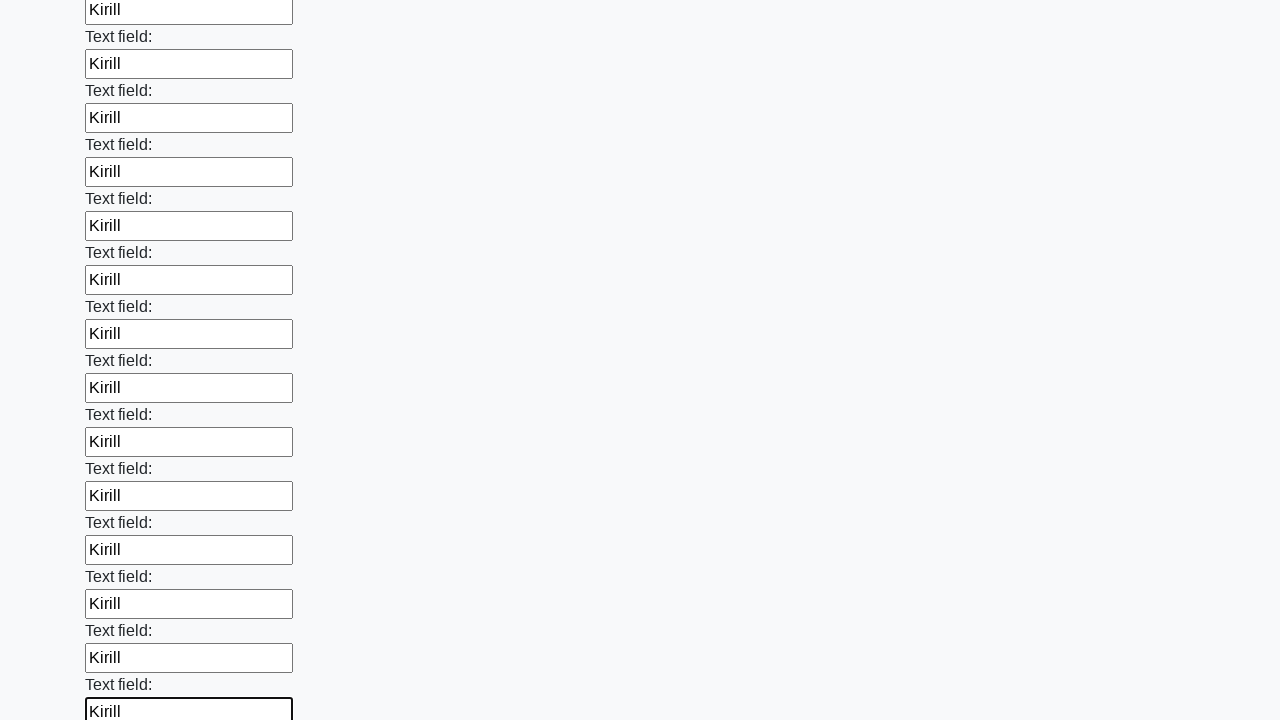

Filled text input field 44/100 with 'Kirill' on [type='text'] >> nth=43
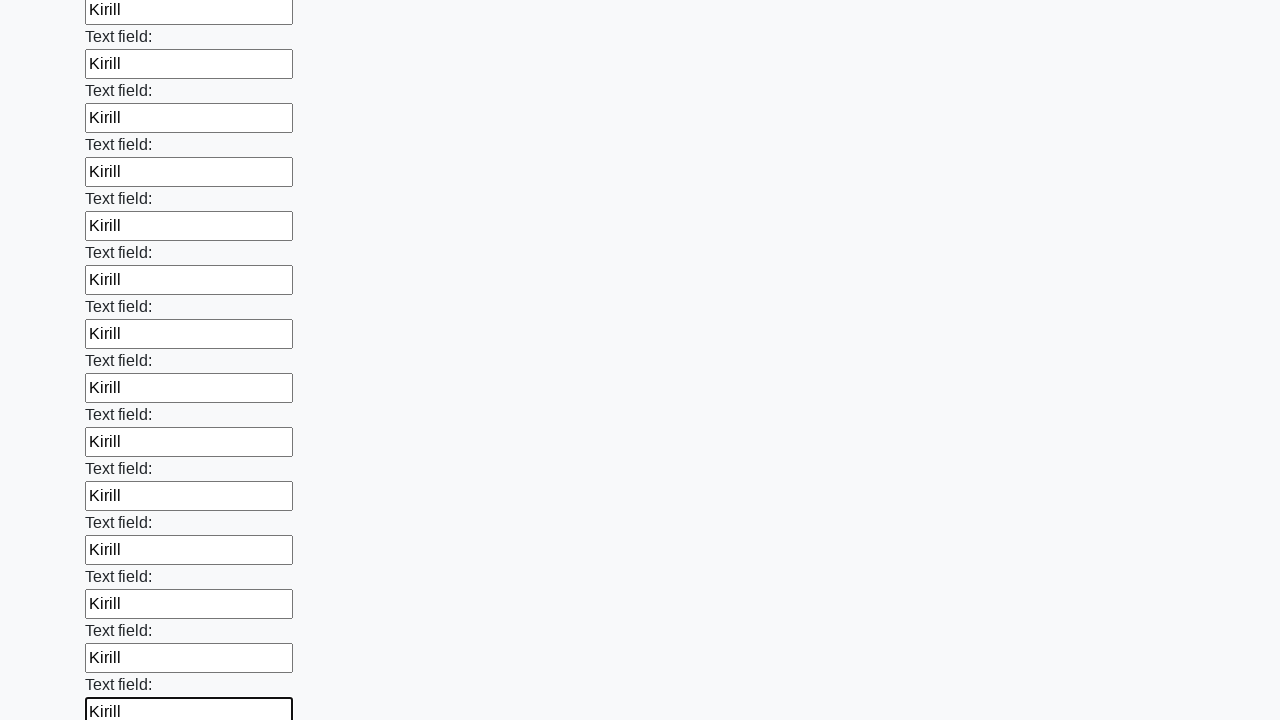

Filled text input field 45/100 with 'Kirill' on [type='text'] >> nth=44
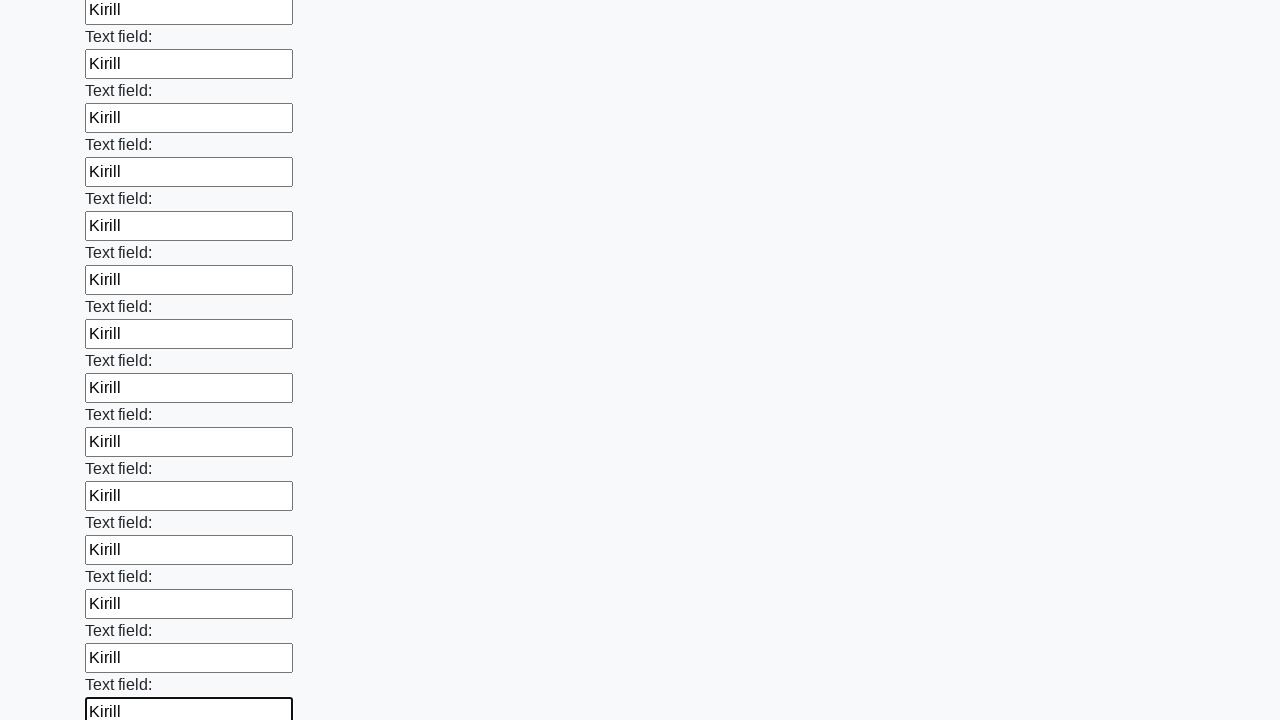

Filled text input field 46/100 with 'Kirill' on [type='text'] >> nth=45
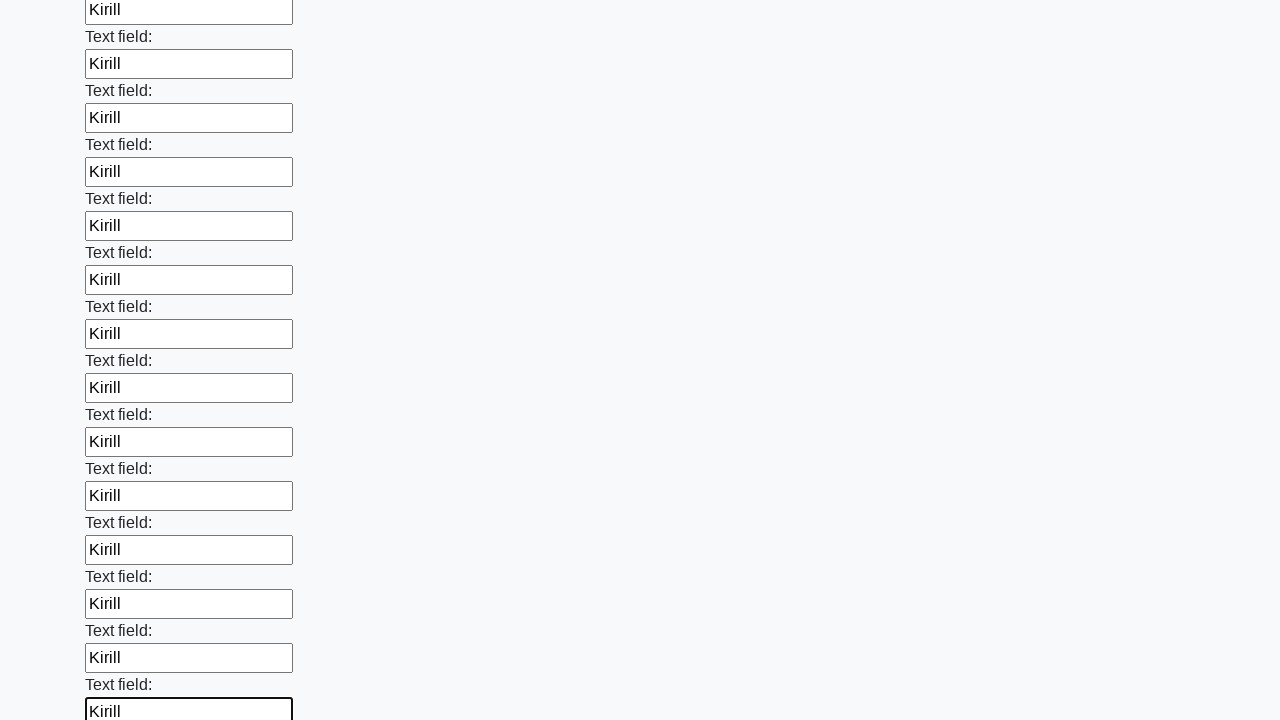

Filled text input field 47/100 with 'Kirill' on [type='text'] >> nth=46
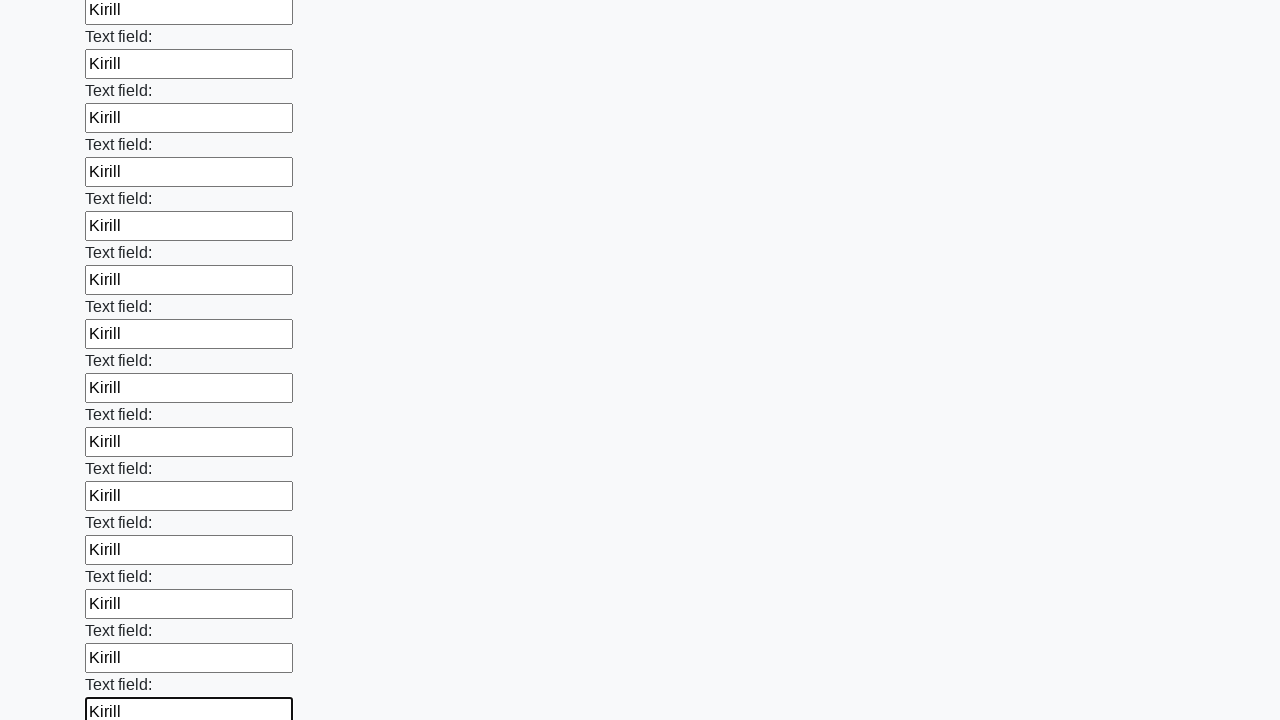

Filled text input field 48/100 with 'Kirill' on [type='text'] >> nth=47
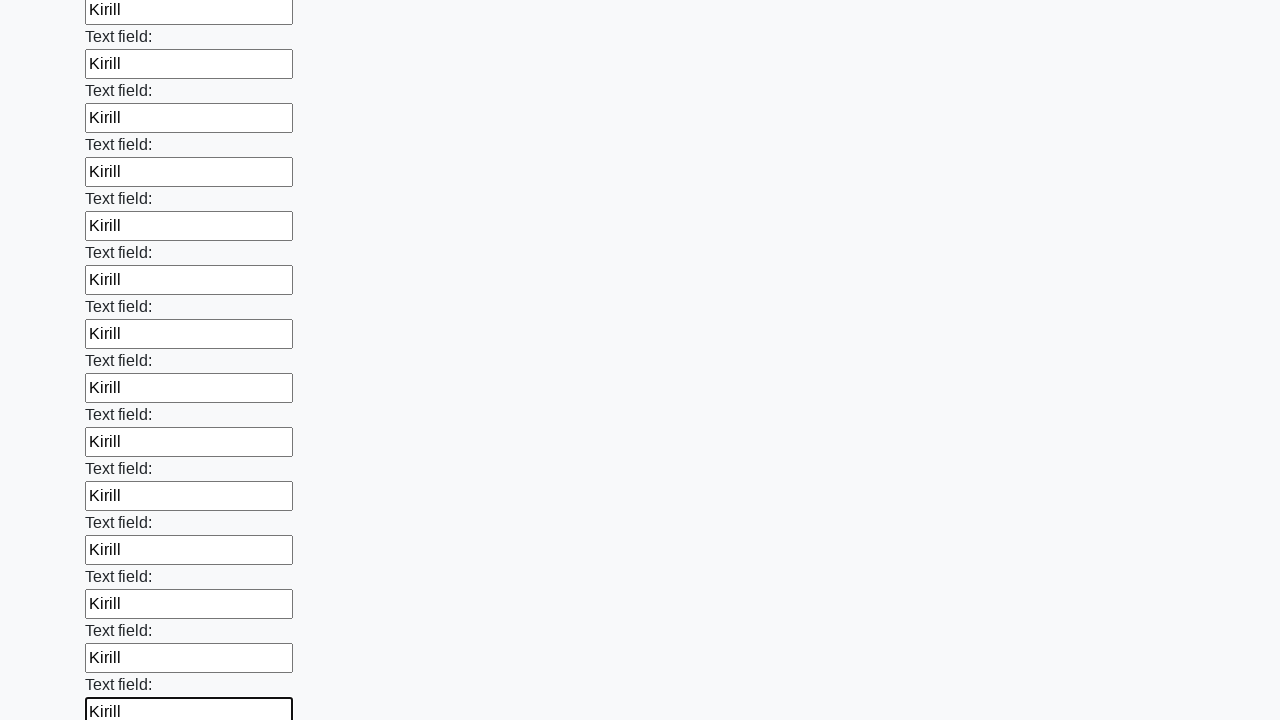

Filled text input field 49/100 with 'Kirill' on [type='text'] >> nth=48
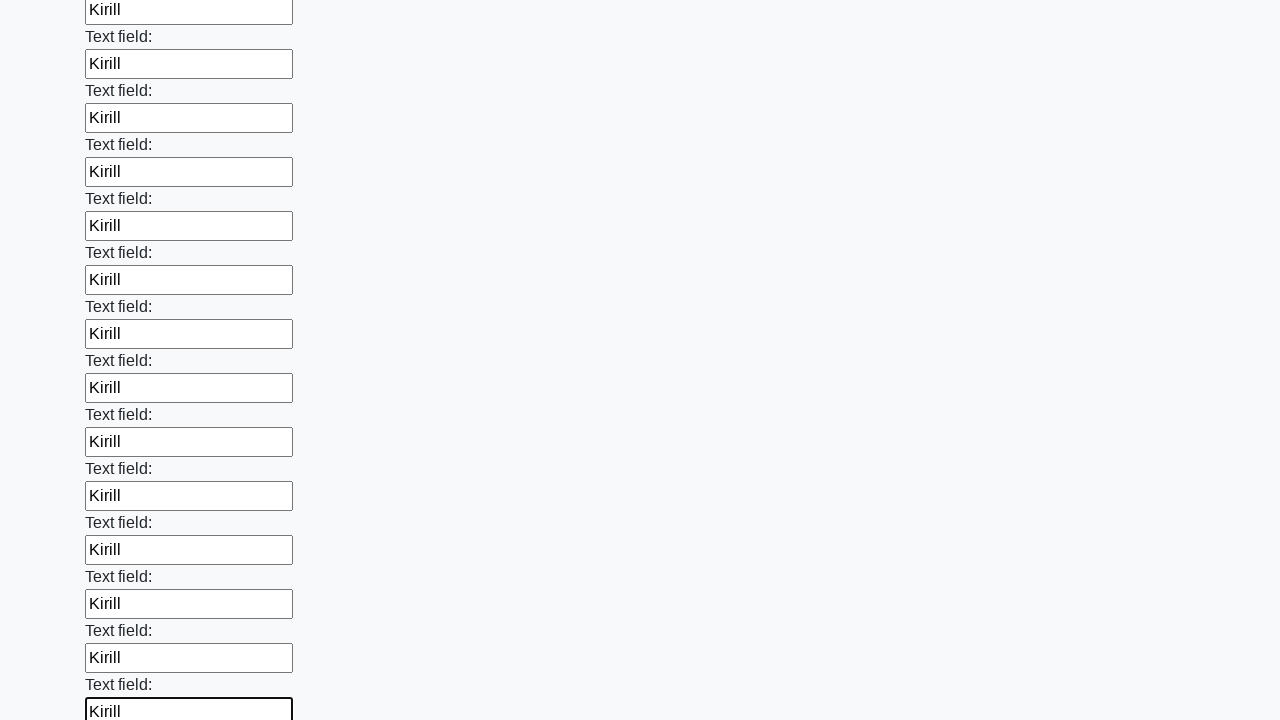

Filled text input field 50/100 with 'Kirill' on [type='text'] >> nth=49
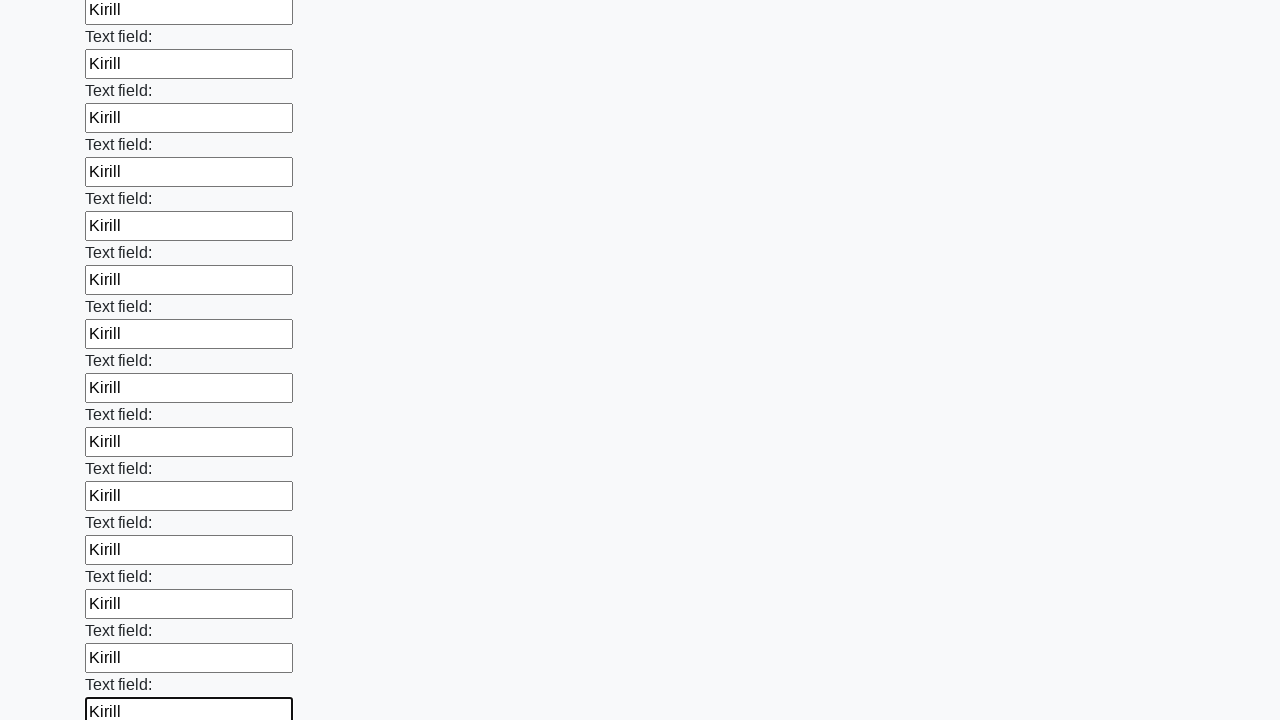

Filled text input field 51/100 with 'Kirill' on [type='text'] >> nth=50
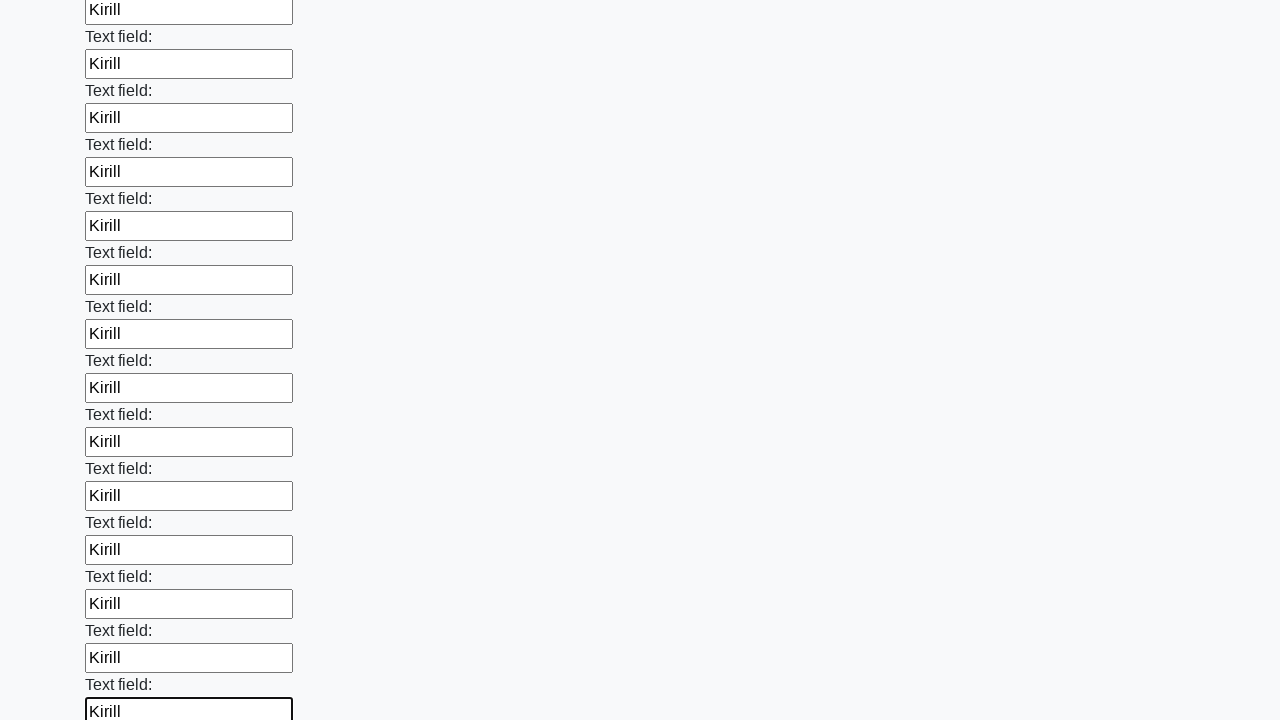

Filled text input field 52/100 with 'Kirill' on [type='text'] >> nth=51
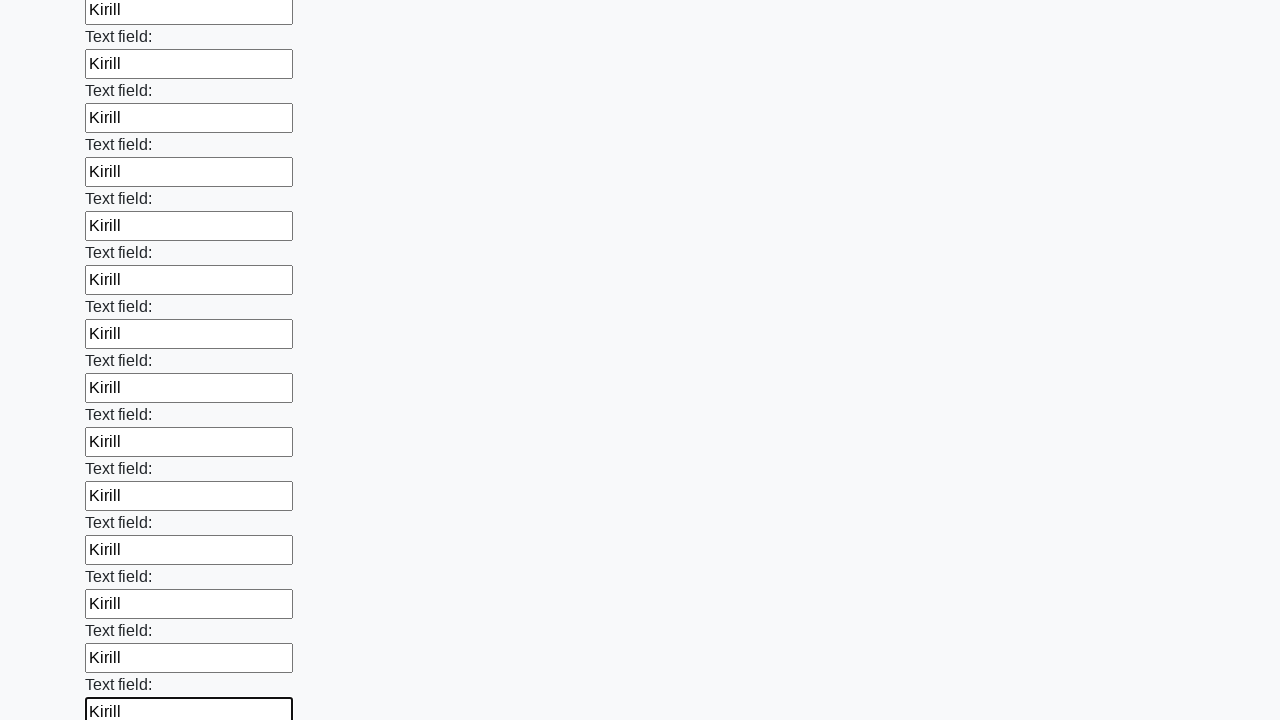

Filled text input field 53/100 with 'Kirill' on [type='text'] >> nth=52
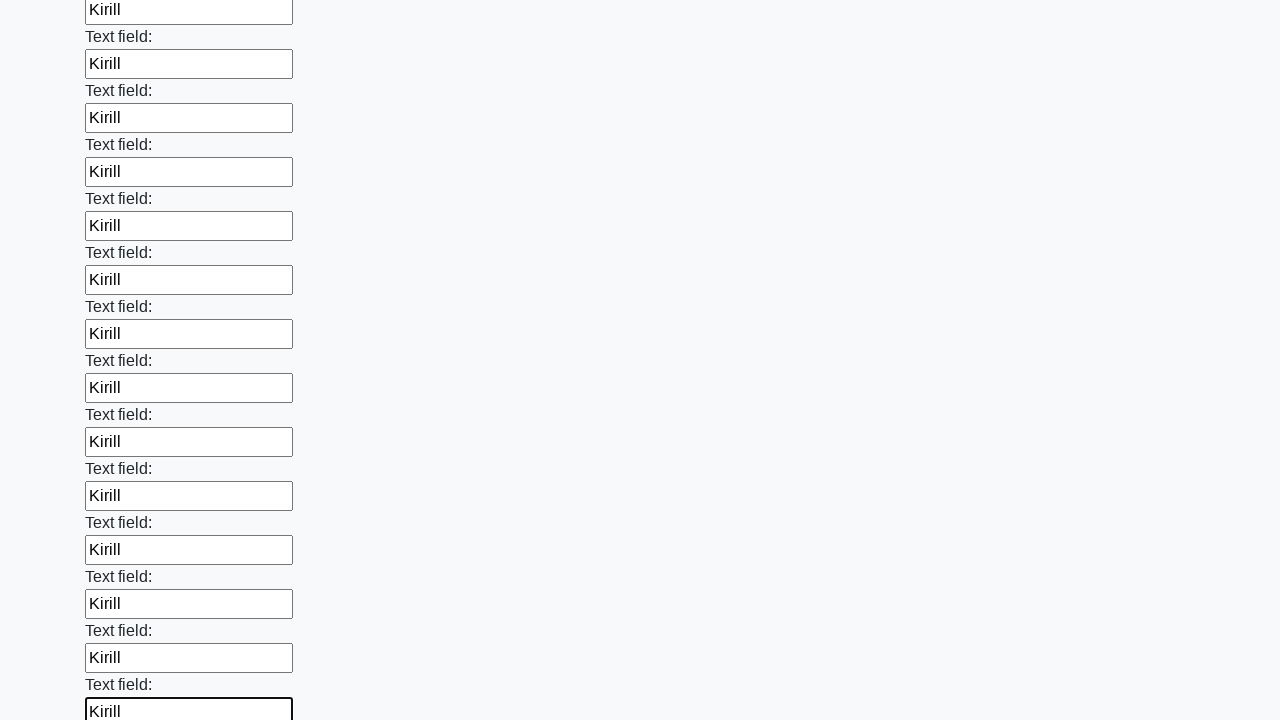

Filled text input field 54/100 with 'Kirill' on [type='text'] >> nth=53
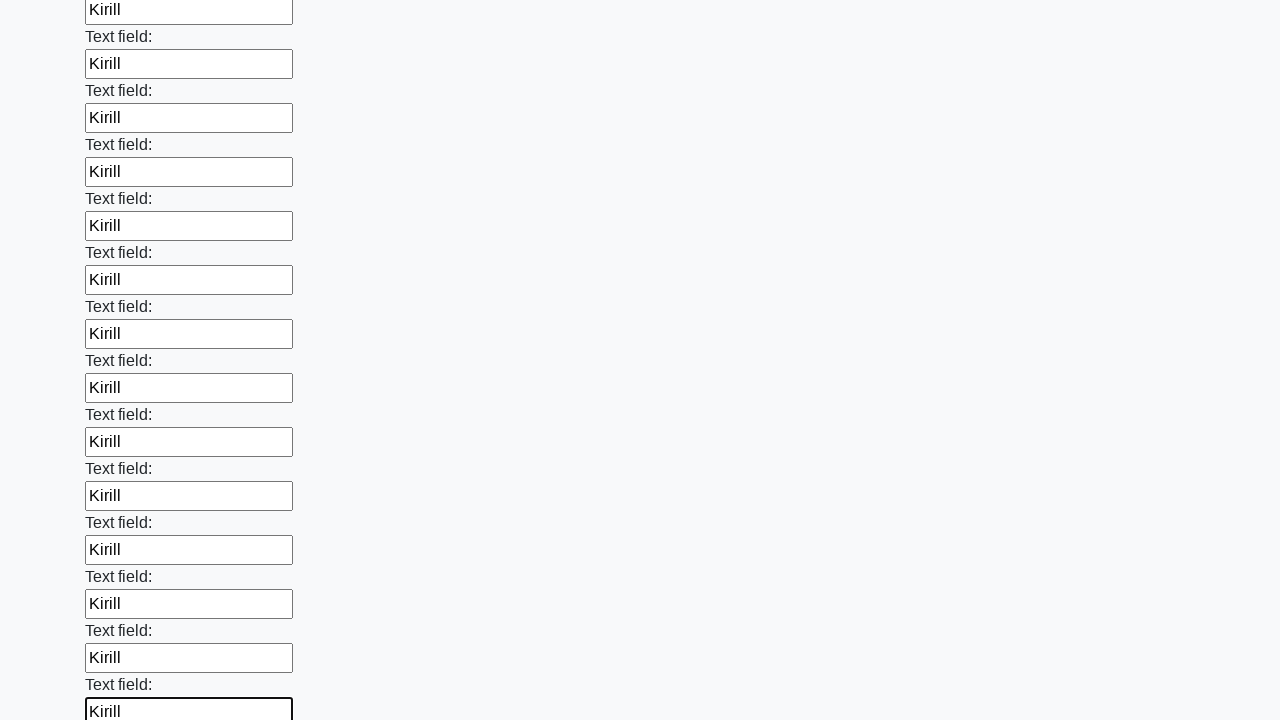

Filled text input field 55/100 with 'Kirill' on [type='text'] >> nth=54
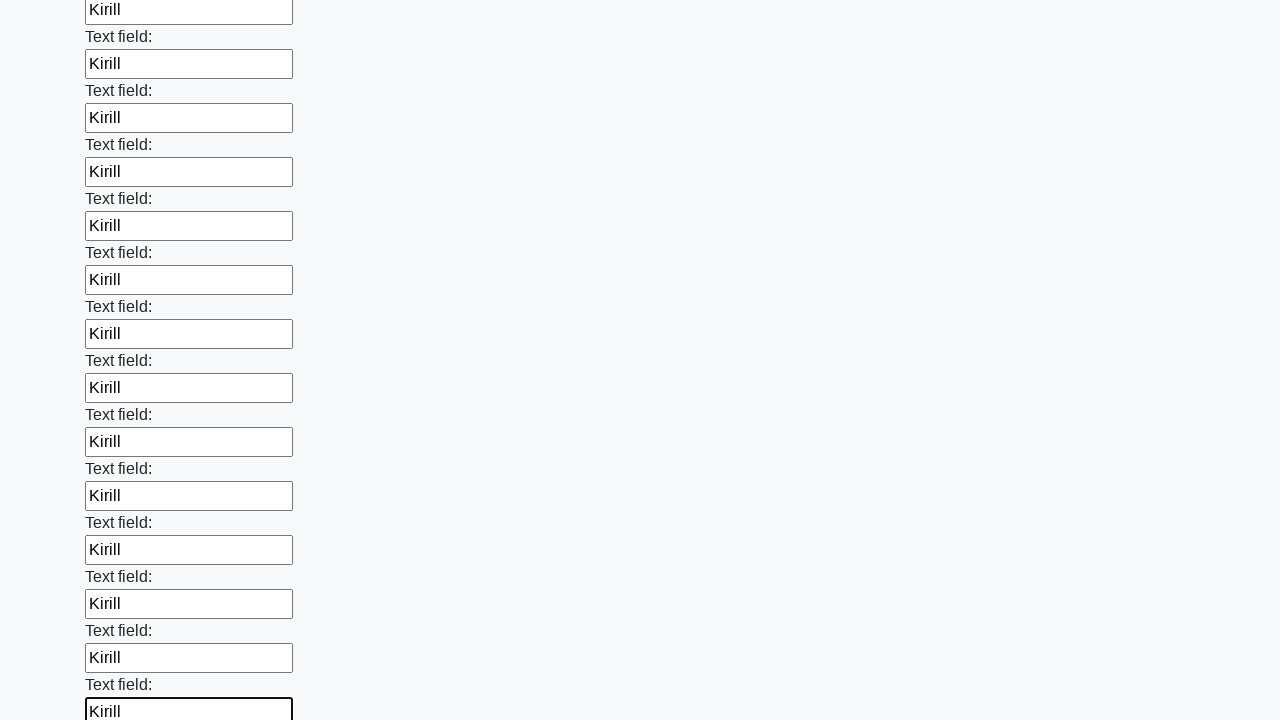

Filled text input field 56/100 with 'Kirill' on [type='text'] >> nth=55
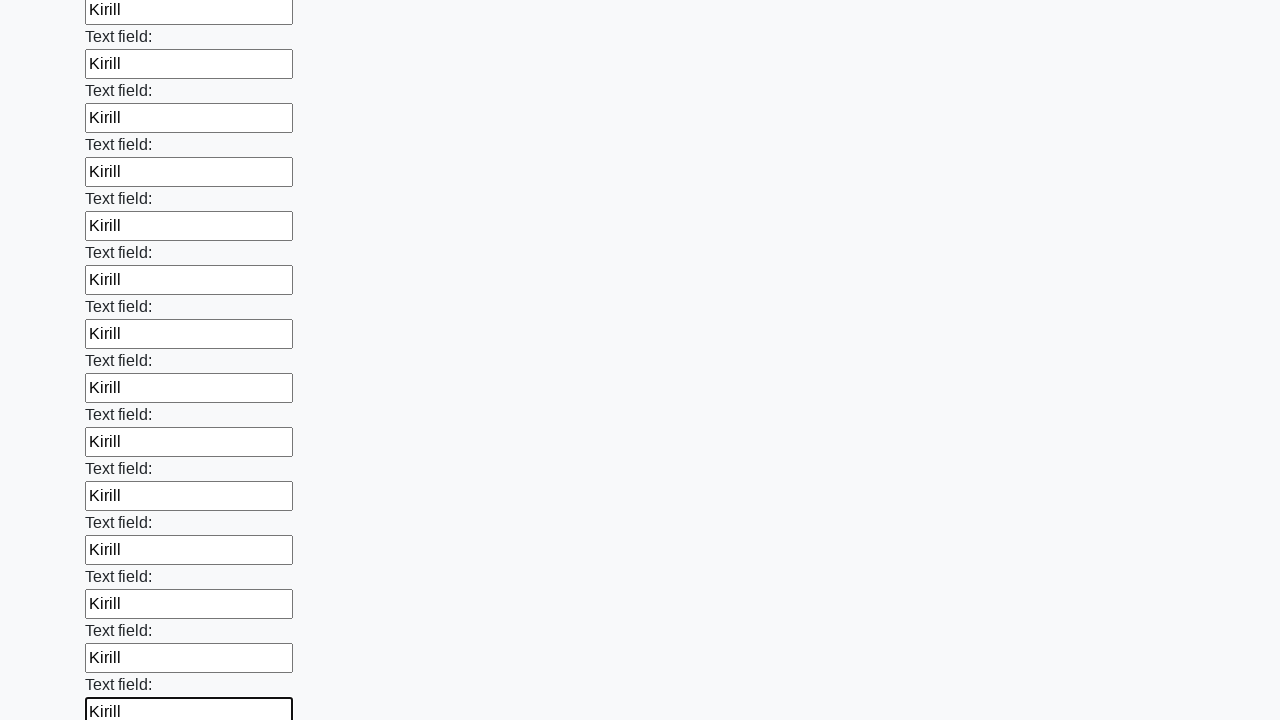

Filled text input field 57/100 with 'Kirill' on [type='text'] >> nth=56
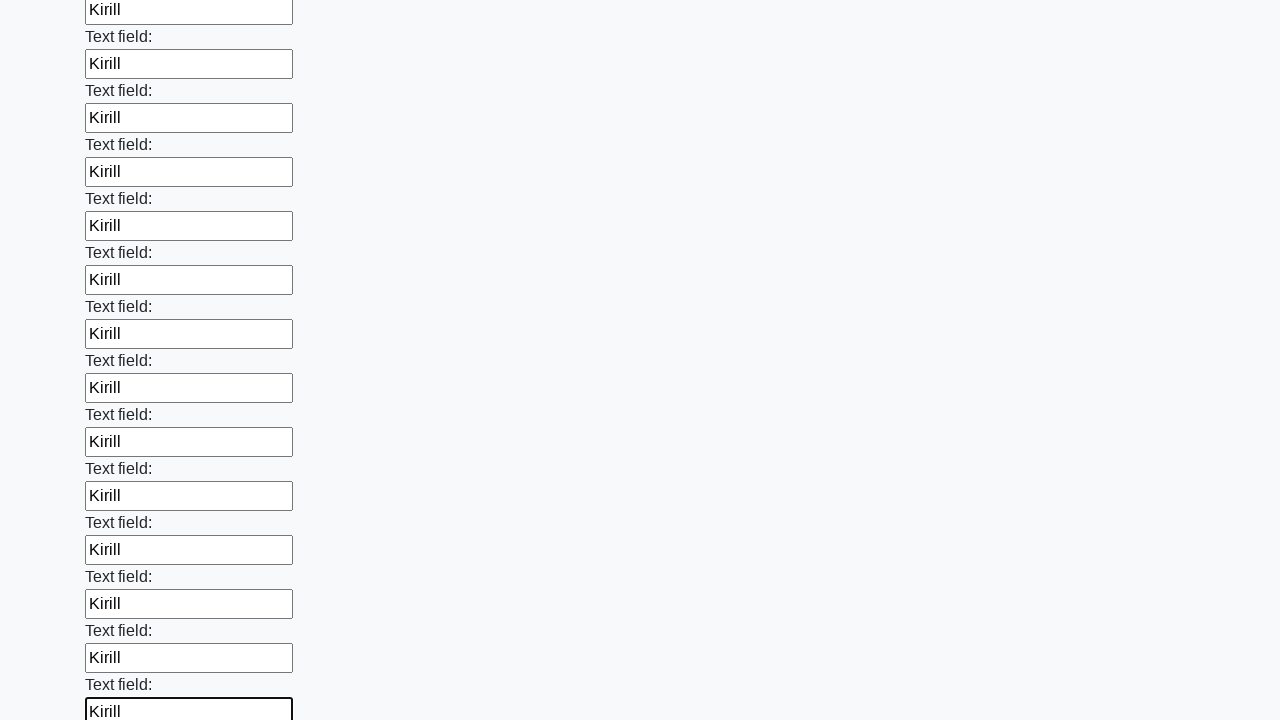

Filled text input field 58/100 with 'Kirill' on [type='text'] >> nth=57
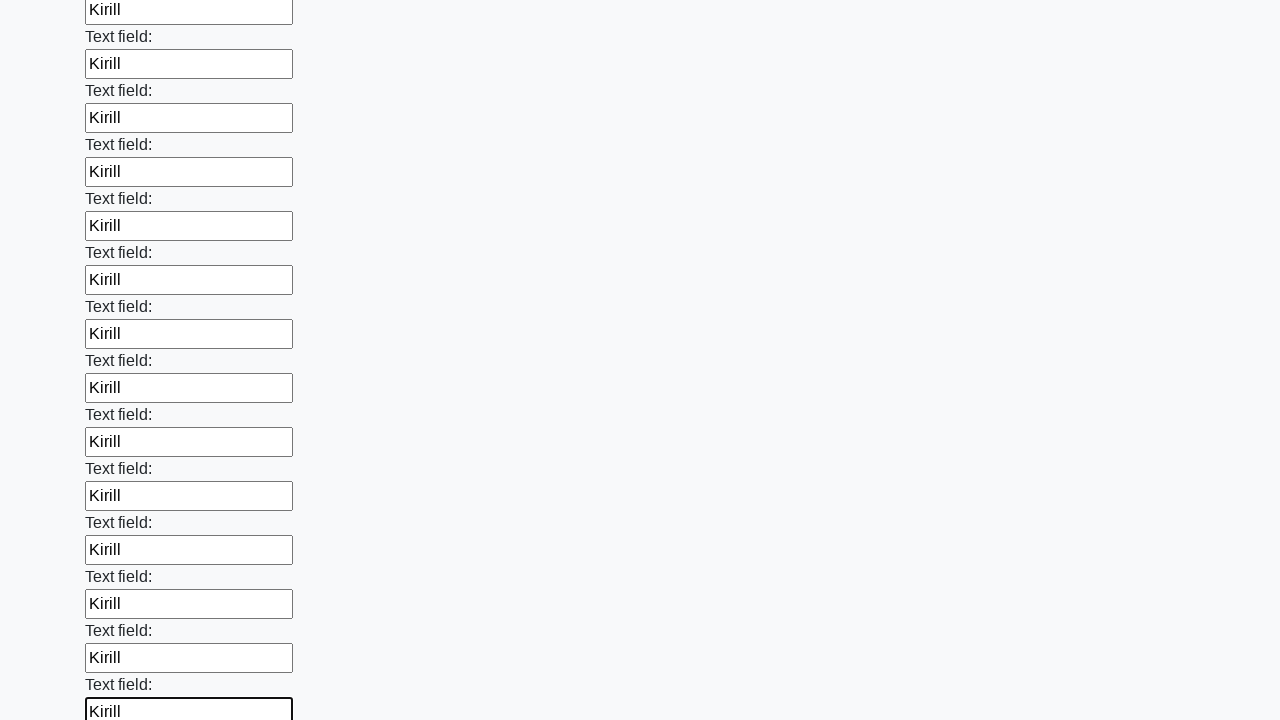

Filled text input field 59/100 with 'Kirill' on [type='text'] >> nth=58
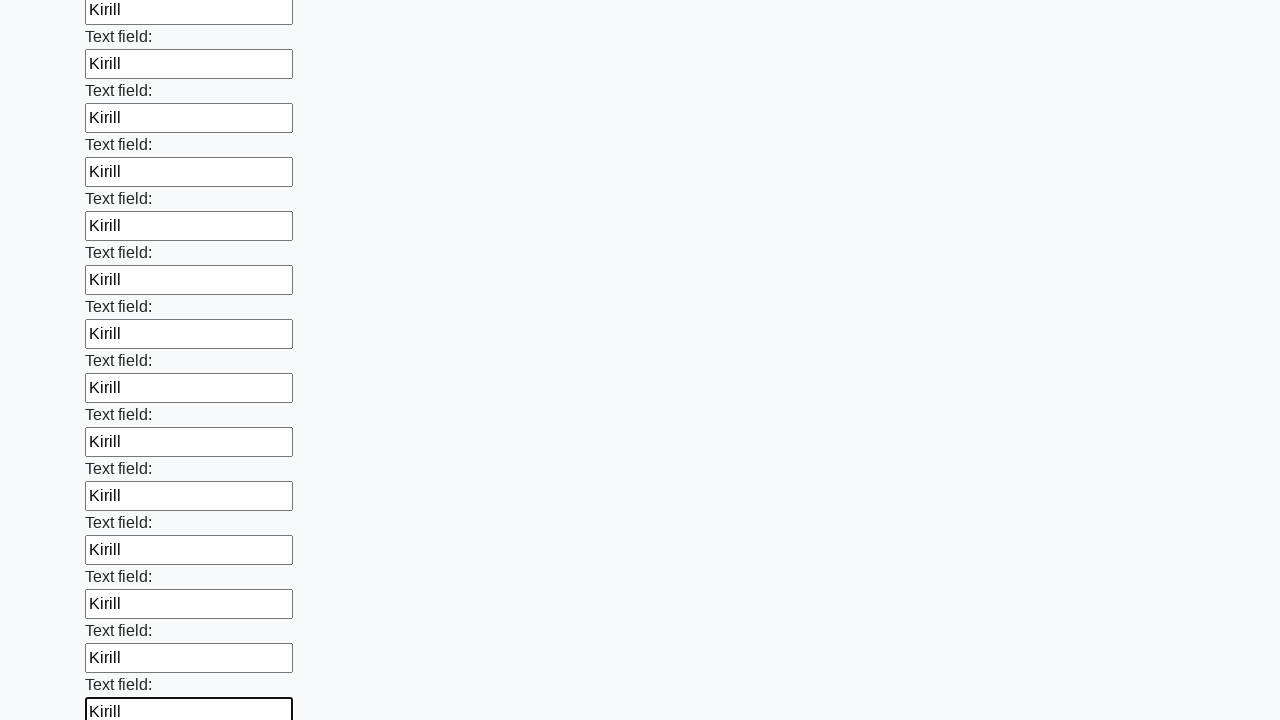

Filled text input field 60/100 with 'Kirill' on [type='text'] >> nth=59
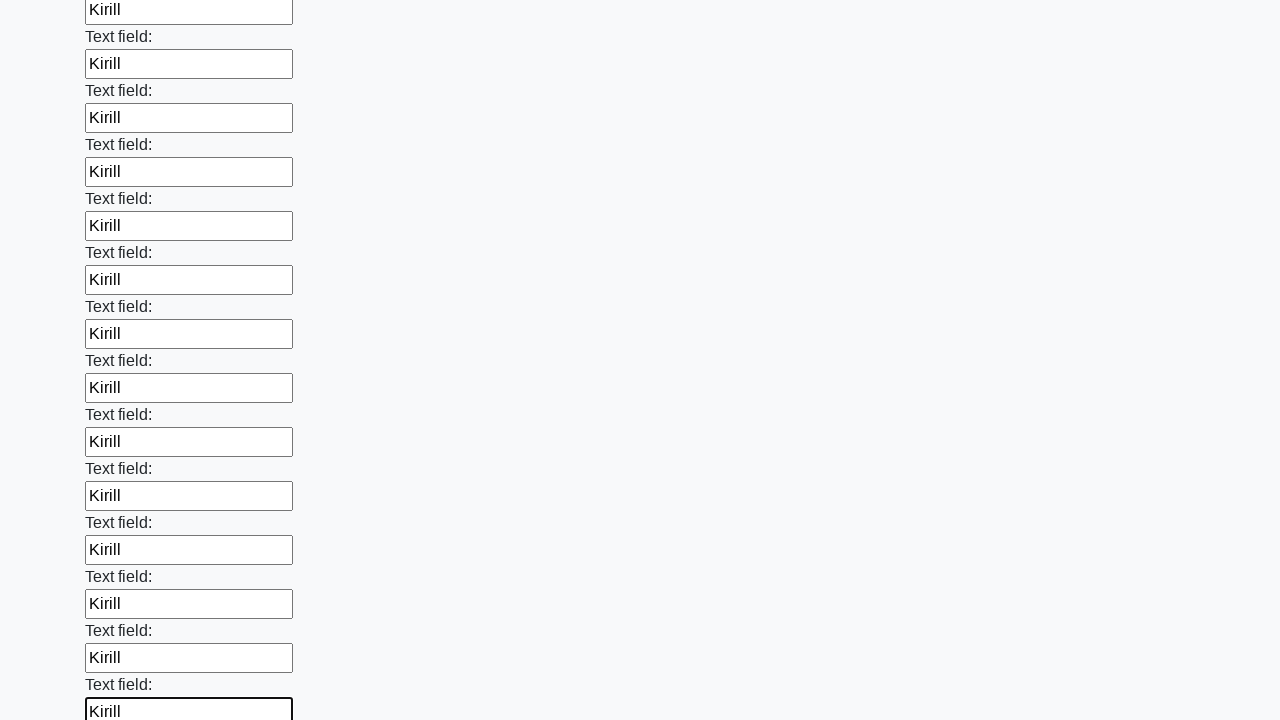

Filled text input field 61/100 with 'Kirill' on [type='text'] >> nth=60
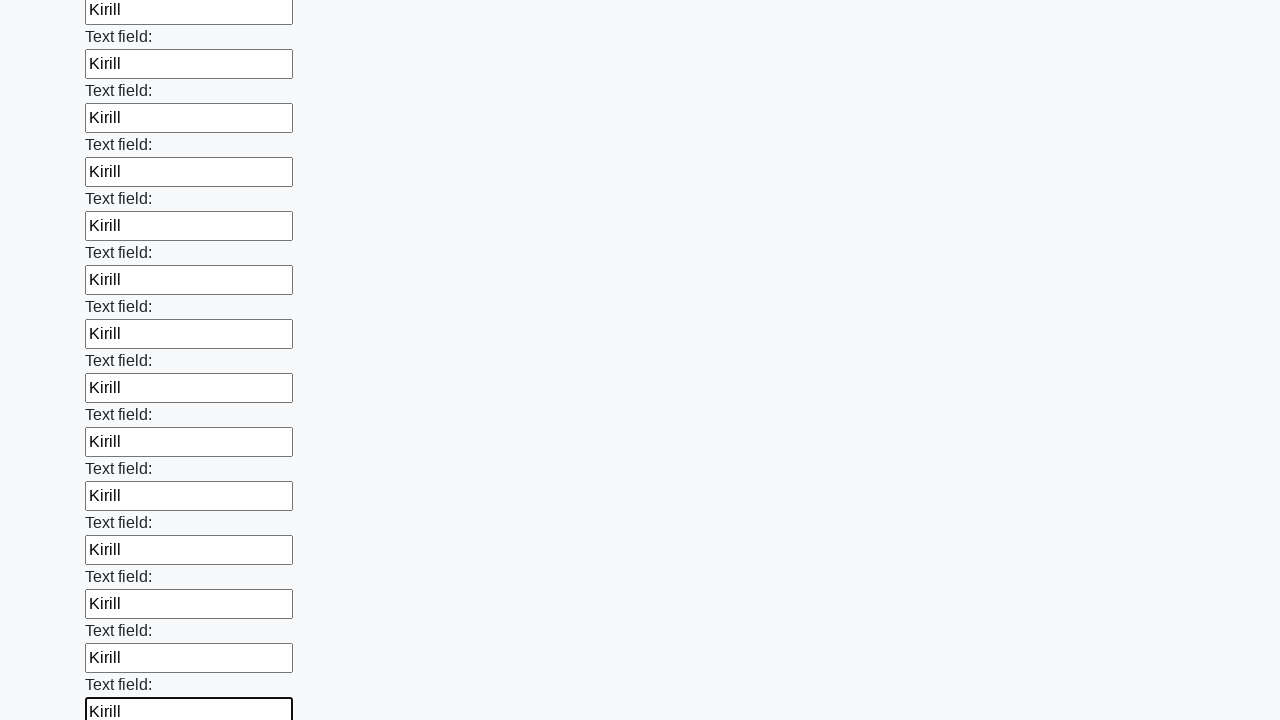

Filled text input field 62/100 with 'Kirill' on [type='text'] >> nth=61
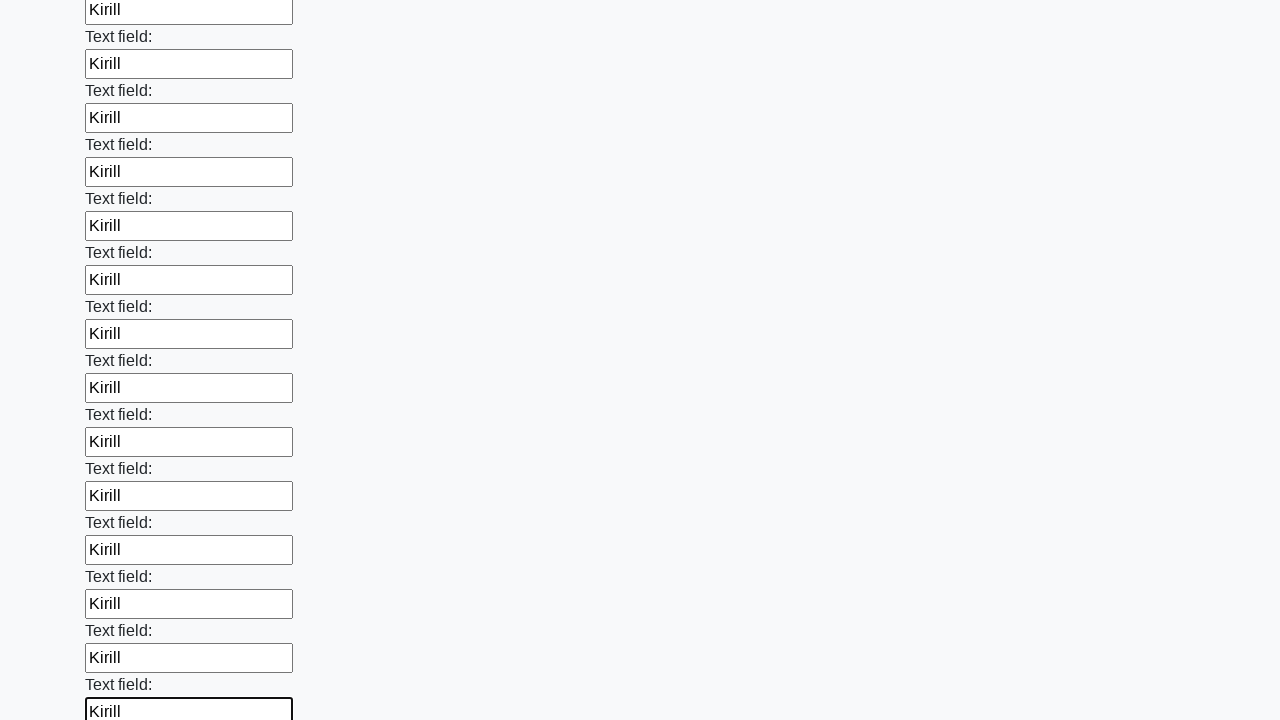

Filled text input field 63/100 with 'Kirill' on [type='text'] >> nth=62
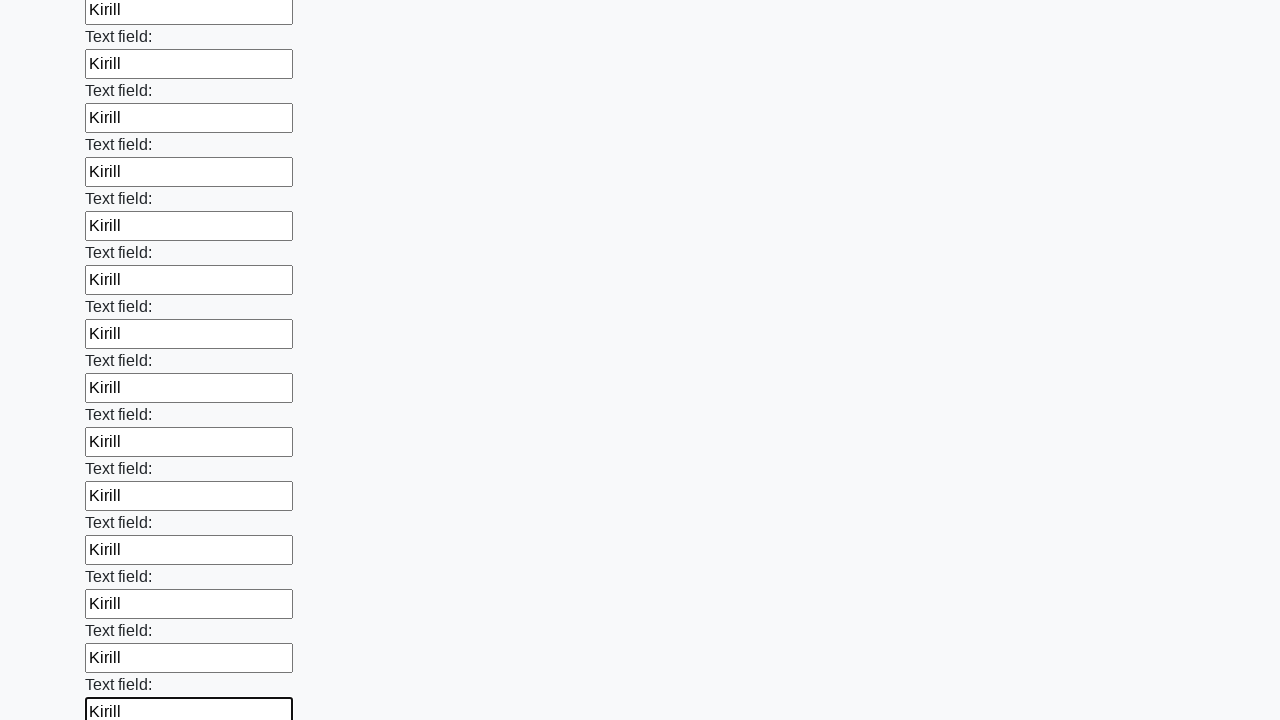

Filled text input field 64/100 with 'Kirill' on [type='text'] >> nth=63
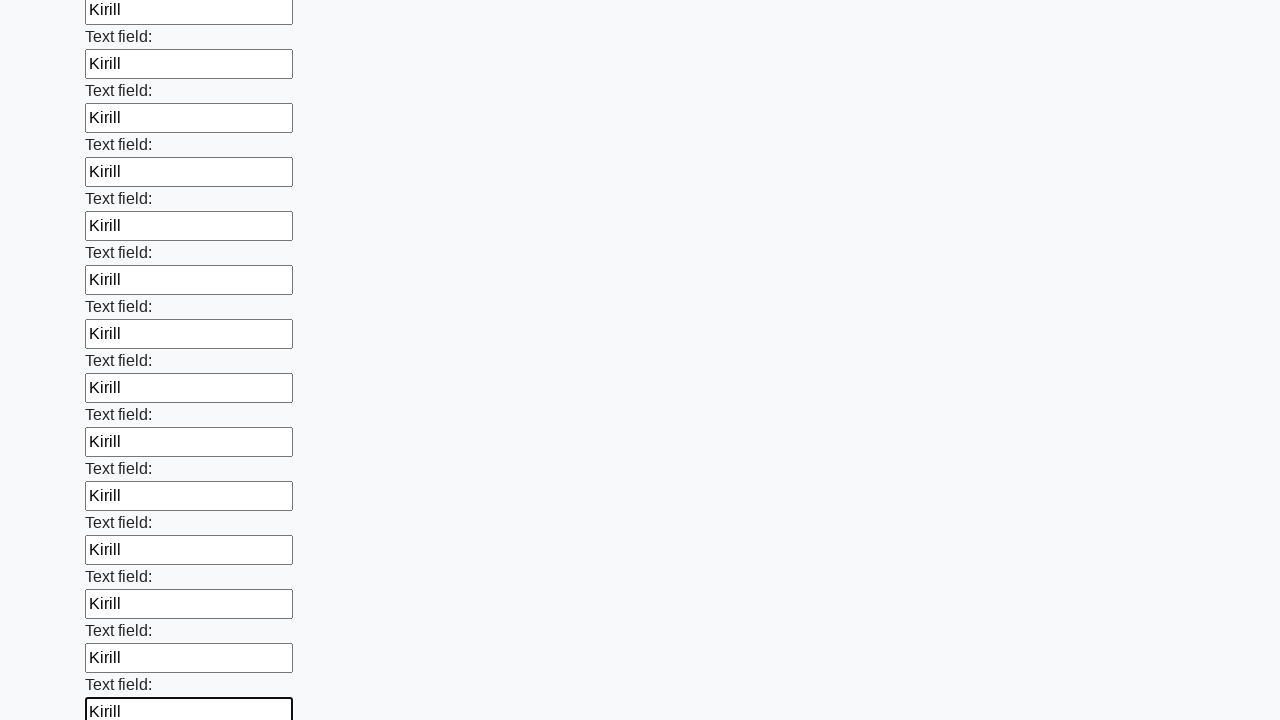

Filled text input field 65/100 with 'Kirill' on [type='text'] >> nth=64
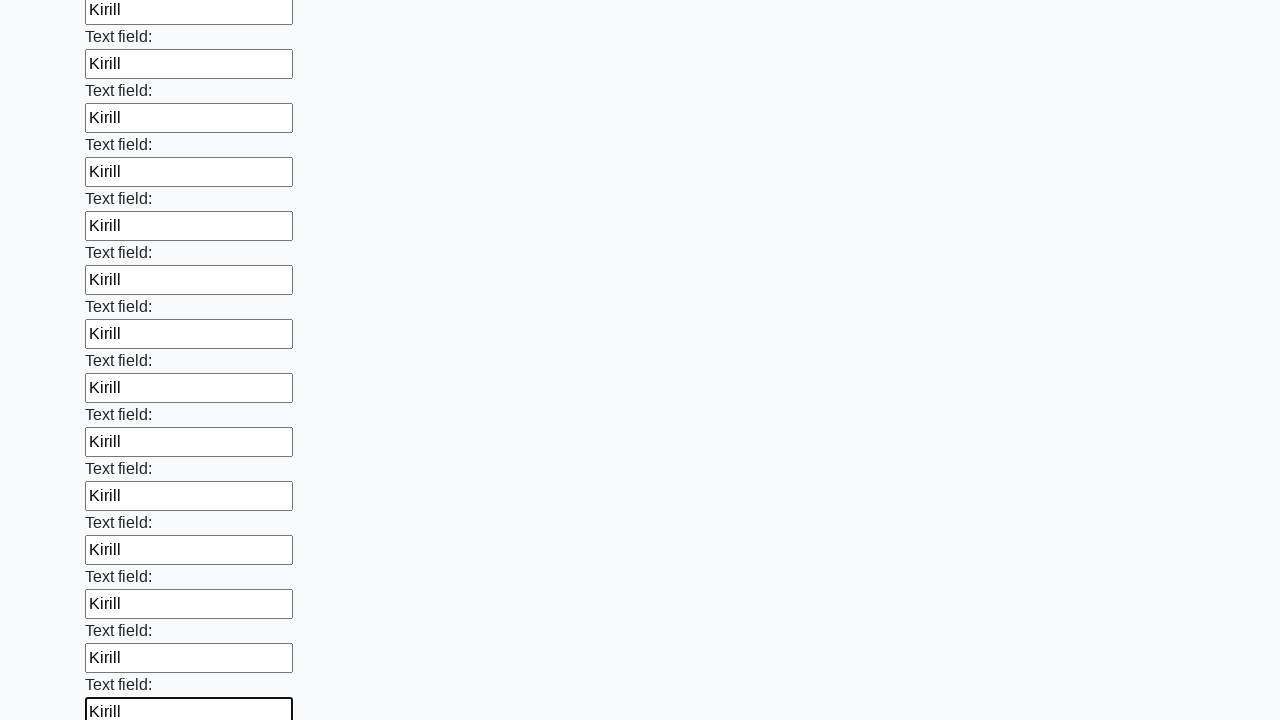

Filled text input field 66/100 with 'Kirill' on [type='text'] >> nth=65
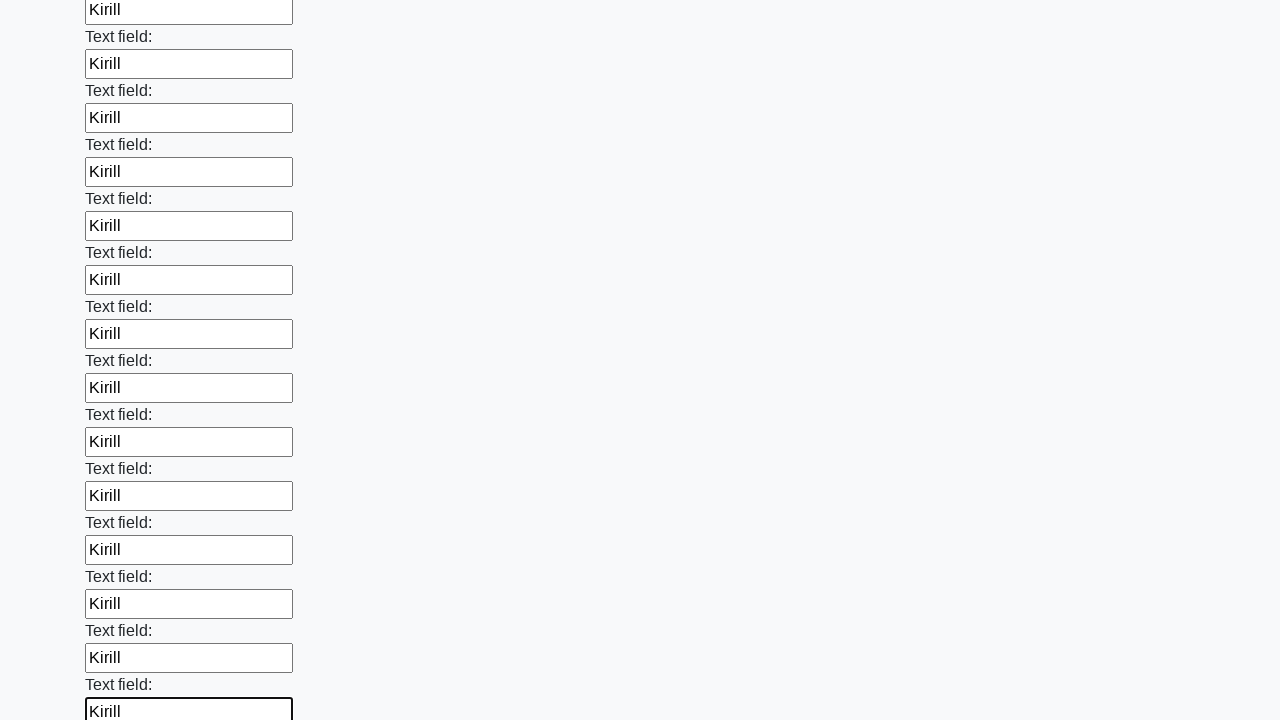

Filled text input field 67/100 with 'Kirill' on [type='text'] >> nth=66
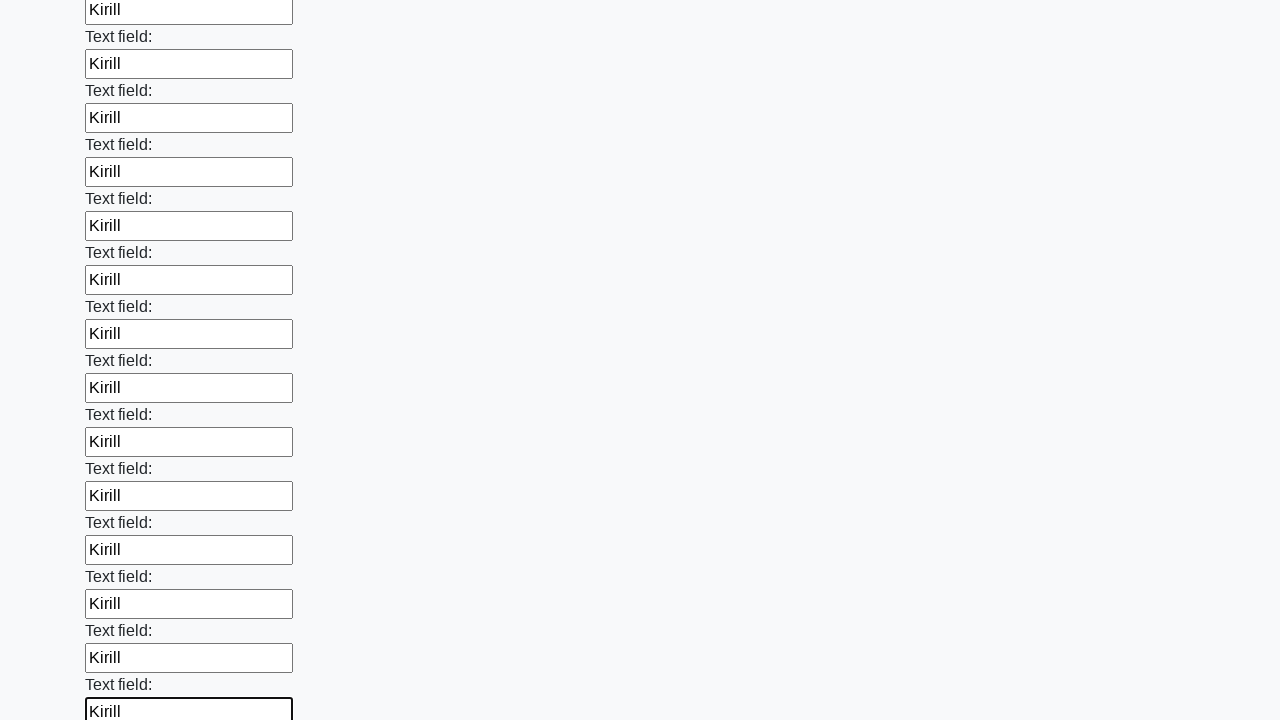

Filled text input field 68/100 with 'Kirill' on [type='text'] >> nth=67
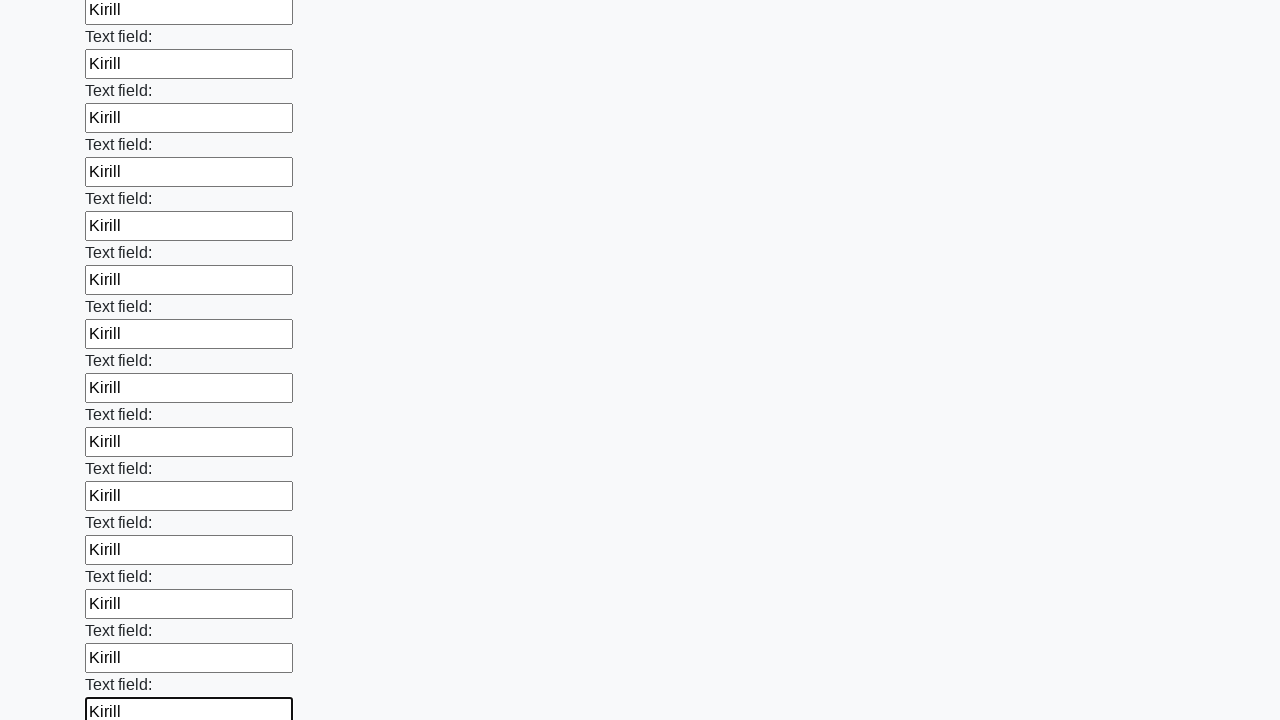

Filled text input field 69/100 with 'Kirill' on [type='text'] >> nth=68
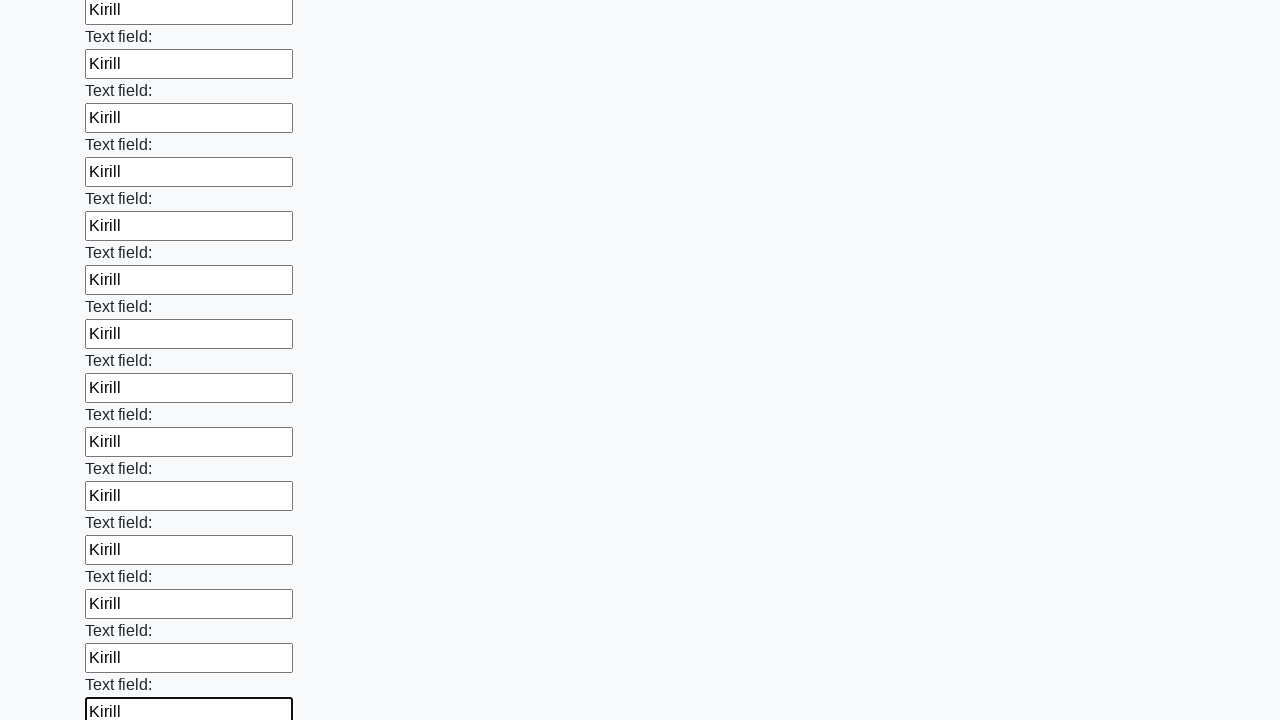

Filled text input field 70/100 with 'Kirill' on [type='text'] >> nth=69
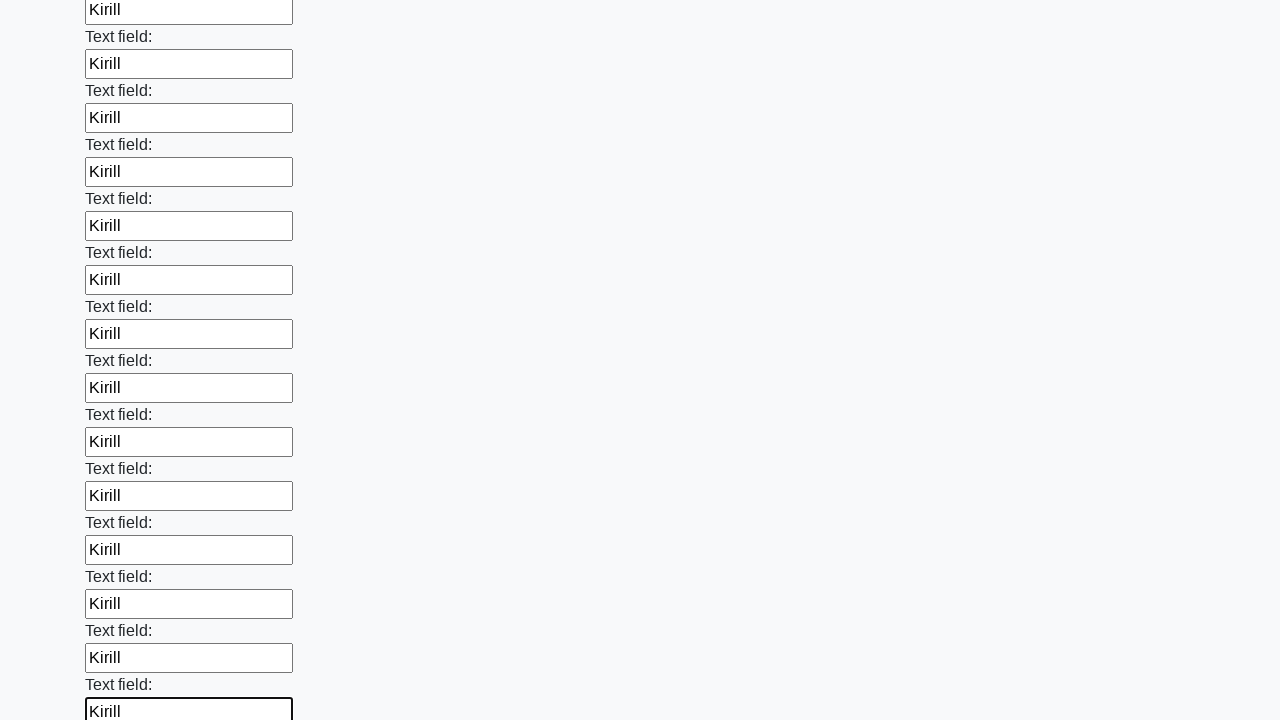

Filled text input field 71/100 with 'Kirill' on [type='text'] >> nth=70
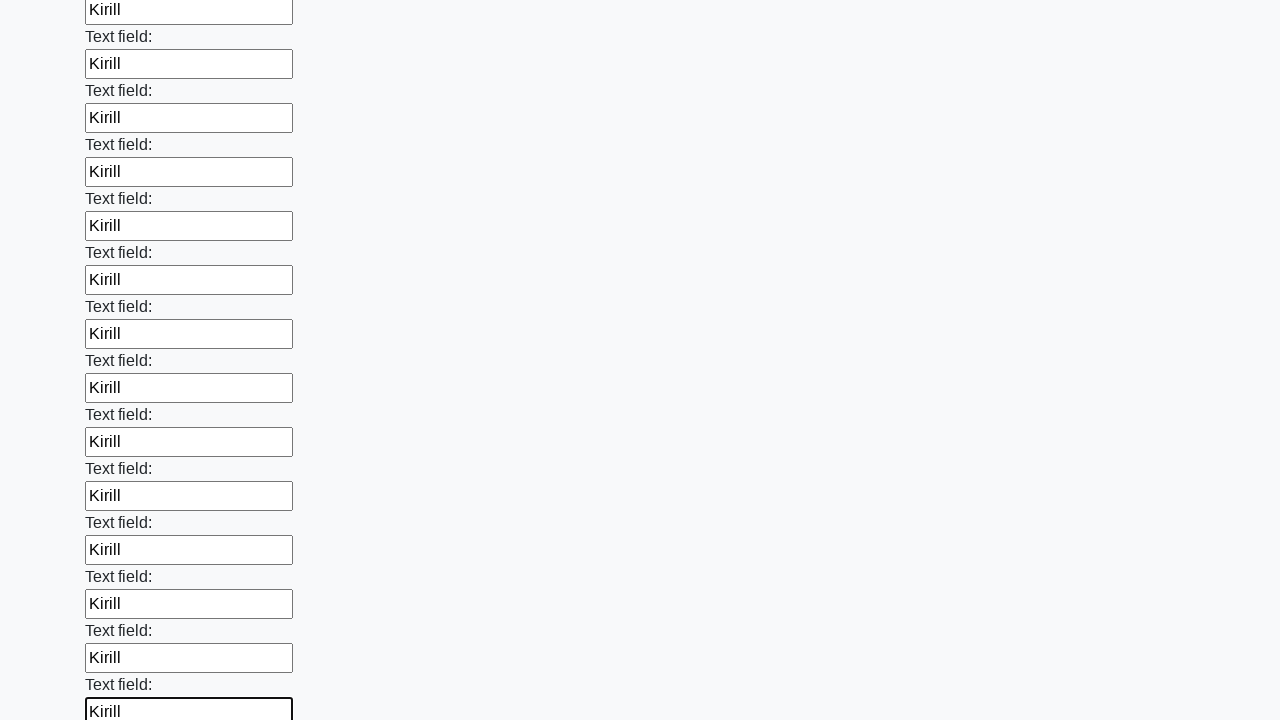

Filled text input field 72/100 with 'Kirill' on [type='text'] >> nth=71
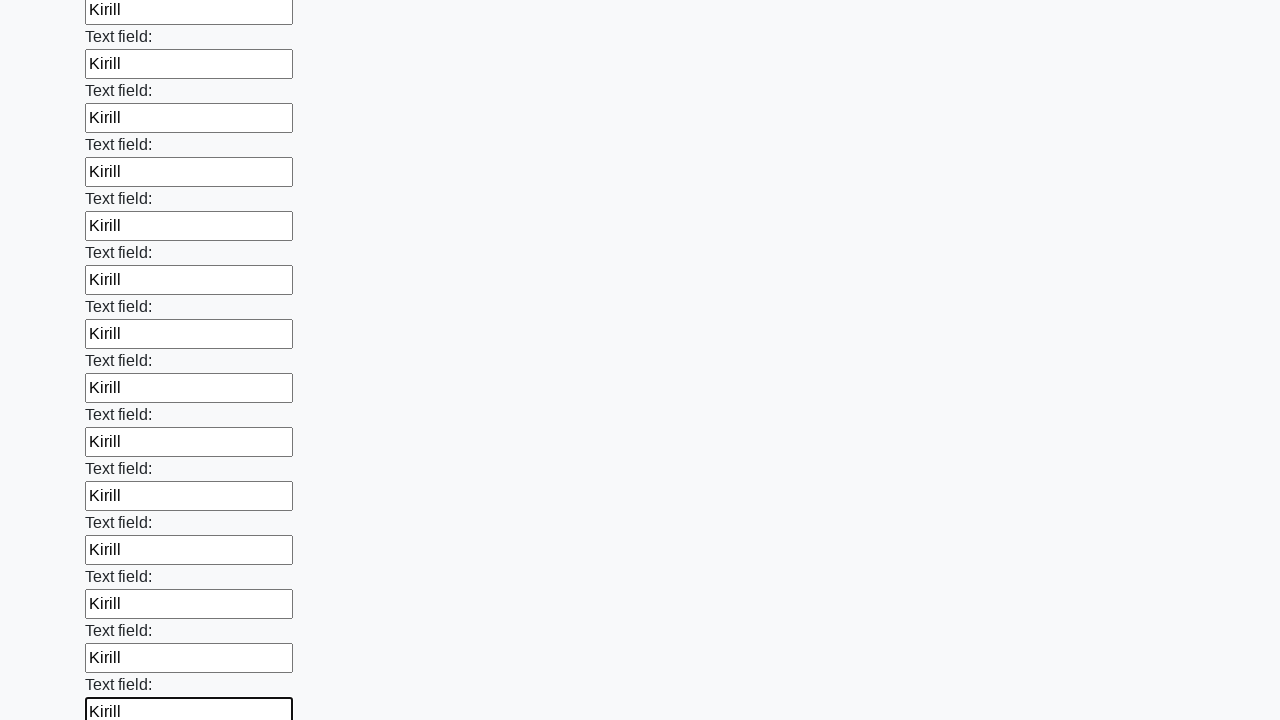

Filled text input field 73/100 with 'Kirill' on [type='text'] >> nth=72
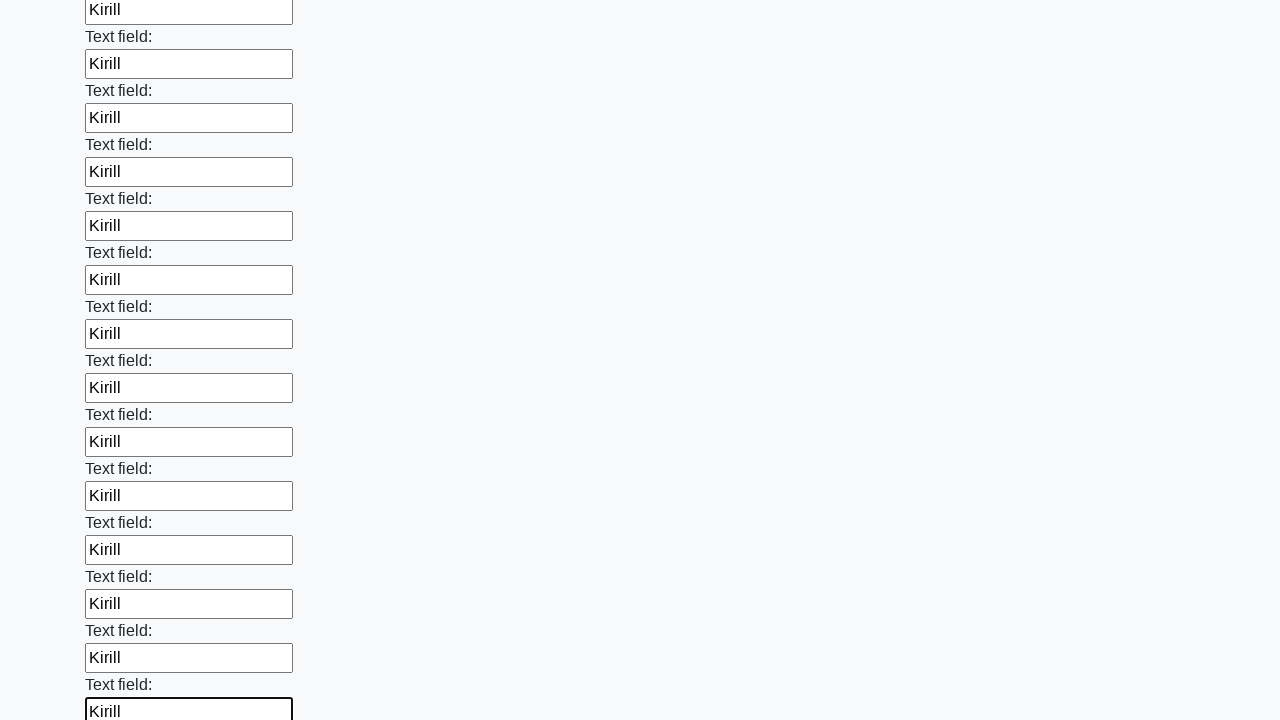

Filled text input field 74/100 with 'Kirill' on [type='text'] >> nth=73
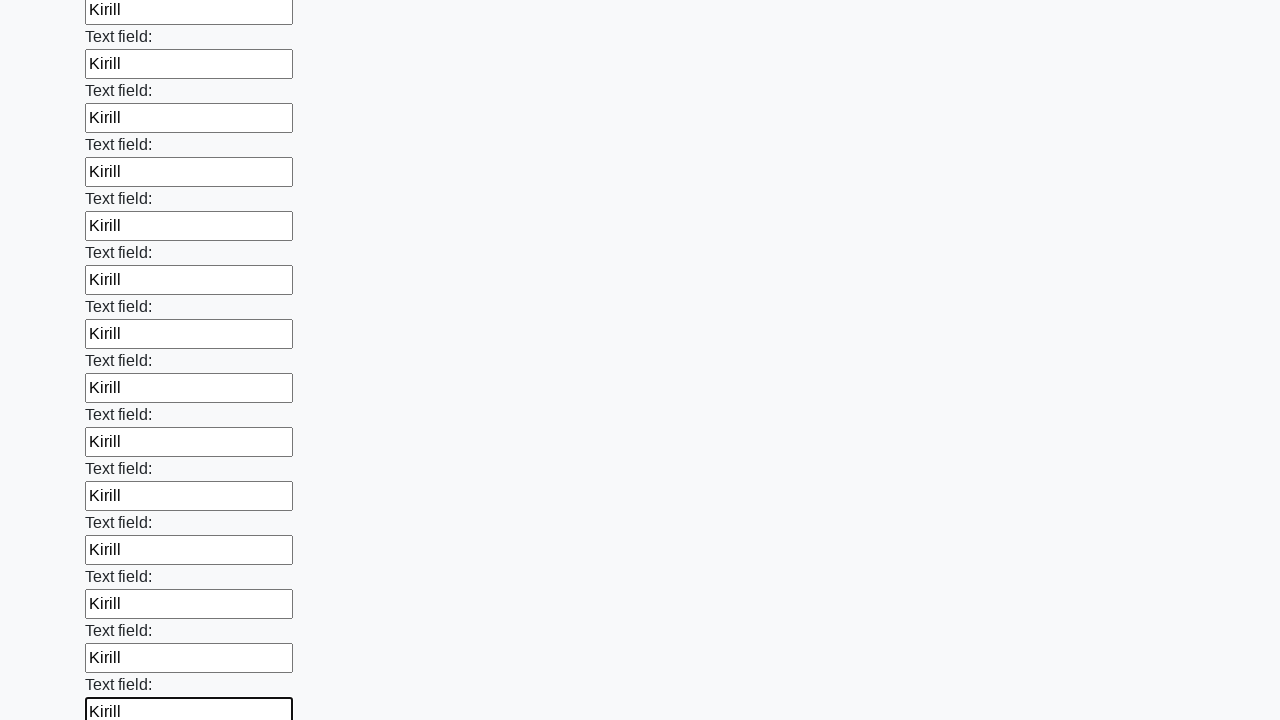

Filled text input field 75/100 with 'Kirill' on [type='text'] >> nth=74
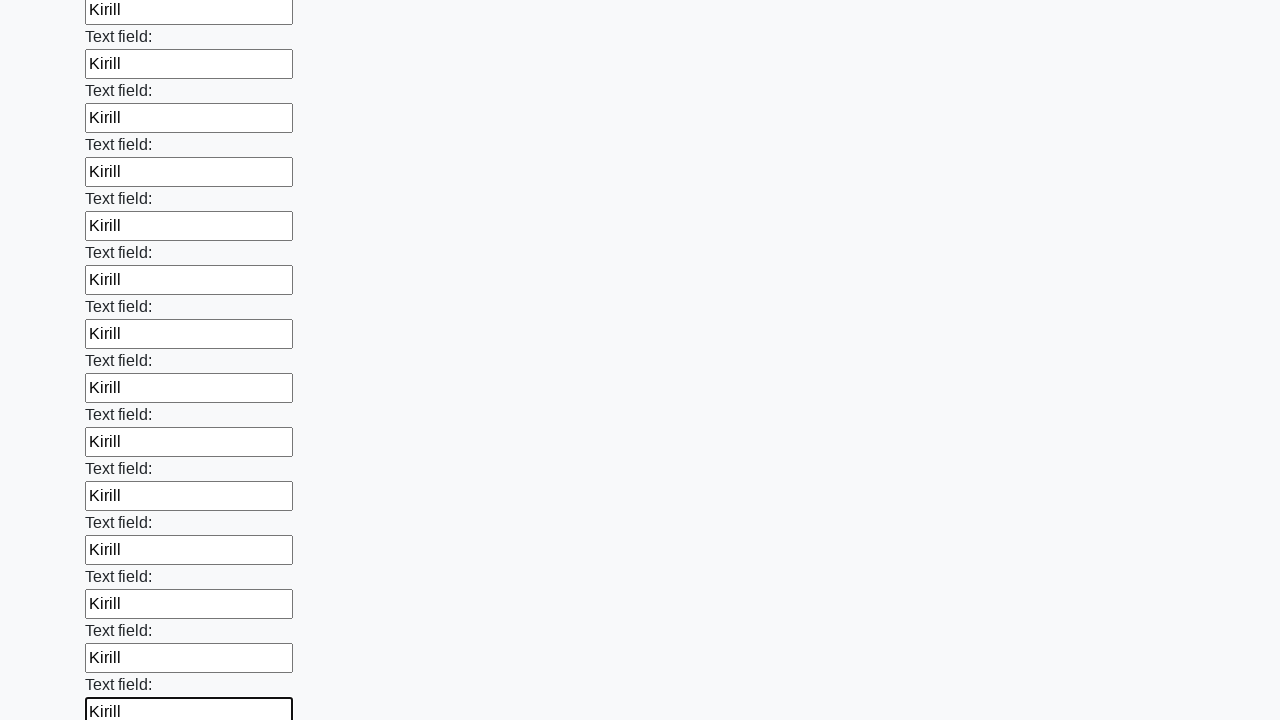

Filled text input field 76/100 with 'Kirill' on [type='text'] >> nth=75
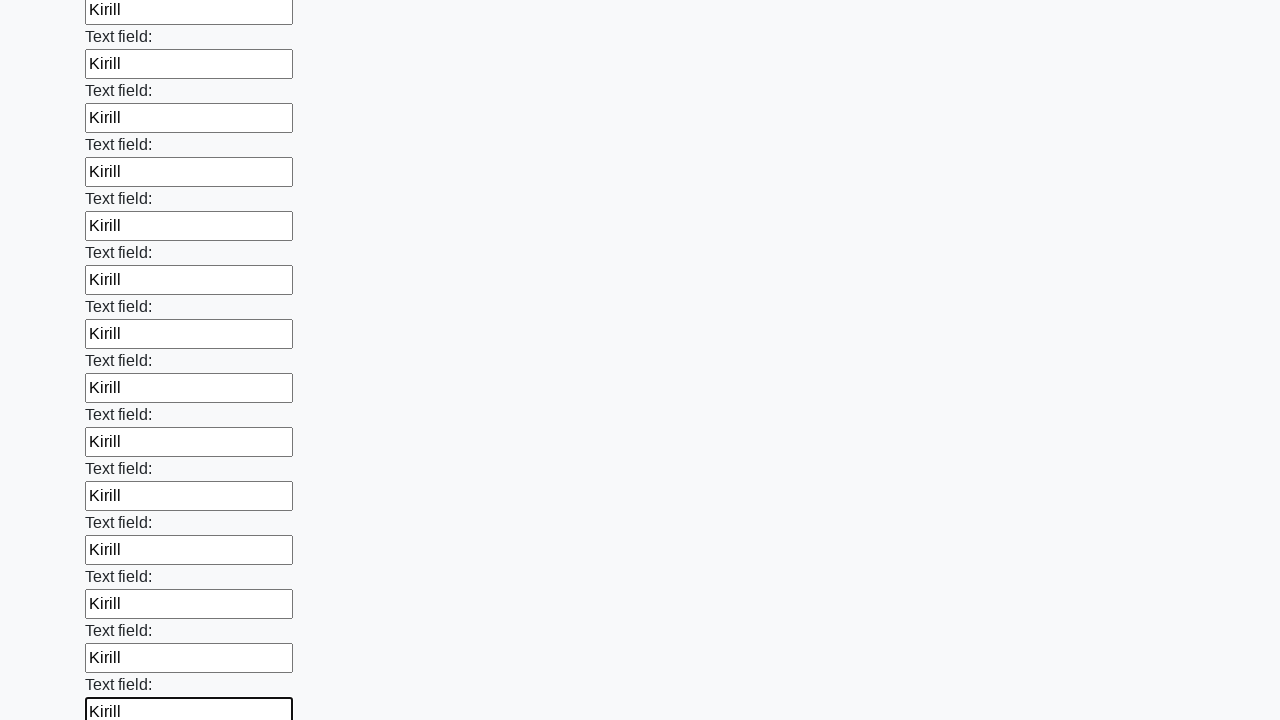

Filled text input field 77/100 with 'Kirill' on [type='text'] >> nth=76
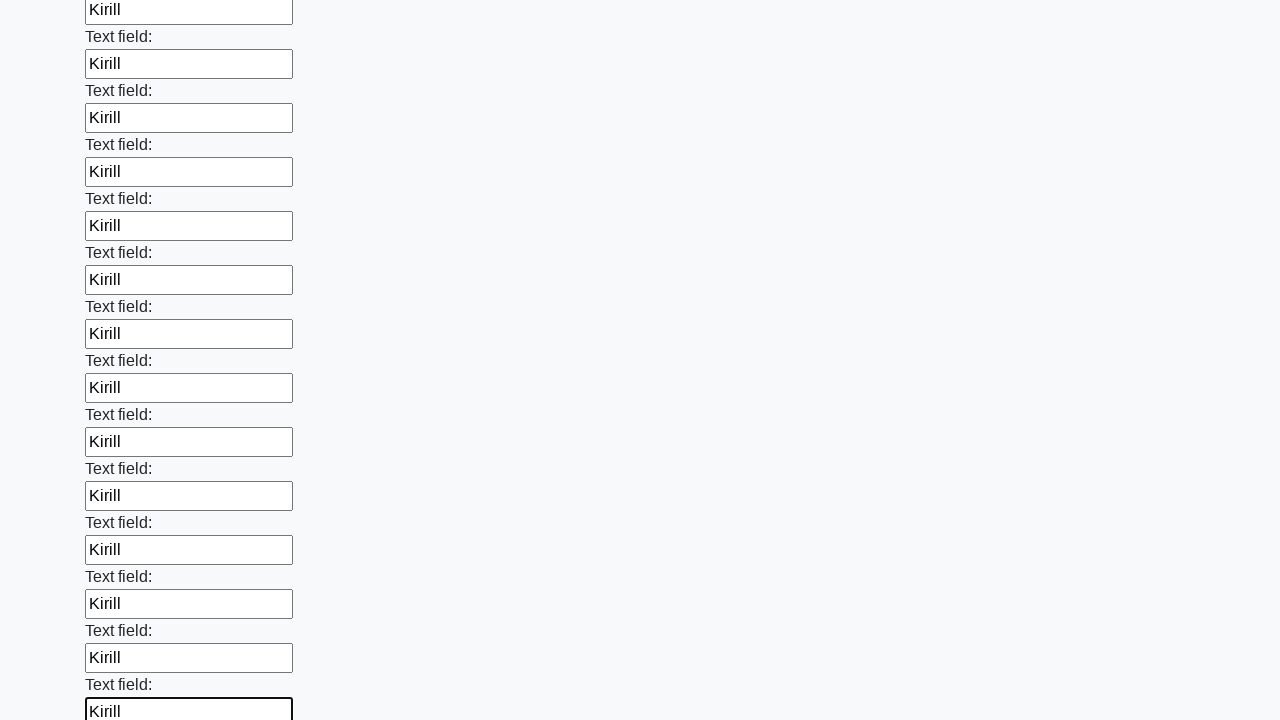

Filled text input field 78/100 with 'Kirill' on [type='text'] >> nth=77
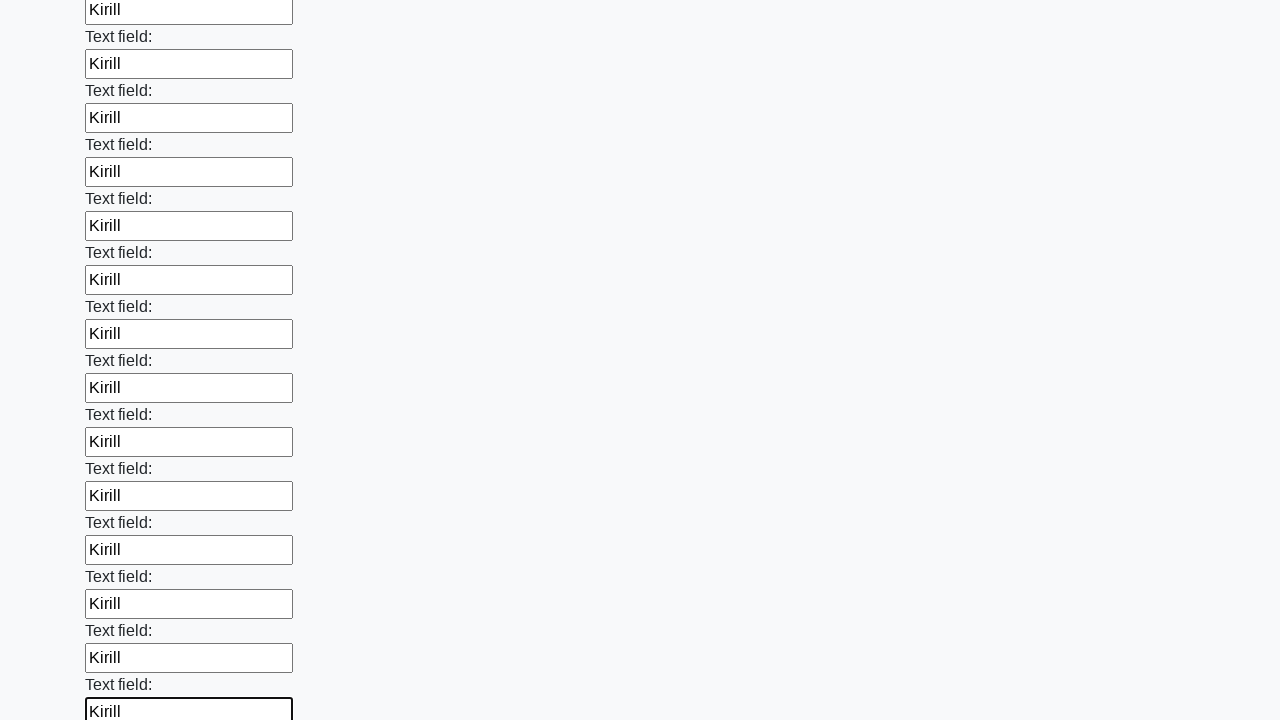

Filled text input field 79/100 with 'Kirill' on [type='text'] >> nth=78
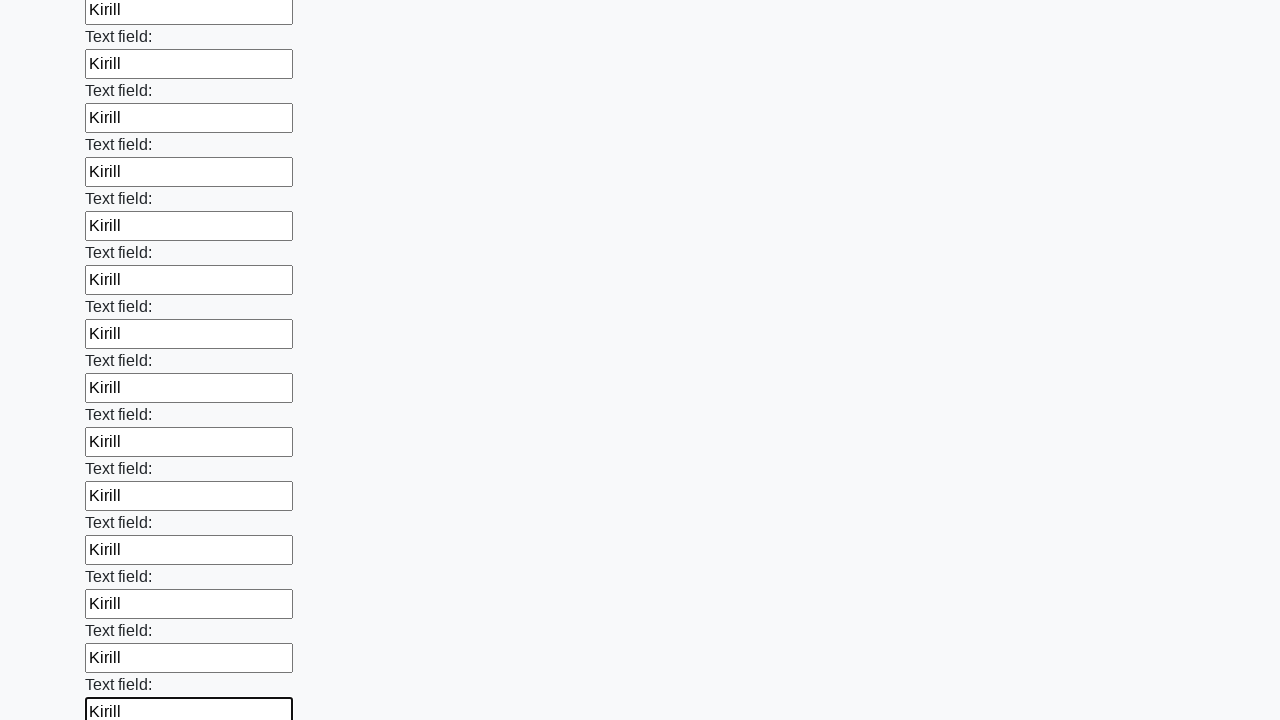

Filled text input field 80/100 with 'Kirill' on [type='text'] >> nth=79
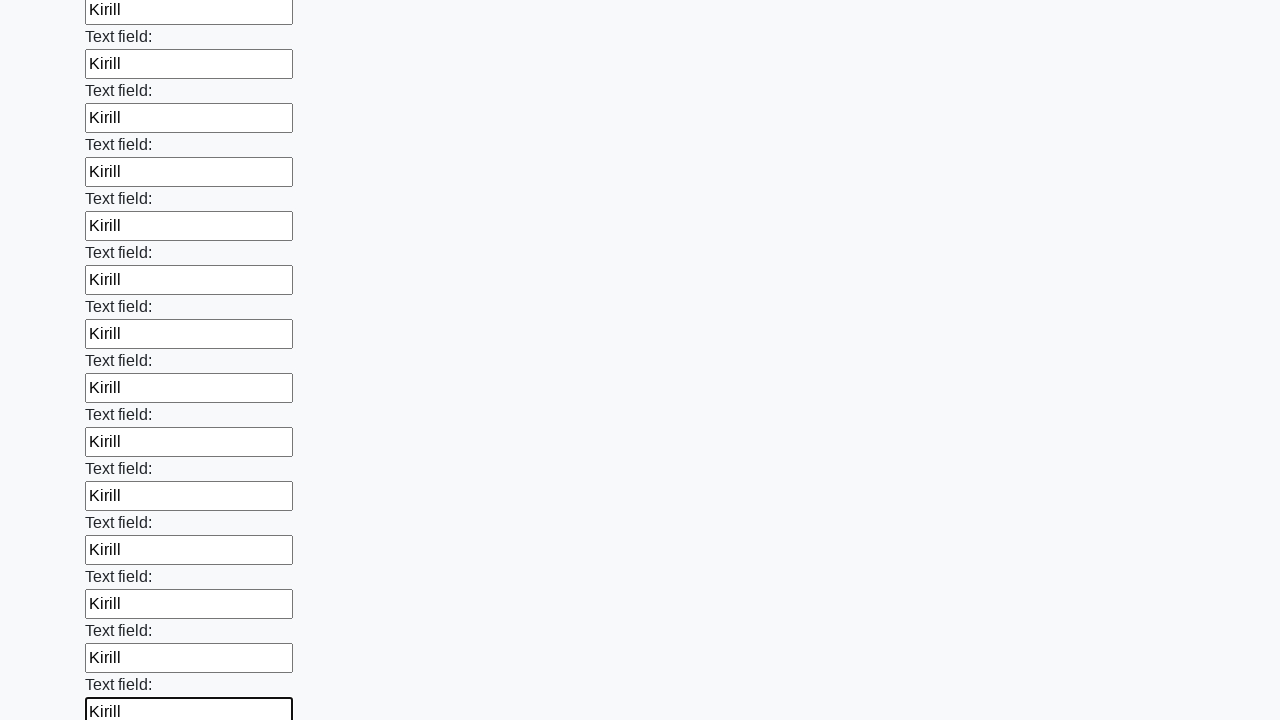

Filled text input field 81/100 with 'Kirill' on [type='text'] >> nth=80
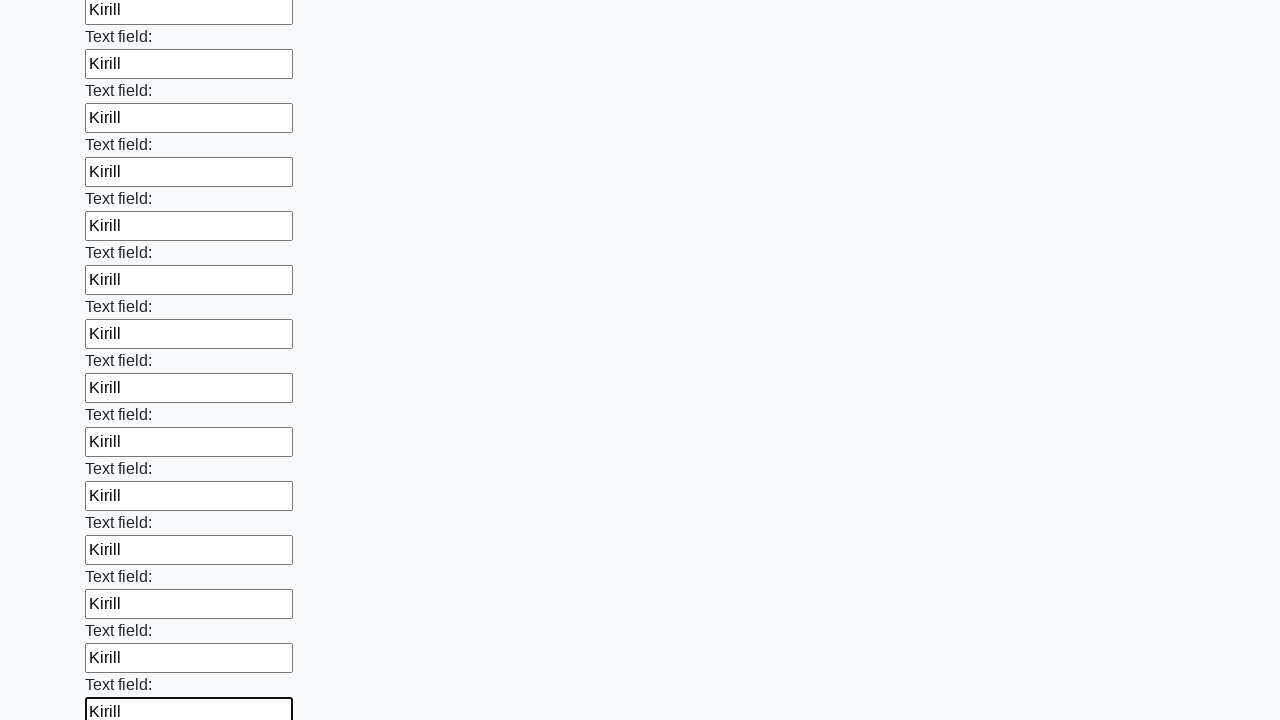

Filled text input field 82/100 with 'Kirill' on [type='text'] >> nth=81
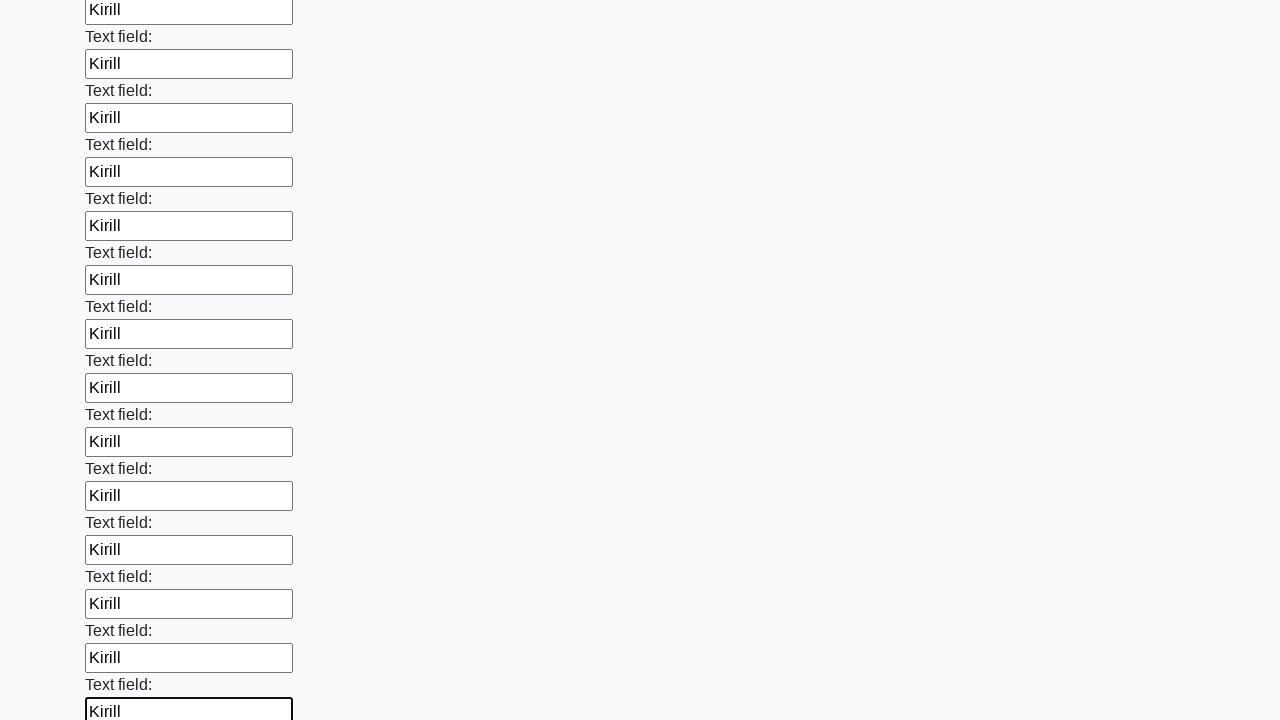

Filled text input field 83/100 with 'Kirill' on [type='text'] >> nth=82
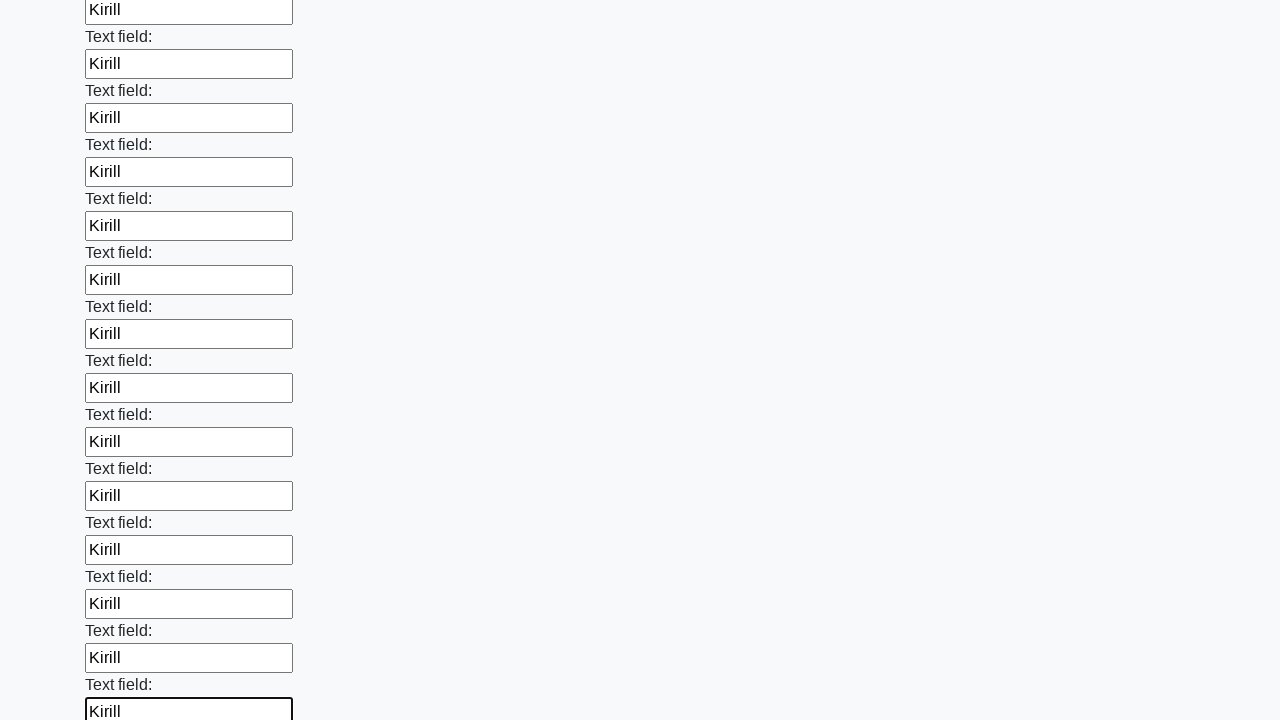

Filled text input field 84/100 with 'Kirill' on [type='text'] >> nth=83
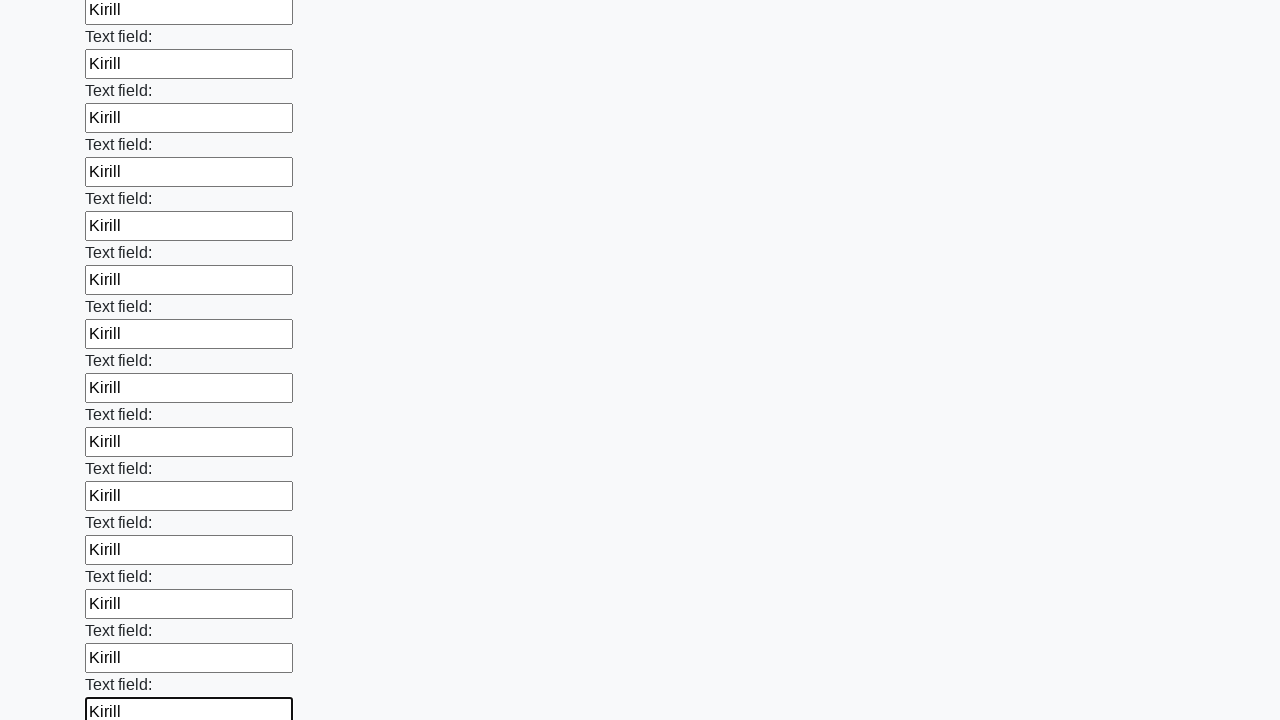

Filled text input field 85/100 with 'Kirill' on [type='text'] >> nth=84
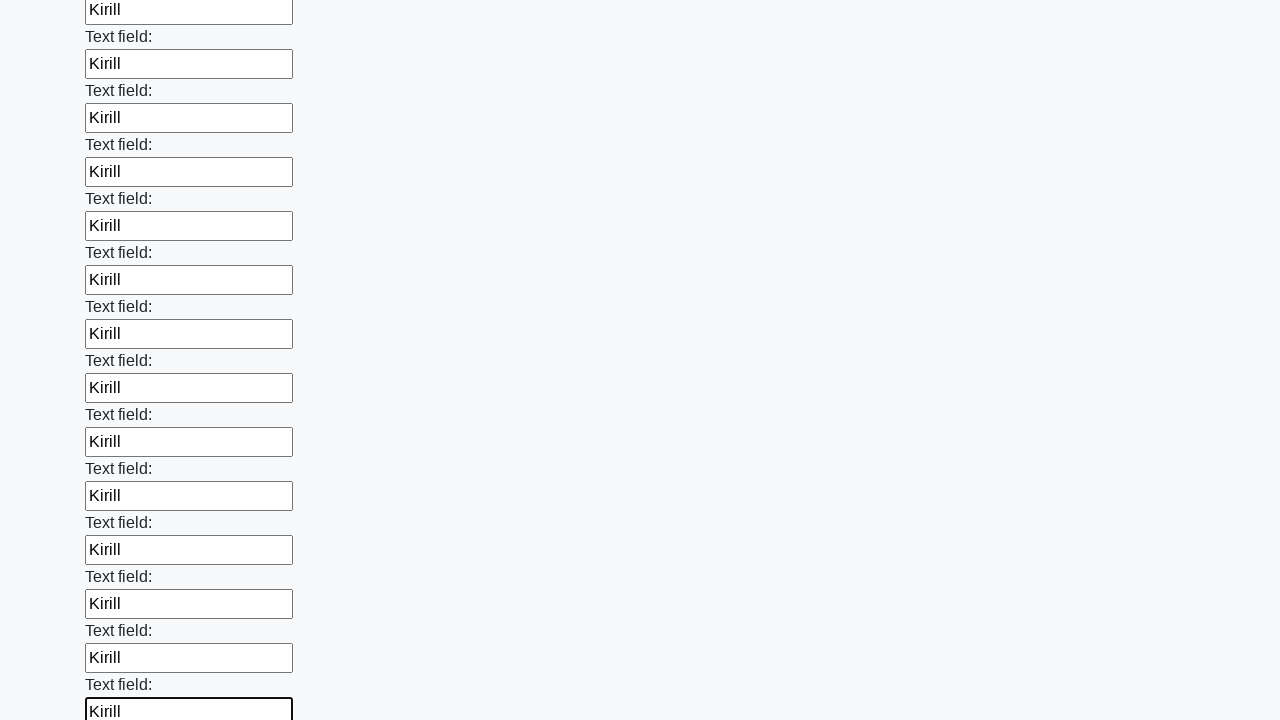

Filled text input field 86/100 with 'Kirill' on [type='text'] >> nth=85
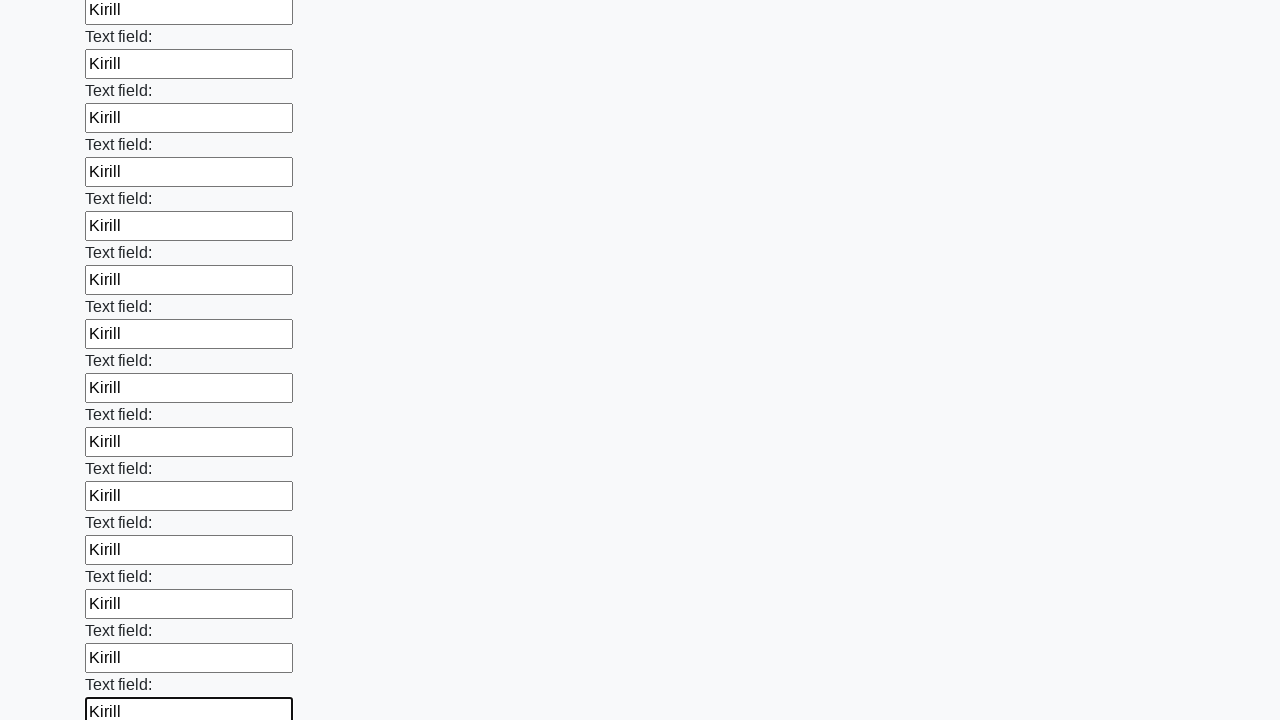

Filled text input field 87/100 with 'Kirill' on [type='text'] >> nth=86
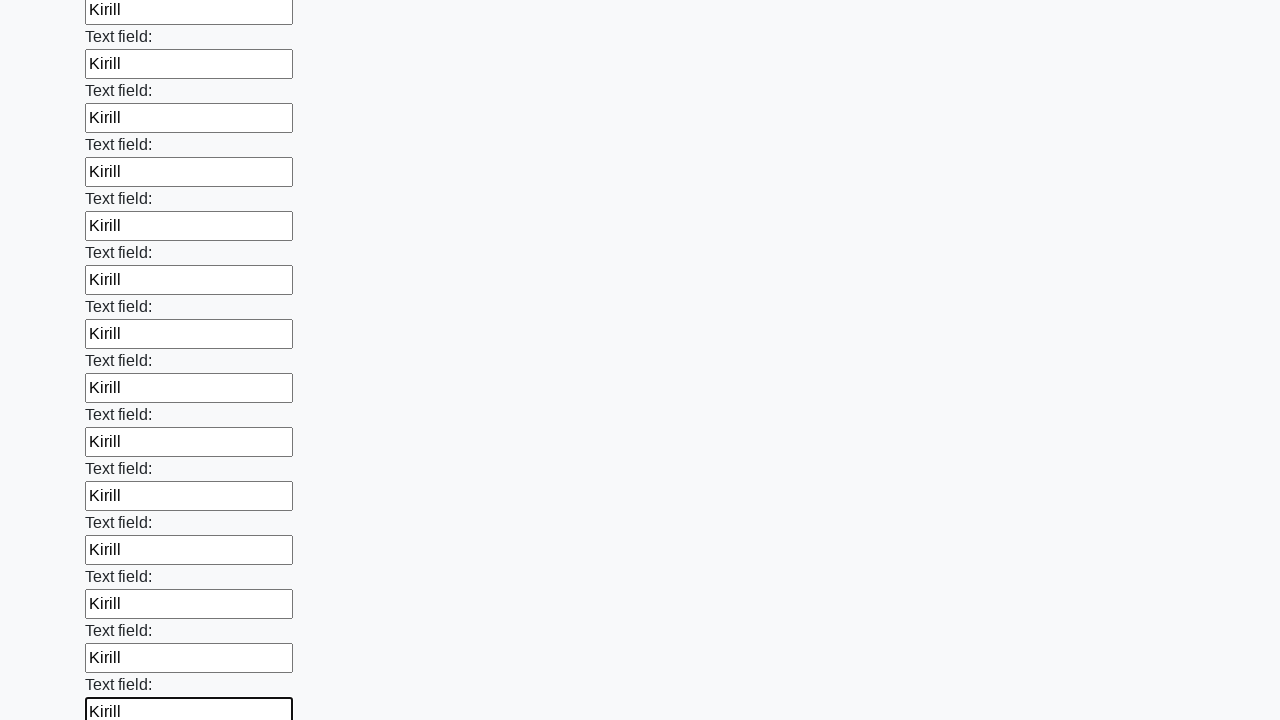

Filled text input field 88/100 with 'Kirill' on [type='text'] >> nth=87
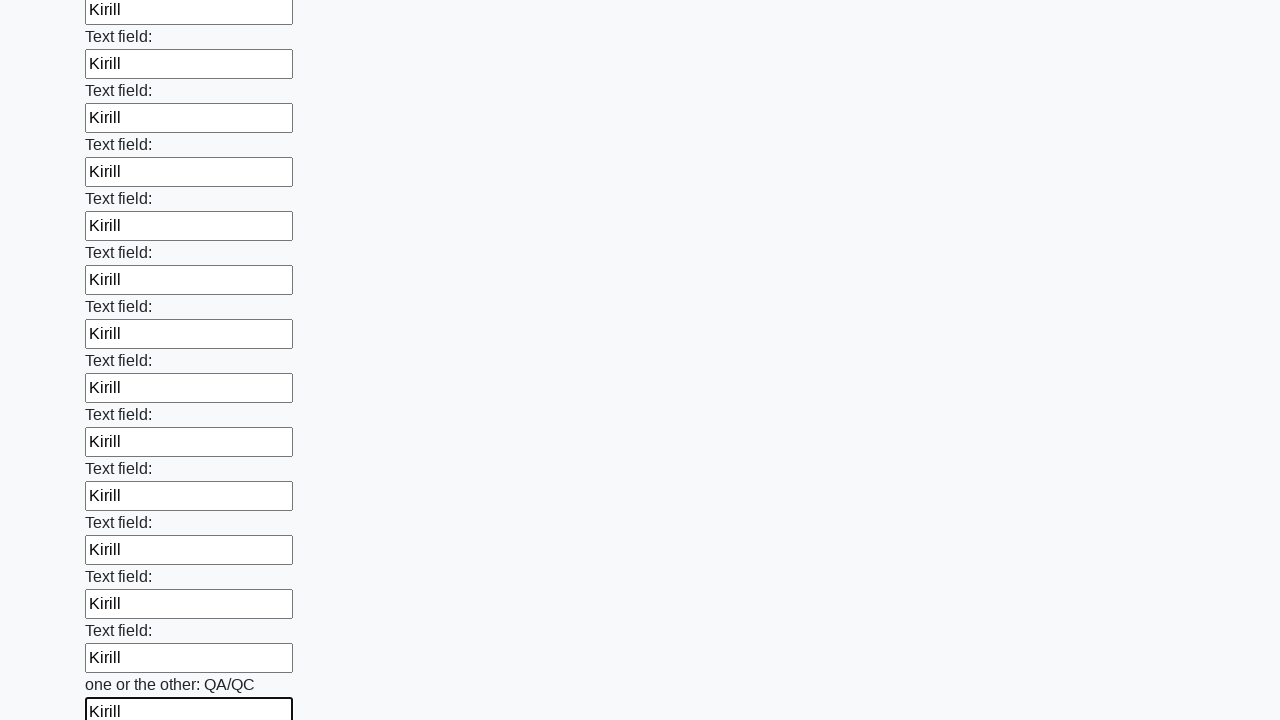

Filled text input field 89/100 with 'Kirill' on [type='text'] >> nth=88
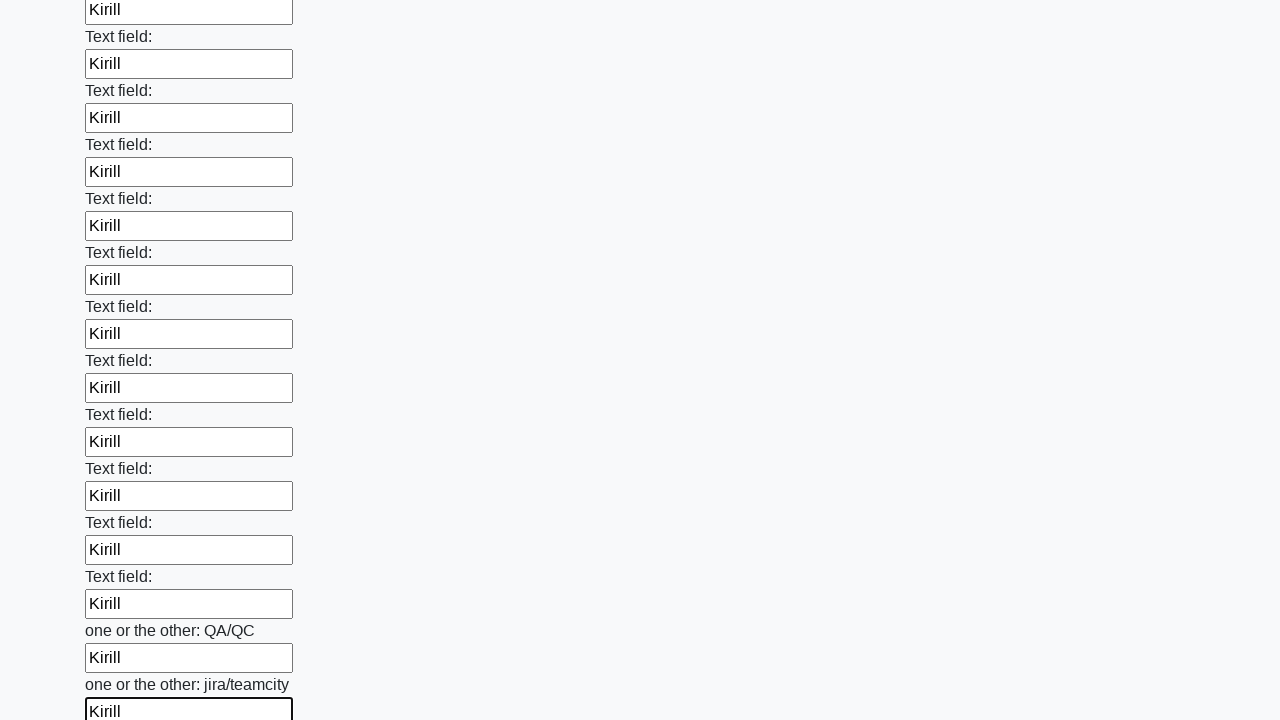

Filled text input field 90/100 with 'Kirill' on [type='text'] >> nth=89
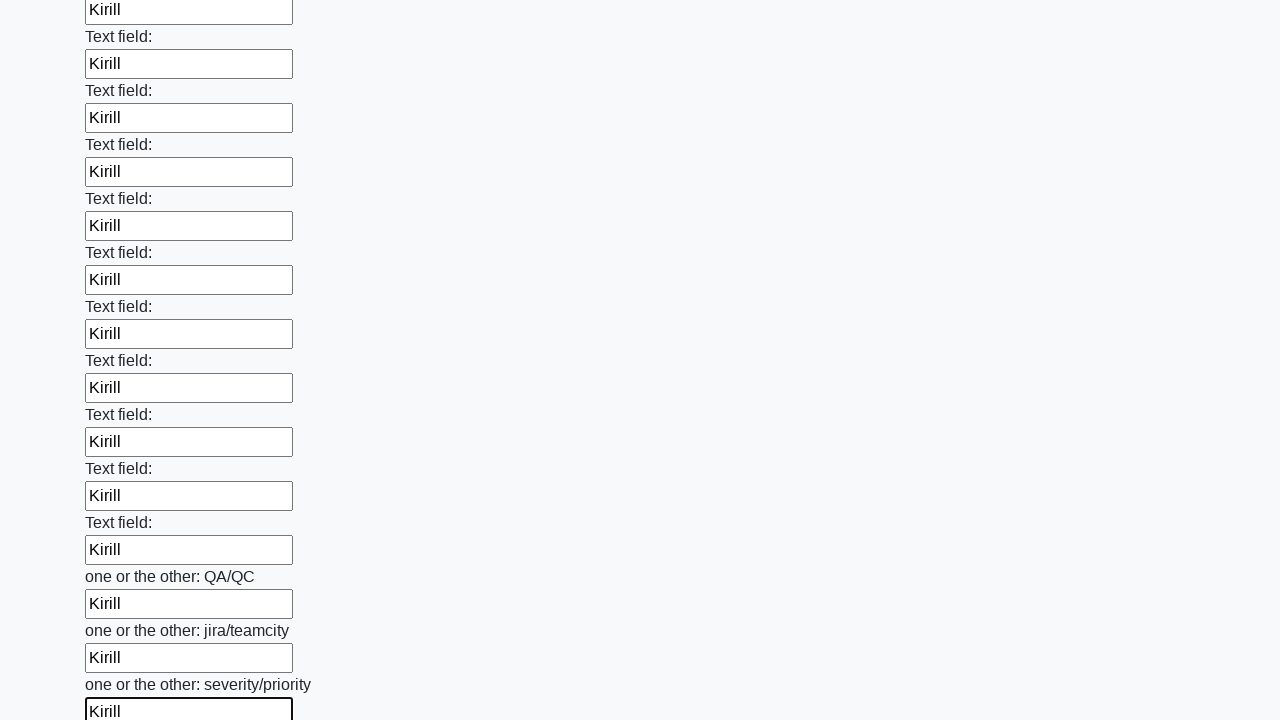

Filled text input field 91/100 with 'Kirill' on [type='text'] >> nth=90
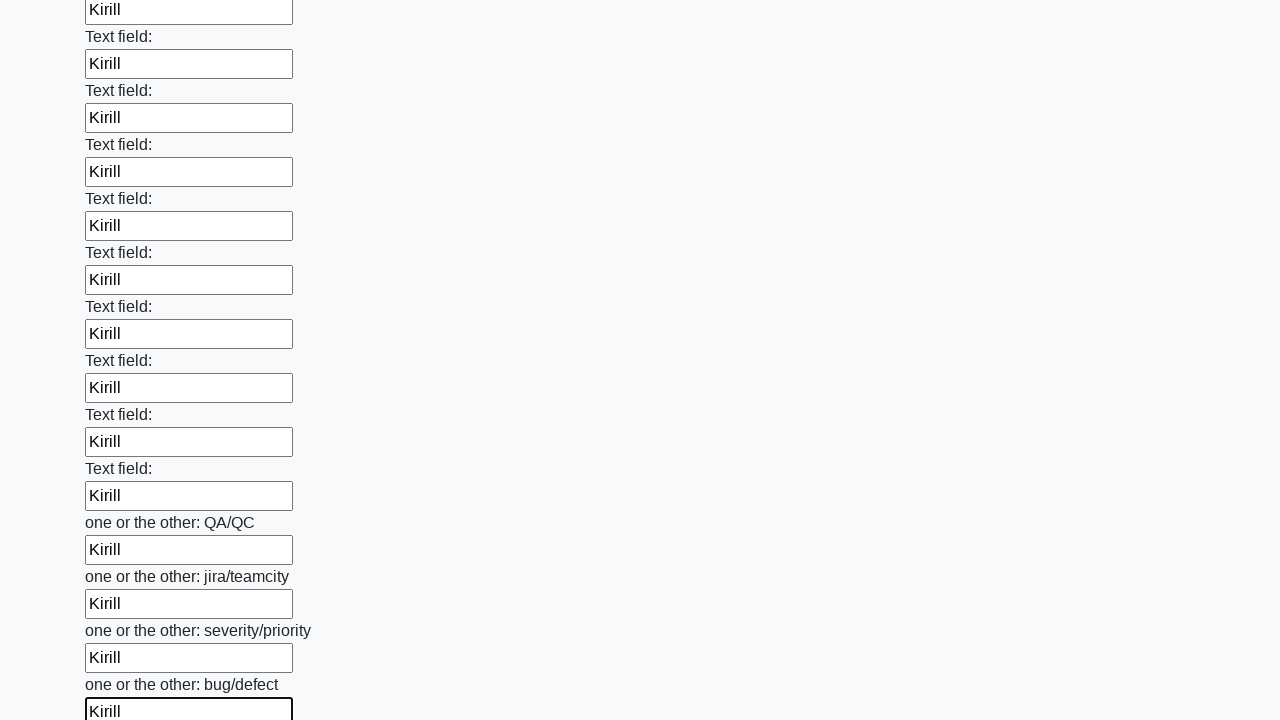

Filled text input field 92/100 with 'Kirill' on [type='text'] >> nth=91
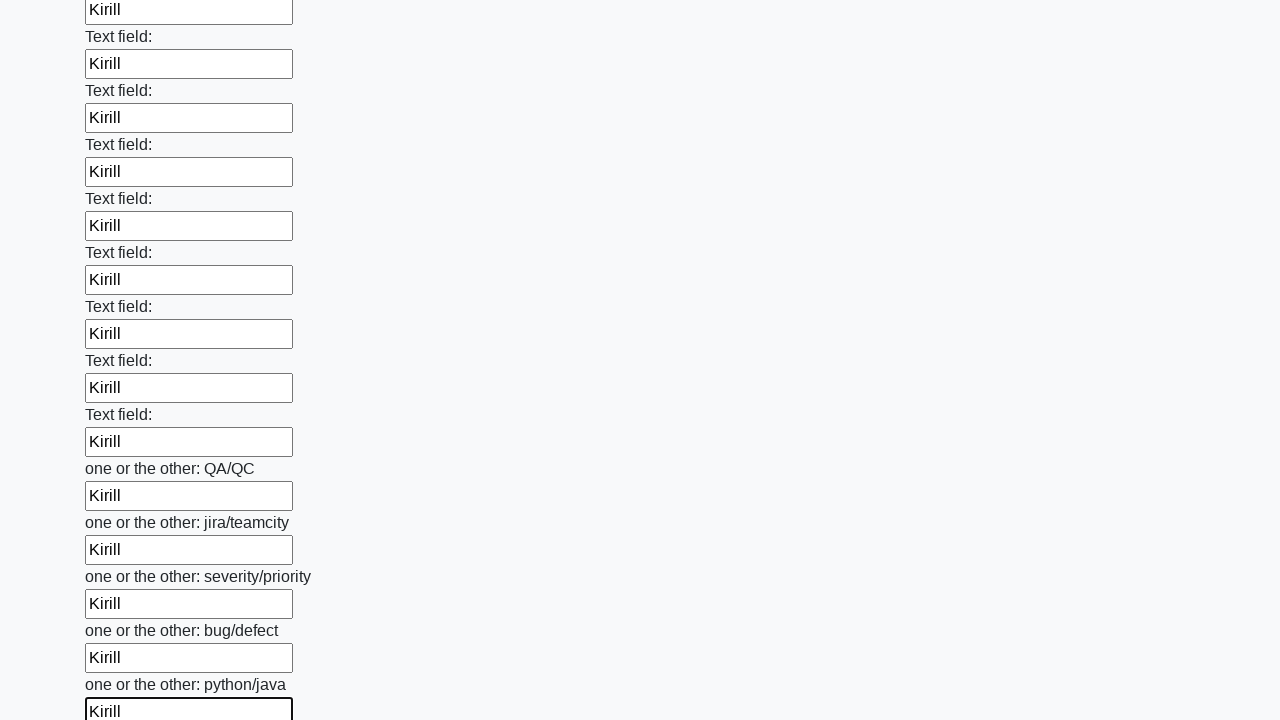

Filled text input field 93/100 with 'Kirill' on [type='text'] >> nth=92
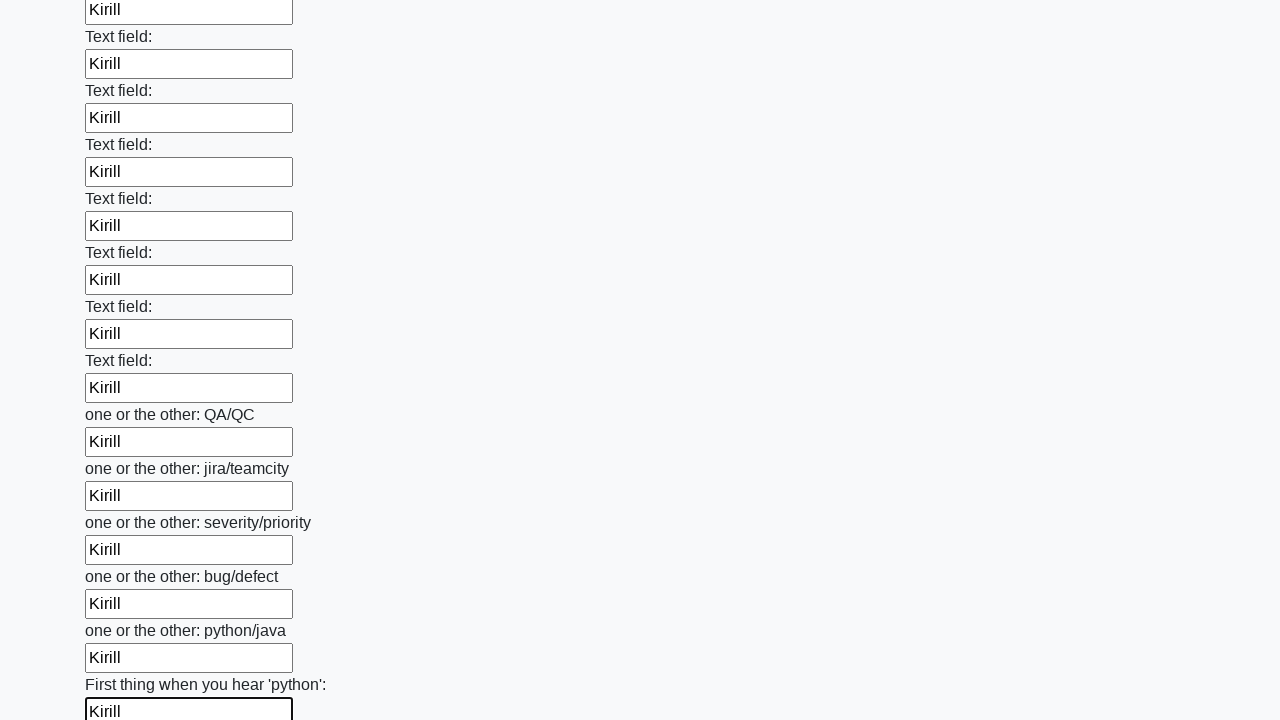

Filled text input field 94/100 with 'Kirill' on [type='text'] >> nth=93
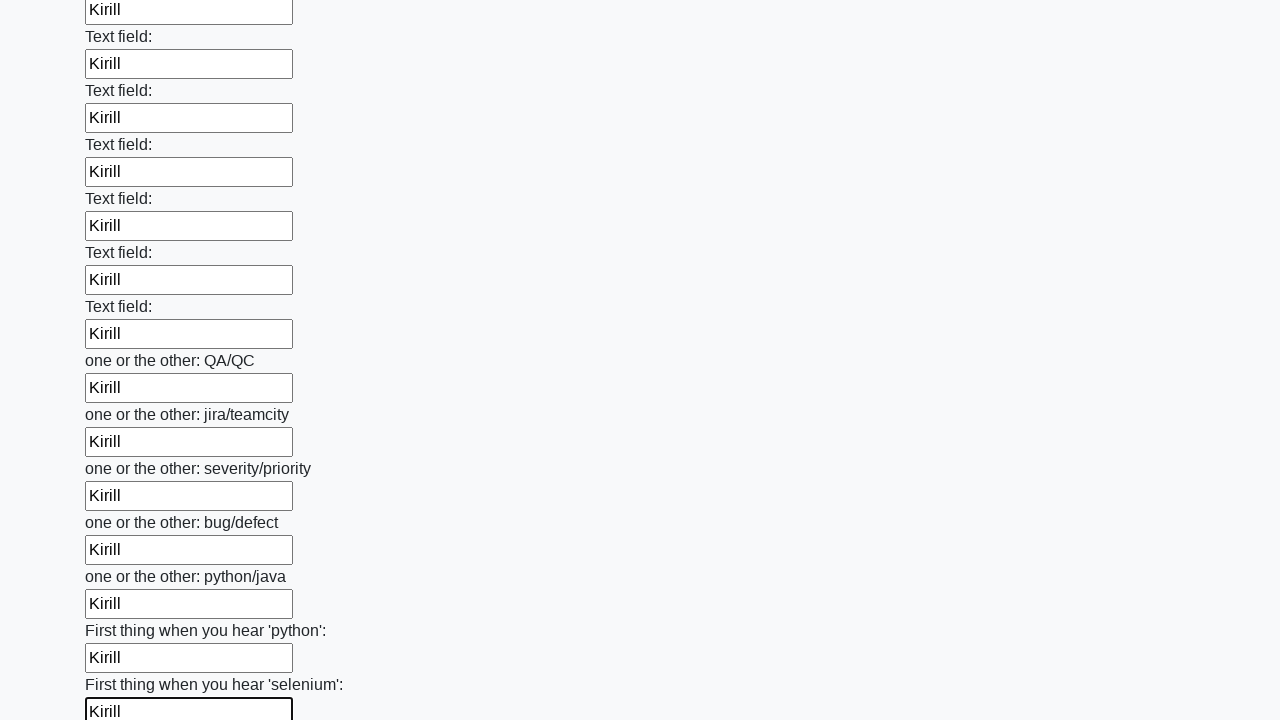

Filled text input field 95/100 with 'Kirill' on [type='text'] >> nth=94
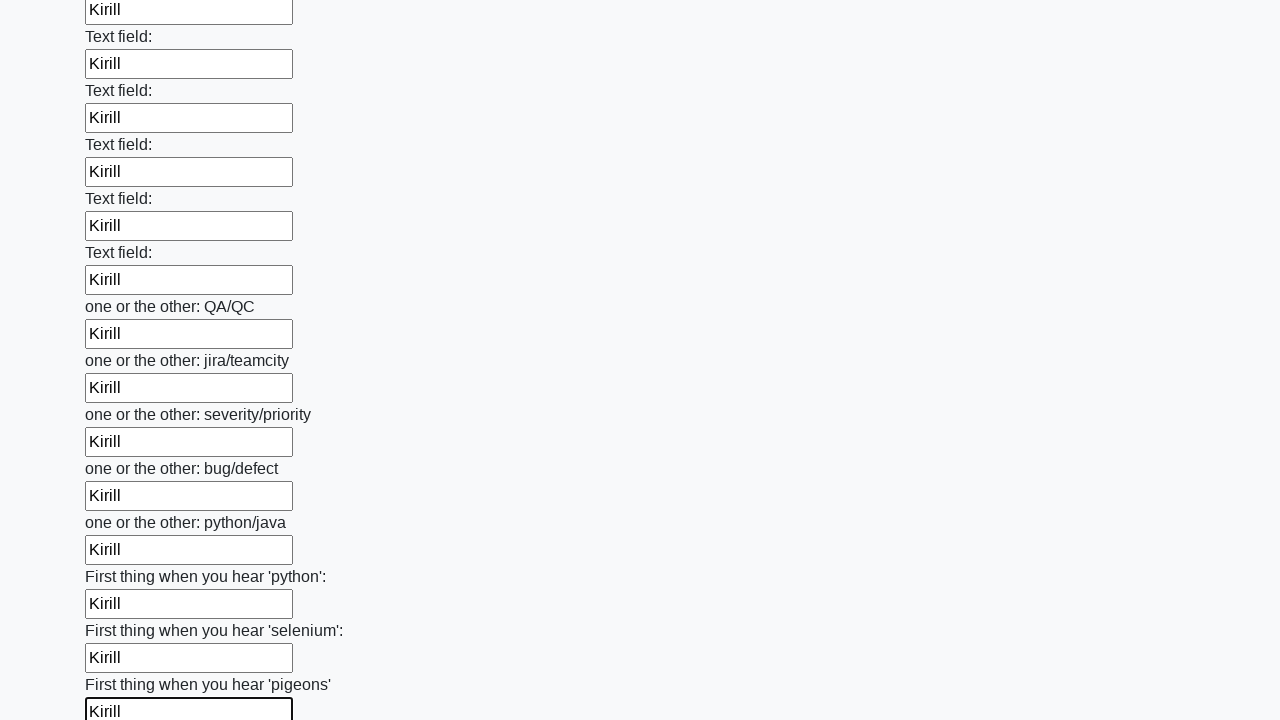

Filled text input field 96/100 with 'Kirill' on [type='text'] >> nth=95
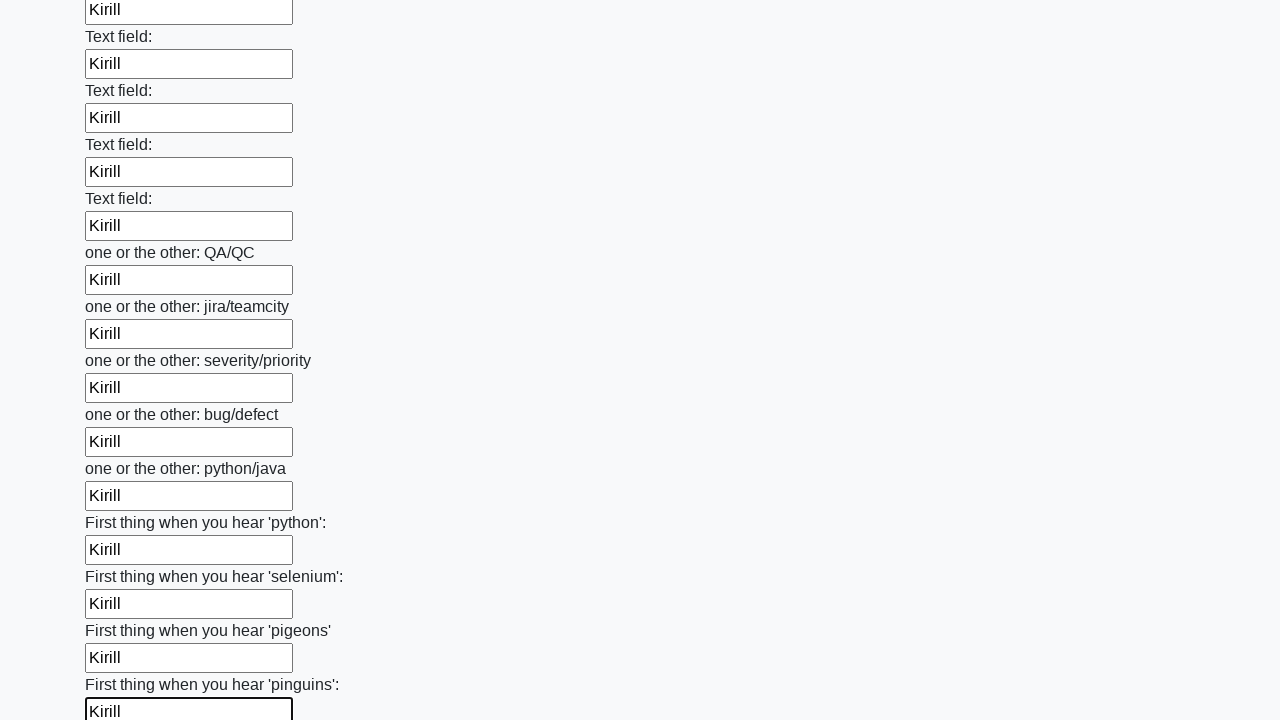

Filled text input field 97/100 with 'Kirill' on [type='text'] >> nth=96
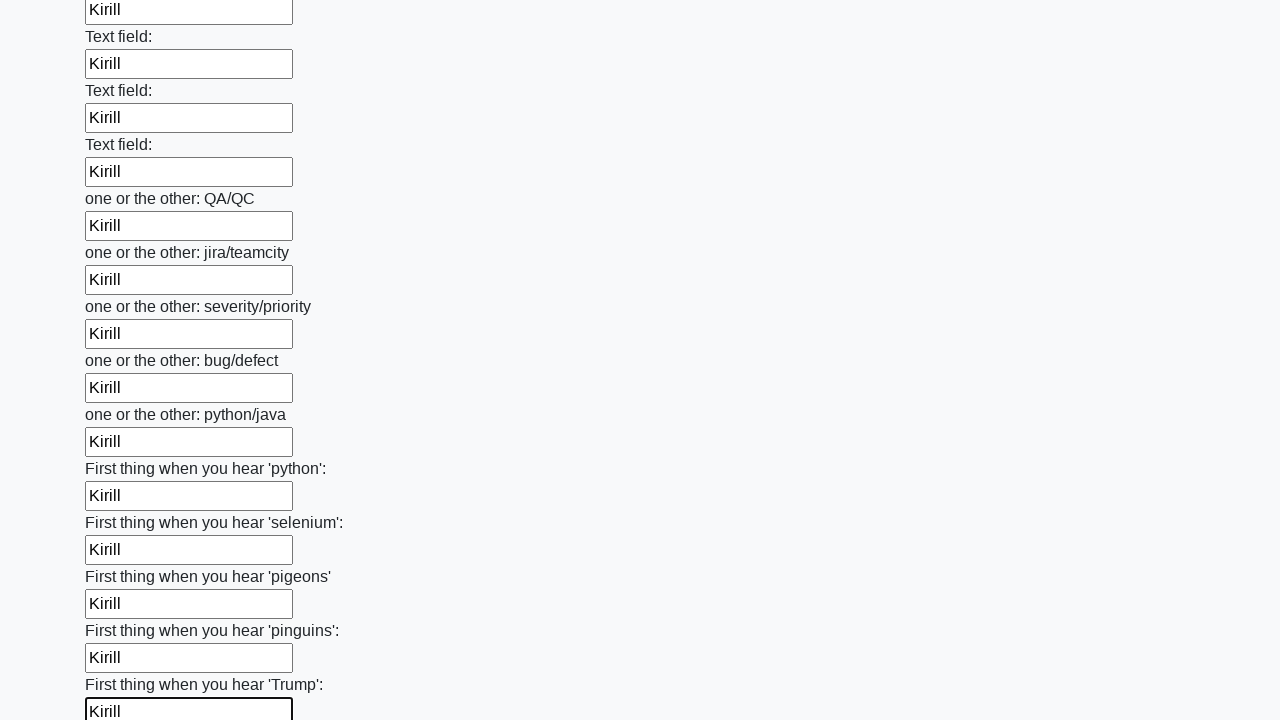

Filled text input field 98/100 with 'Kirill' on [type='text'] >> nth=97
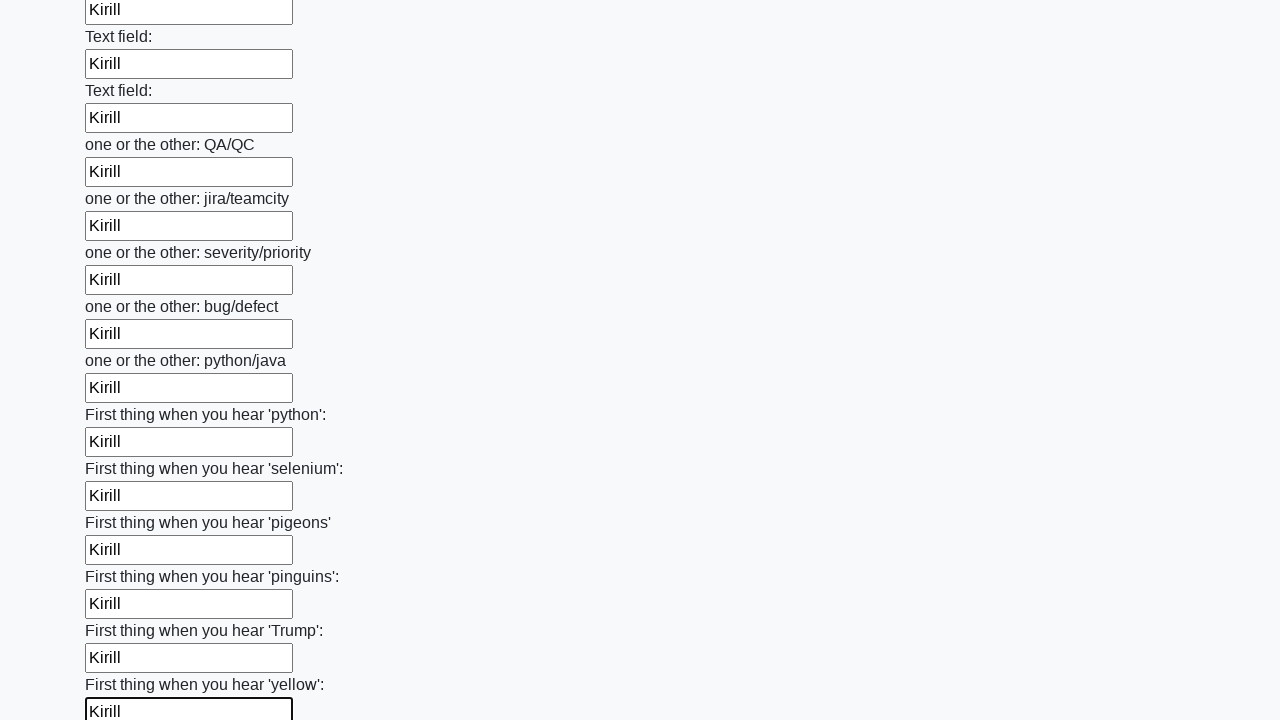

Filled text input field 99/100 with 'Kirill' on [type='text'] >> nth=98
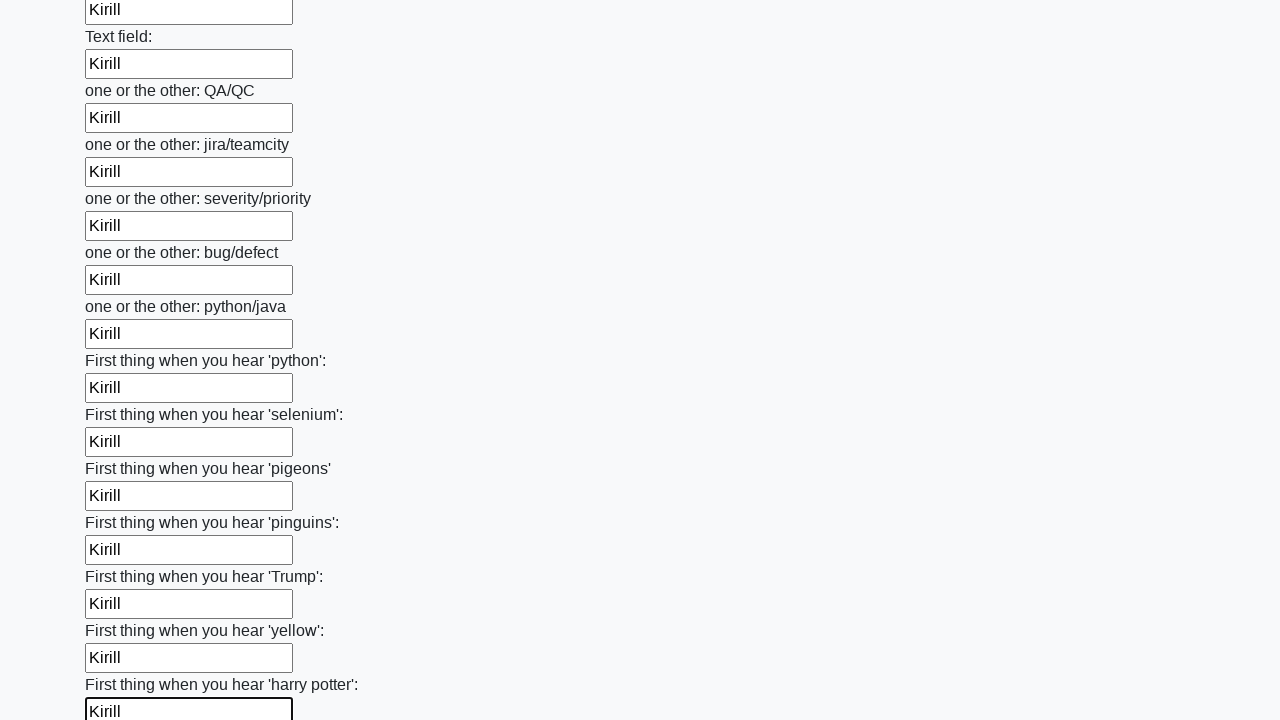

Filled text input field 100/100 with 'Kirill' on [type='text'] >> nth=99
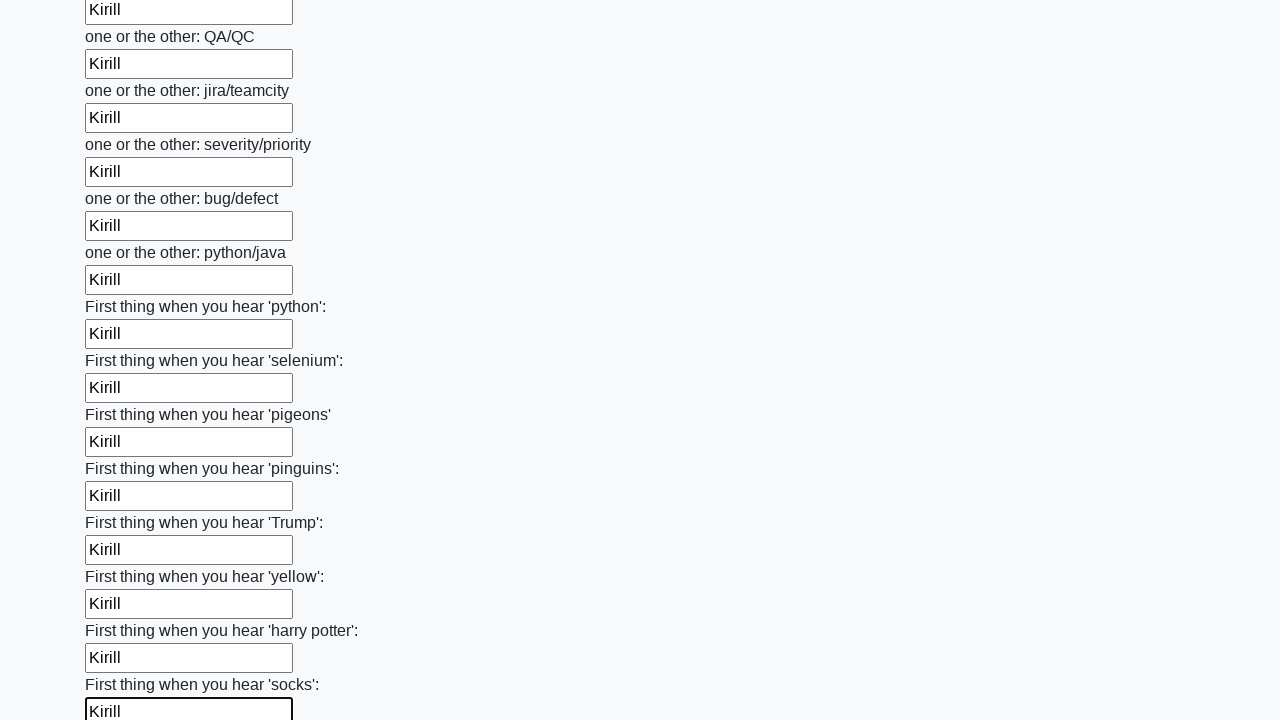

Clicked submit button at (123, 611) on button.btn
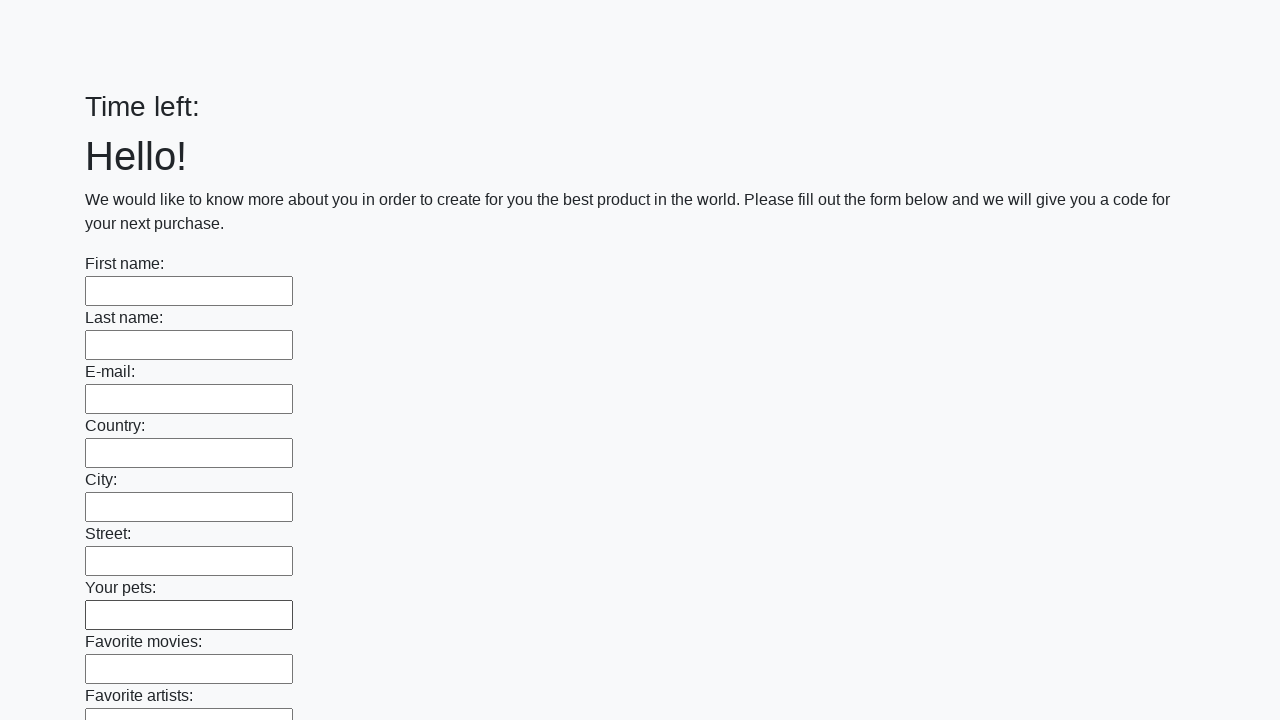

Waited 2 seconds for form submission to complete
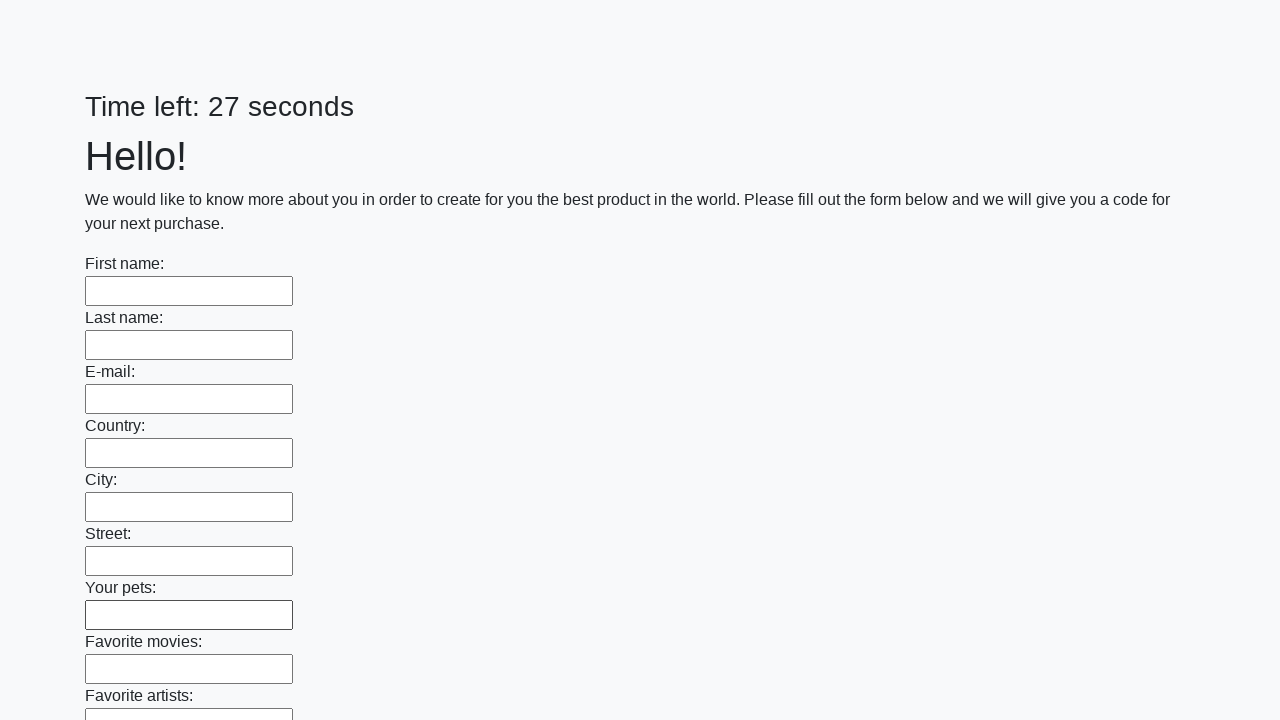

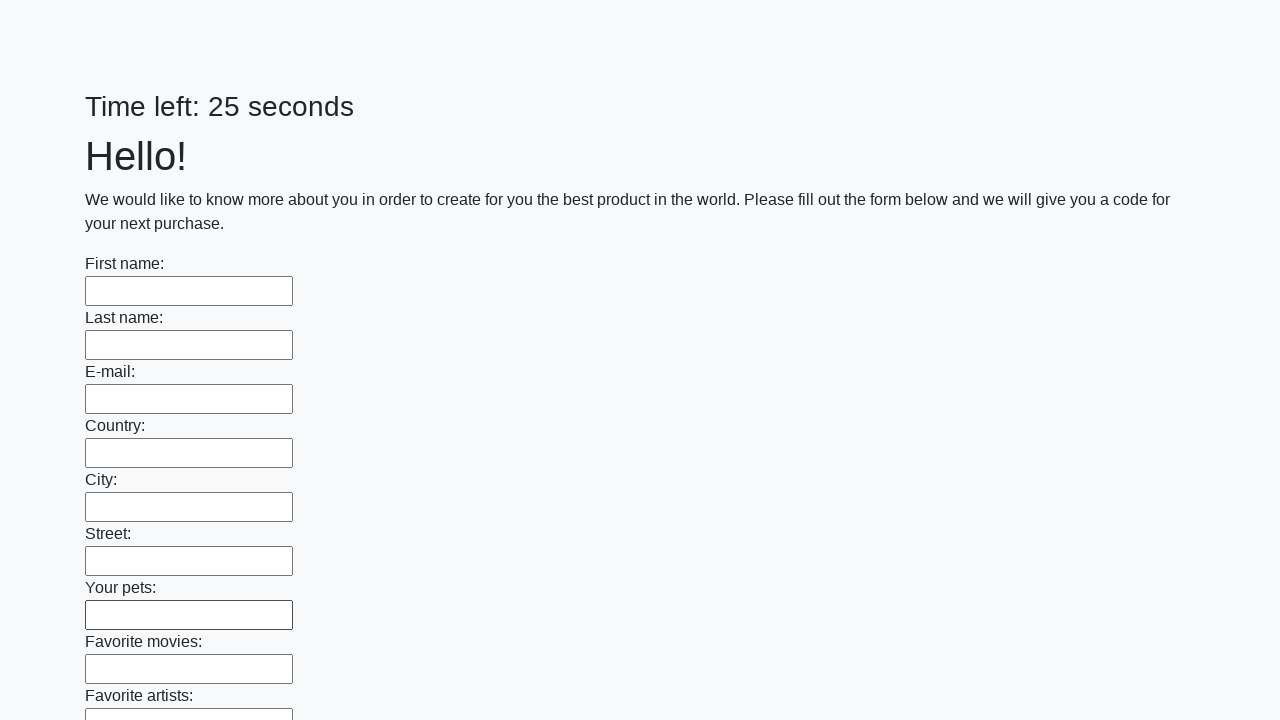